Fills out a large form by entering text into all input fields and then submitting the form

Starting URL: http://suninjuly.github.io/huge_form.html

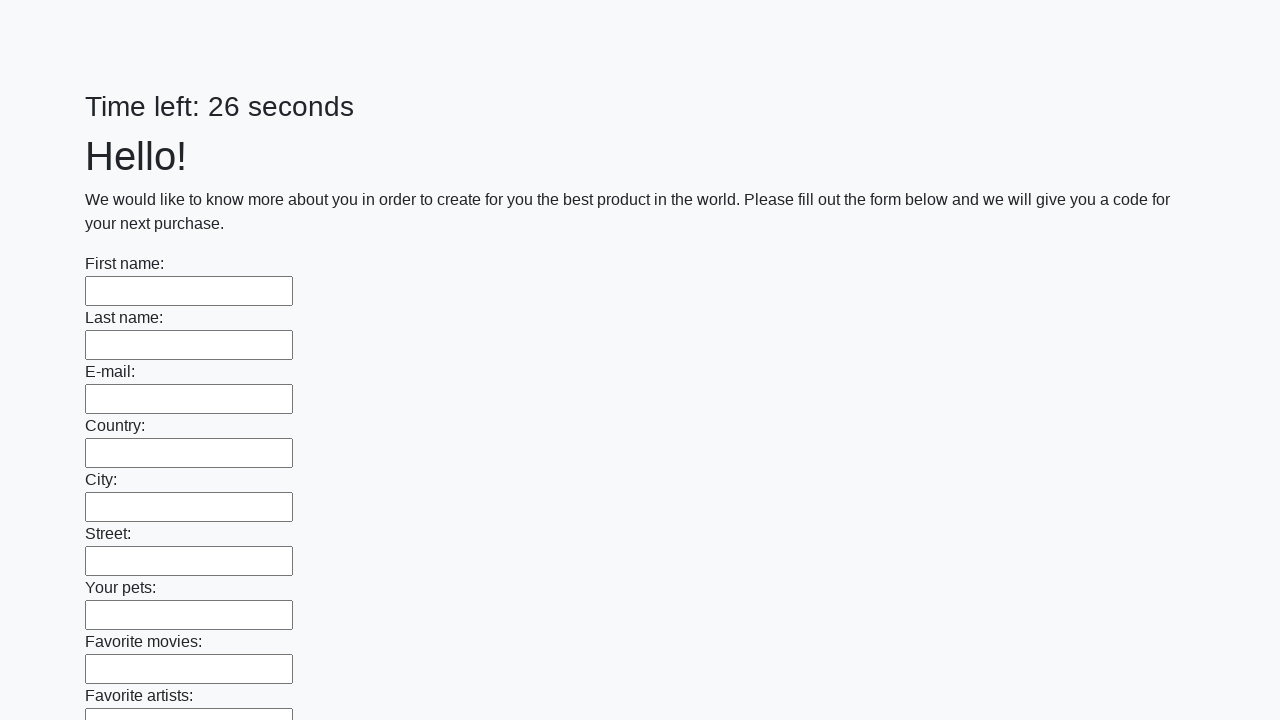

Located all input fields on the form
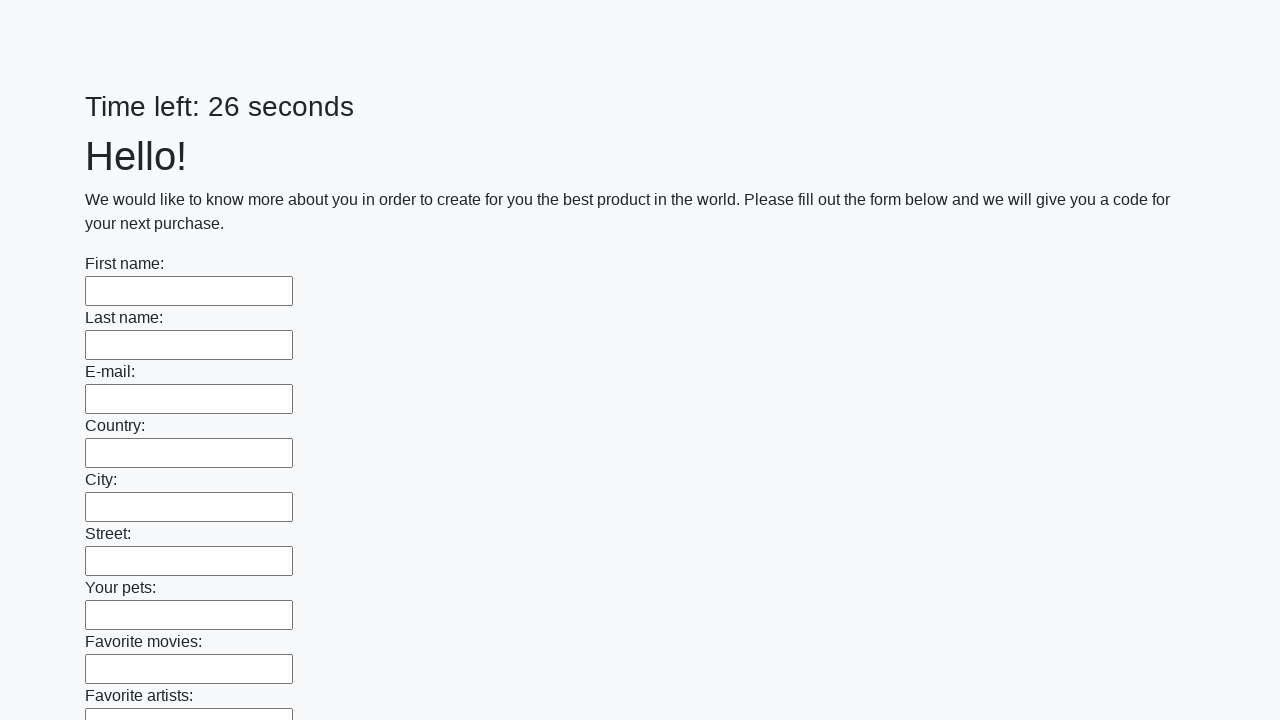

Filled an input field with 'Мой ответ' on input >> nth=0
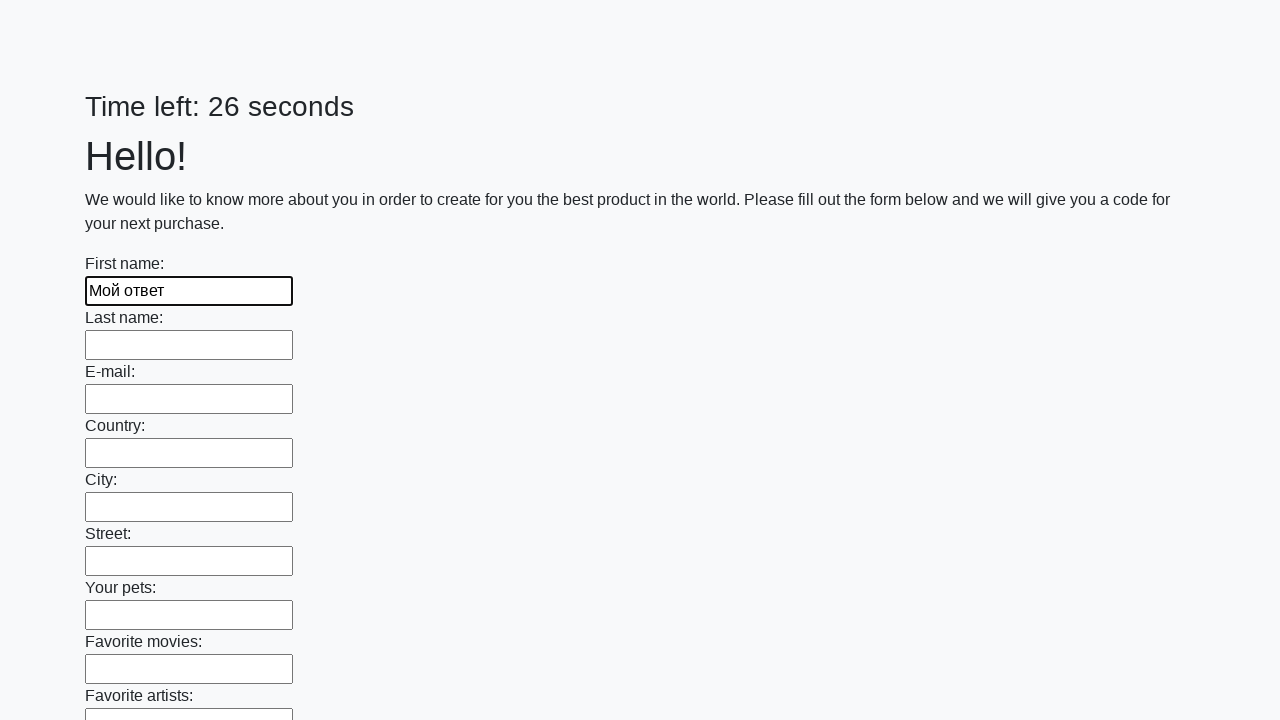

Filled an input field with 'Мой ответ' on input >> nth=1
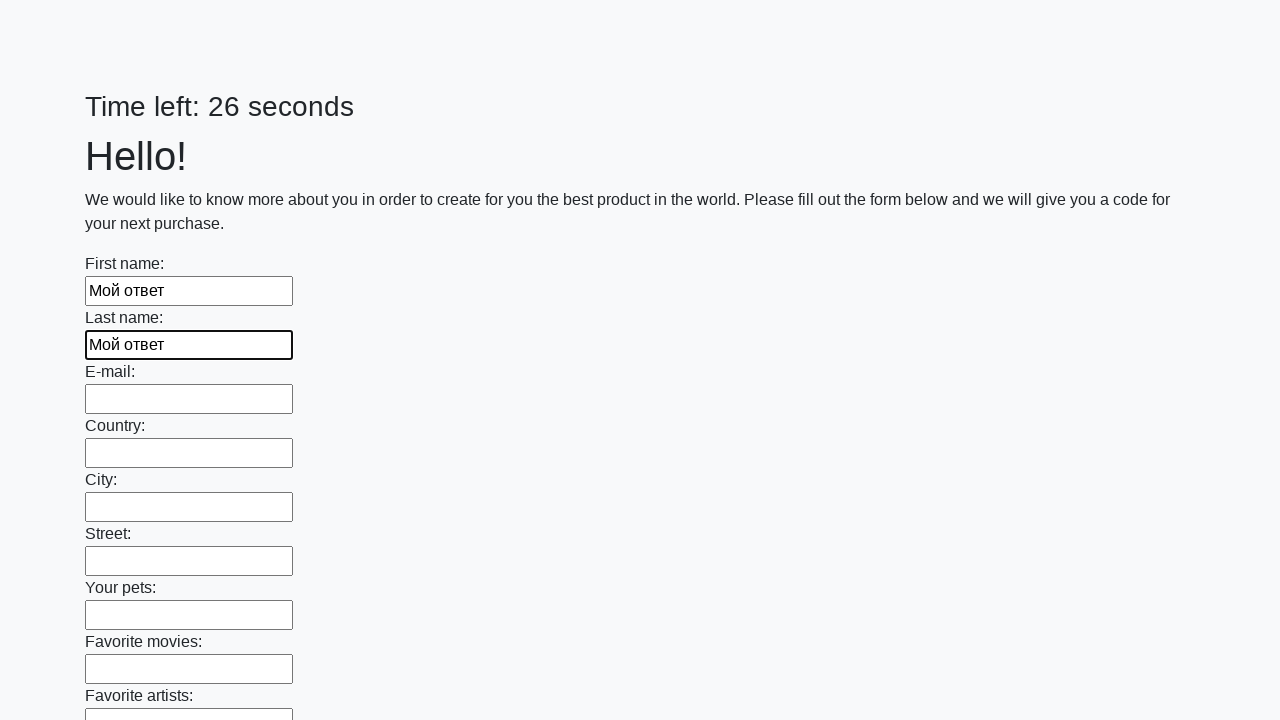

Filled an input field with 'Мой ответ' on input >> nth=2
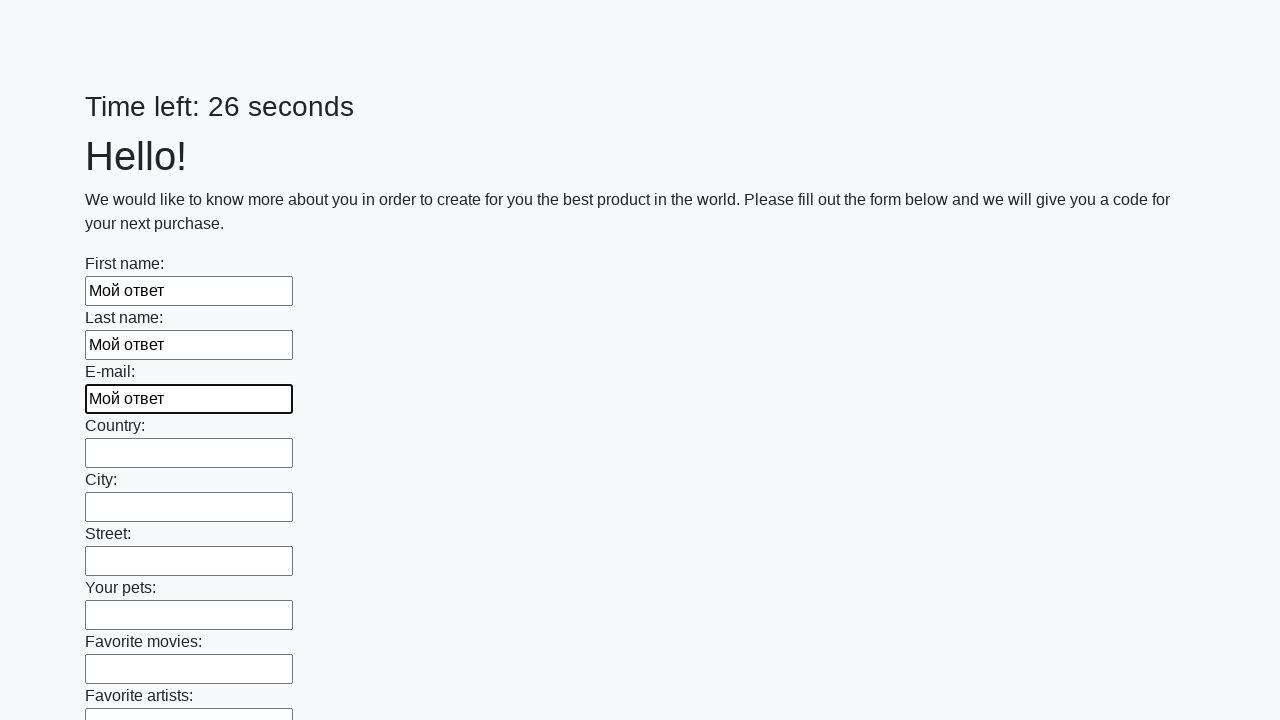

Filled an input field with 'Мой ответ' on input >> nth=3
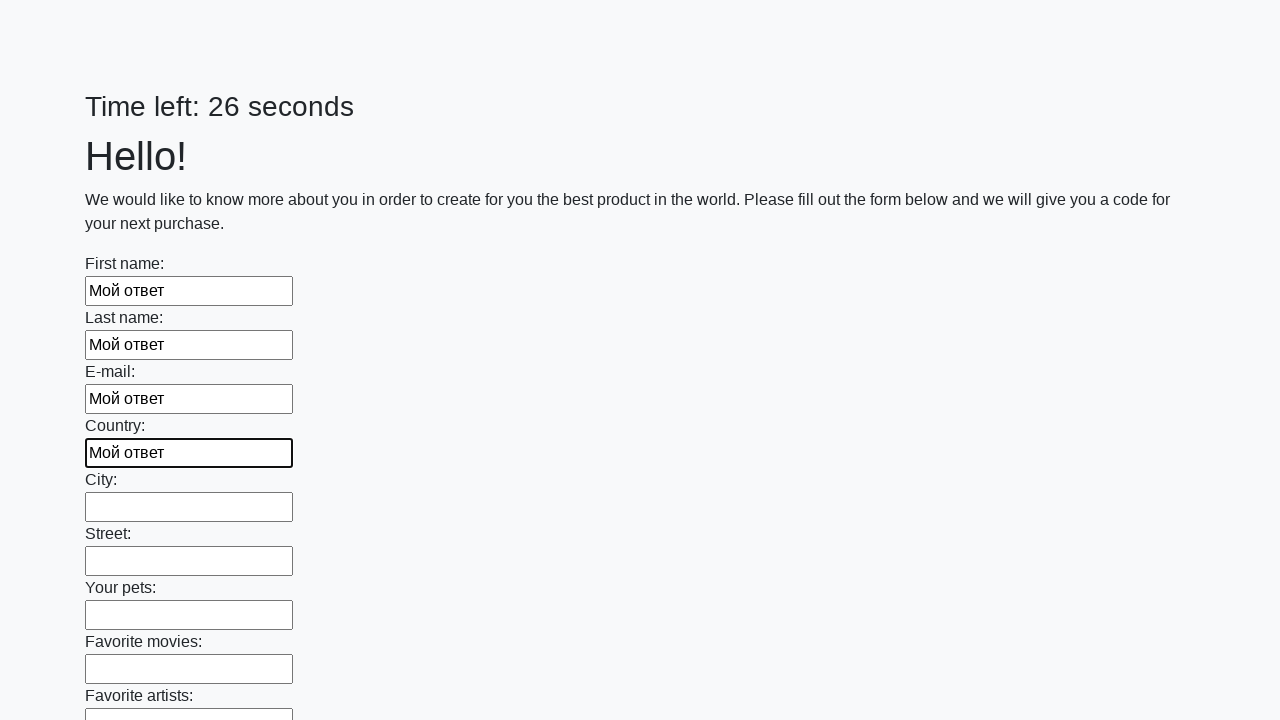

Filled an input field with 'Мой ответ' on input >> nth=4
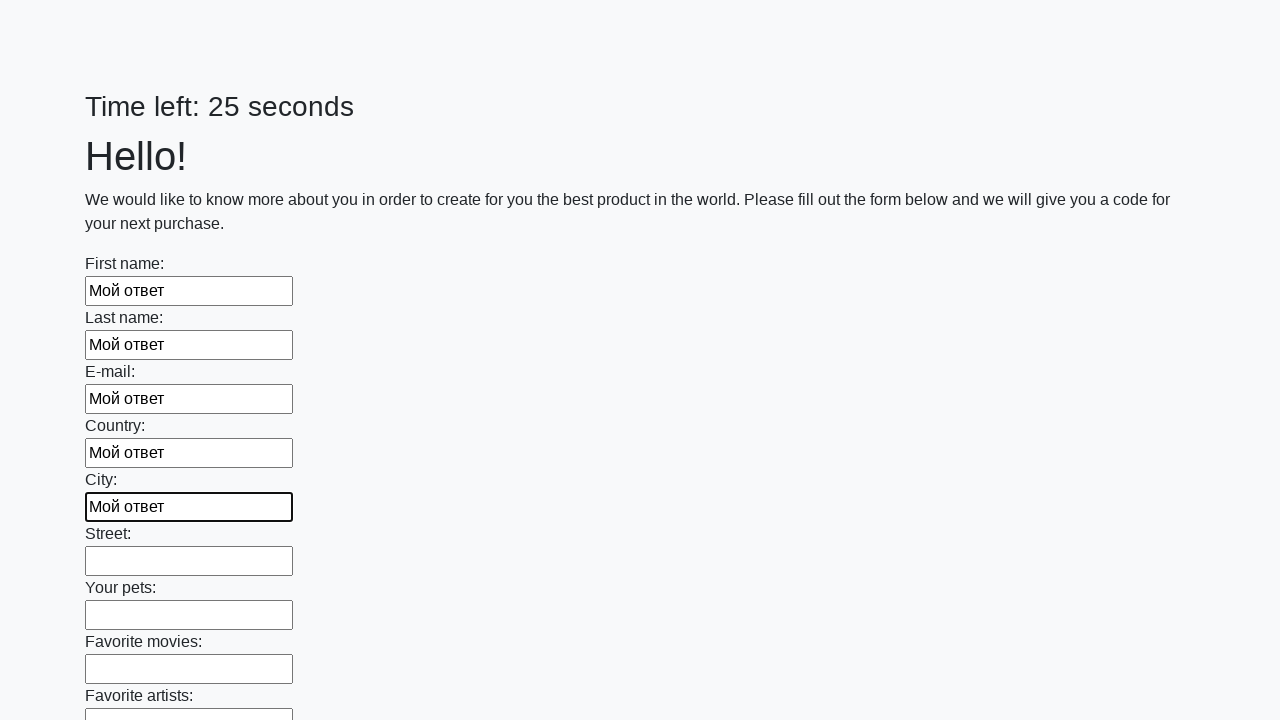

Filled an input field with 'Мой ответ' on input >> nth=5
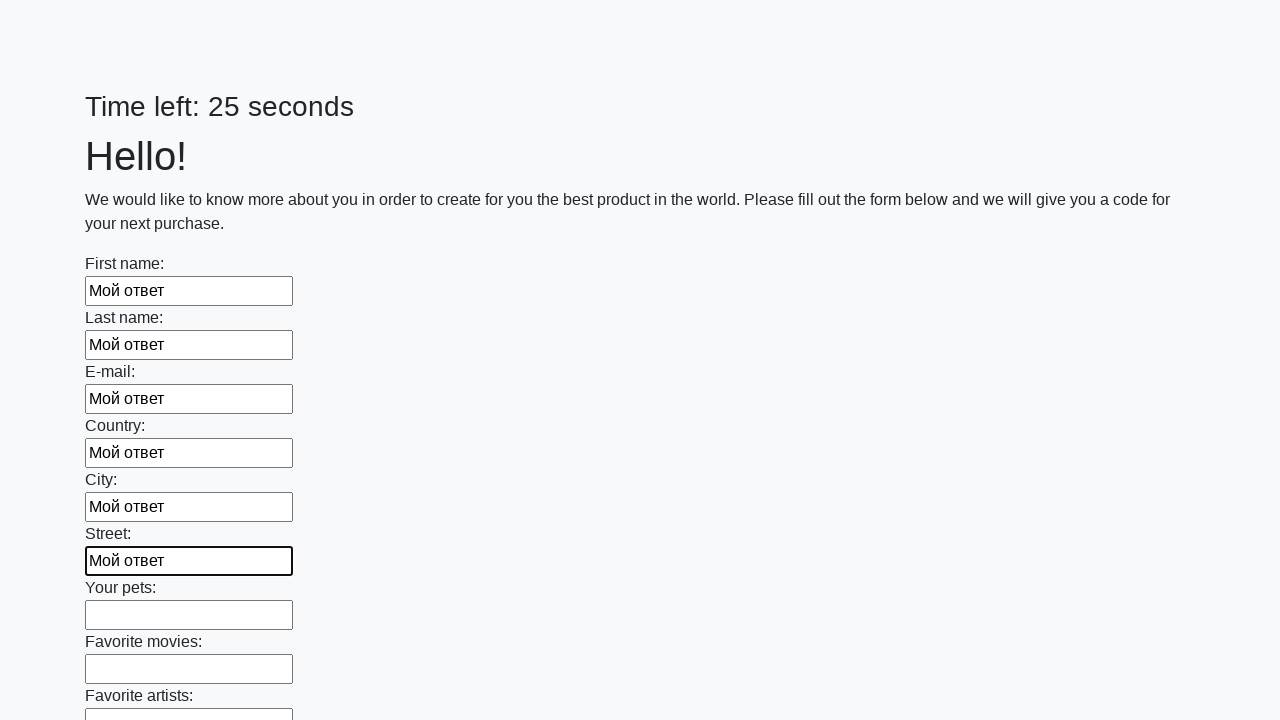

Filled an input field with 'Мой ответ' on input >> nth=6
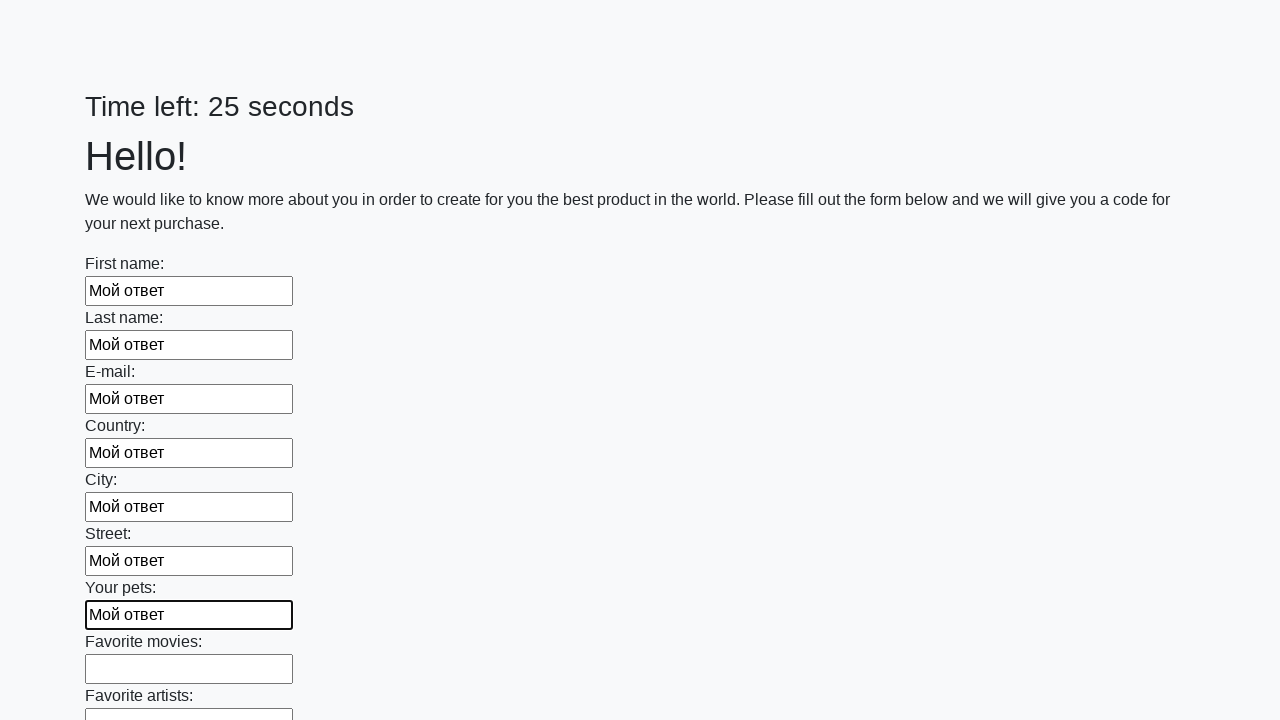

Filled an input field with 'Мой ответ' on input >> nth=7
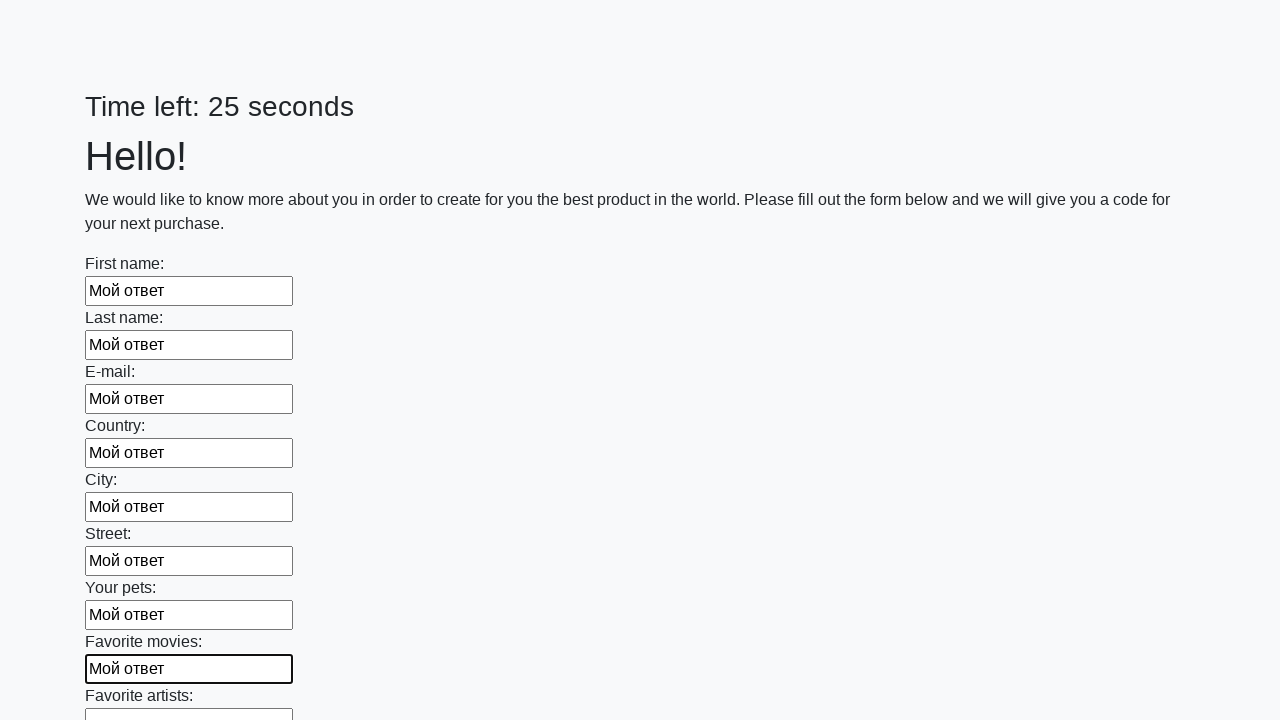

Filled an input field with 'Мой ответ' on input >> nth=8
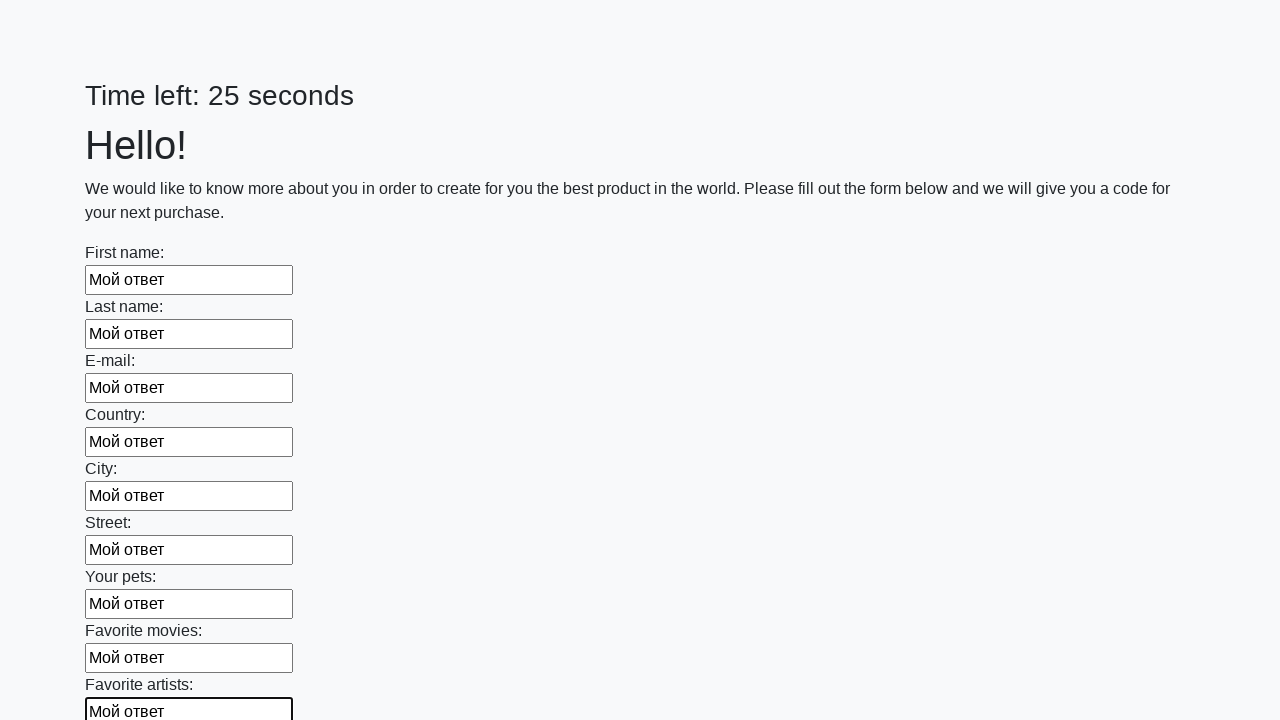

Filled an input field with 'Мой ответ' on input >> nth=9
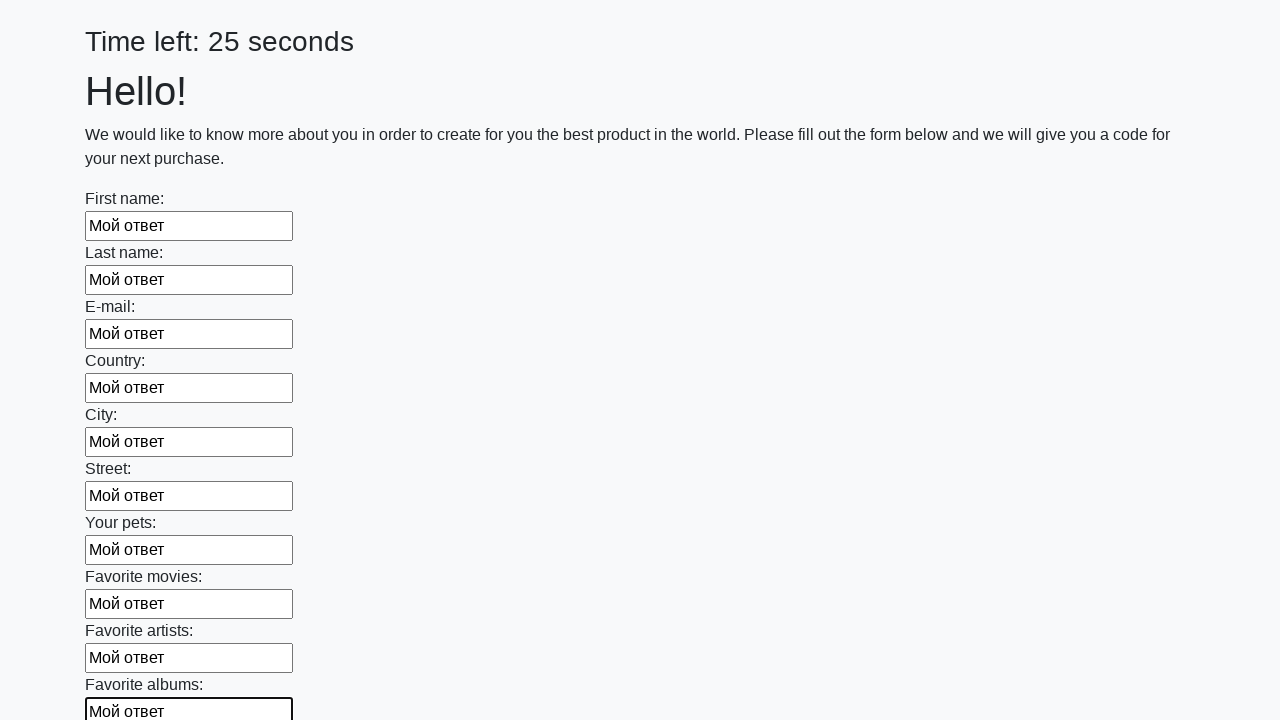

Filled an input field with 'Мой ответ' on input >> nth=10
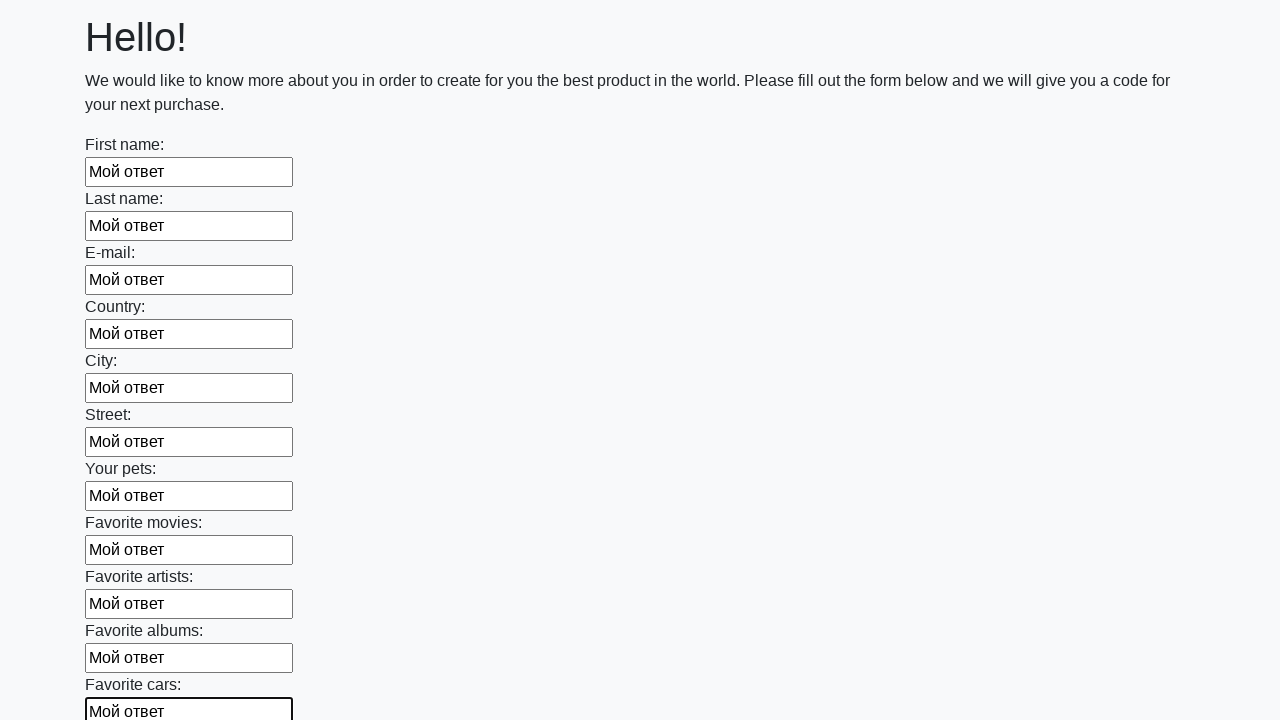

Filled an input field with 'Мой ответ' on input >> nth=11
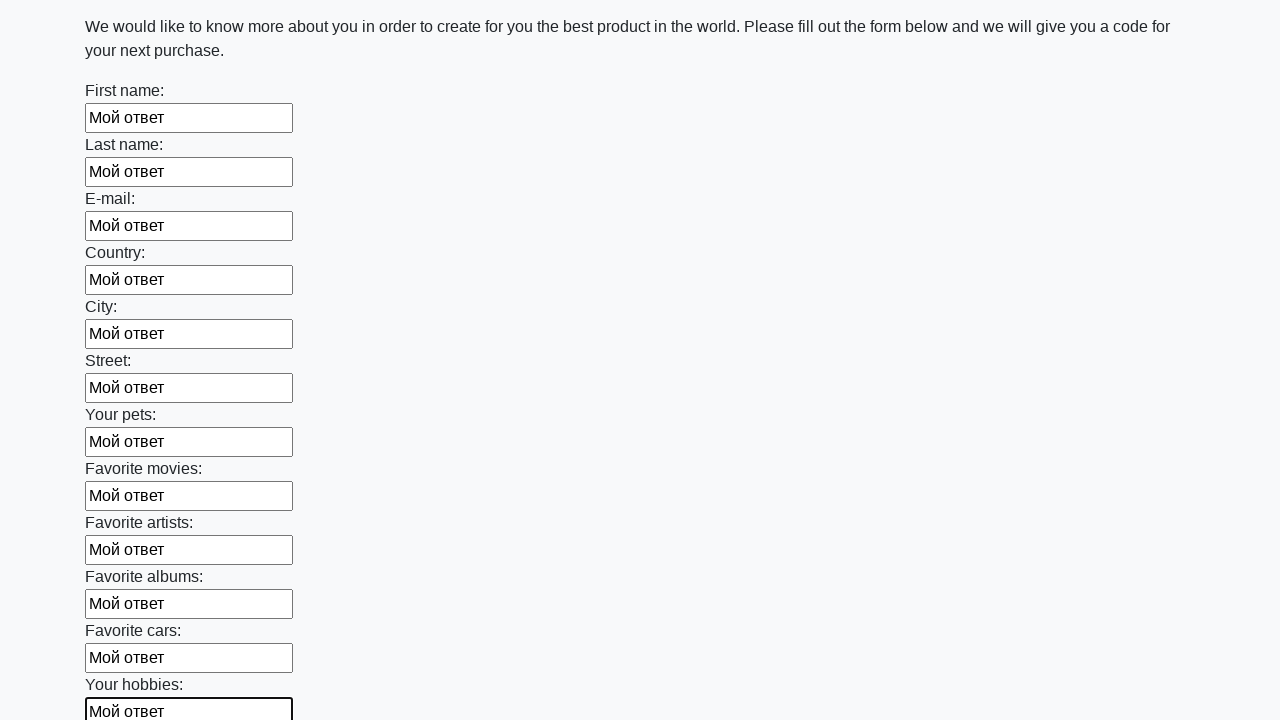

Filled an input field with 'Мой ответ' on input >> nth=12
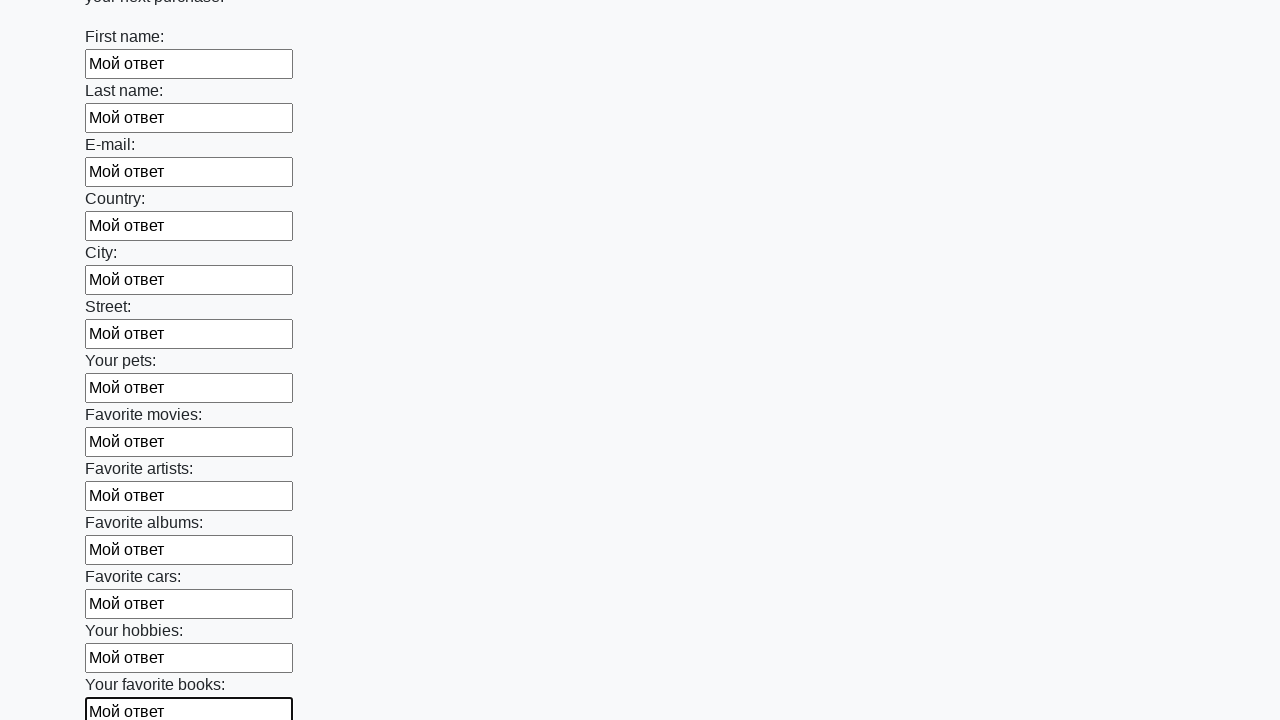

Filled an input field with 'Мой ответ' on input >> nth=13
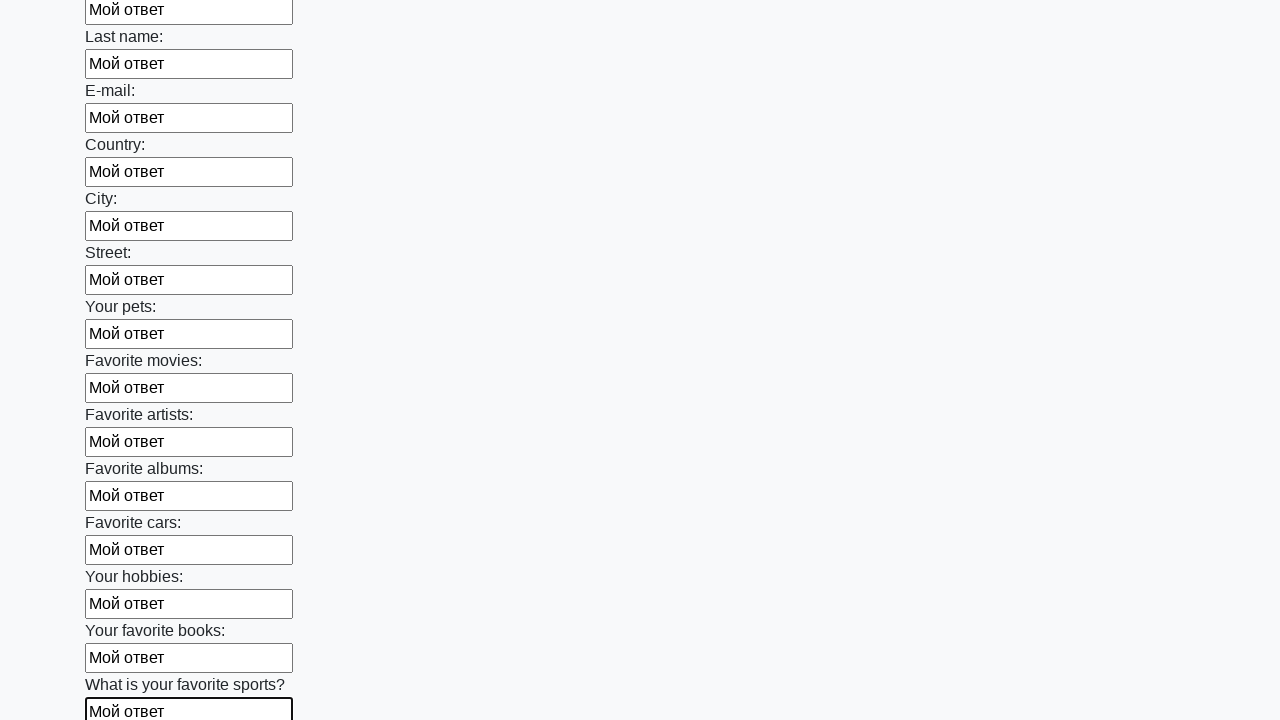

Filled an input field with 'Мой ответ' on input >> nth=14
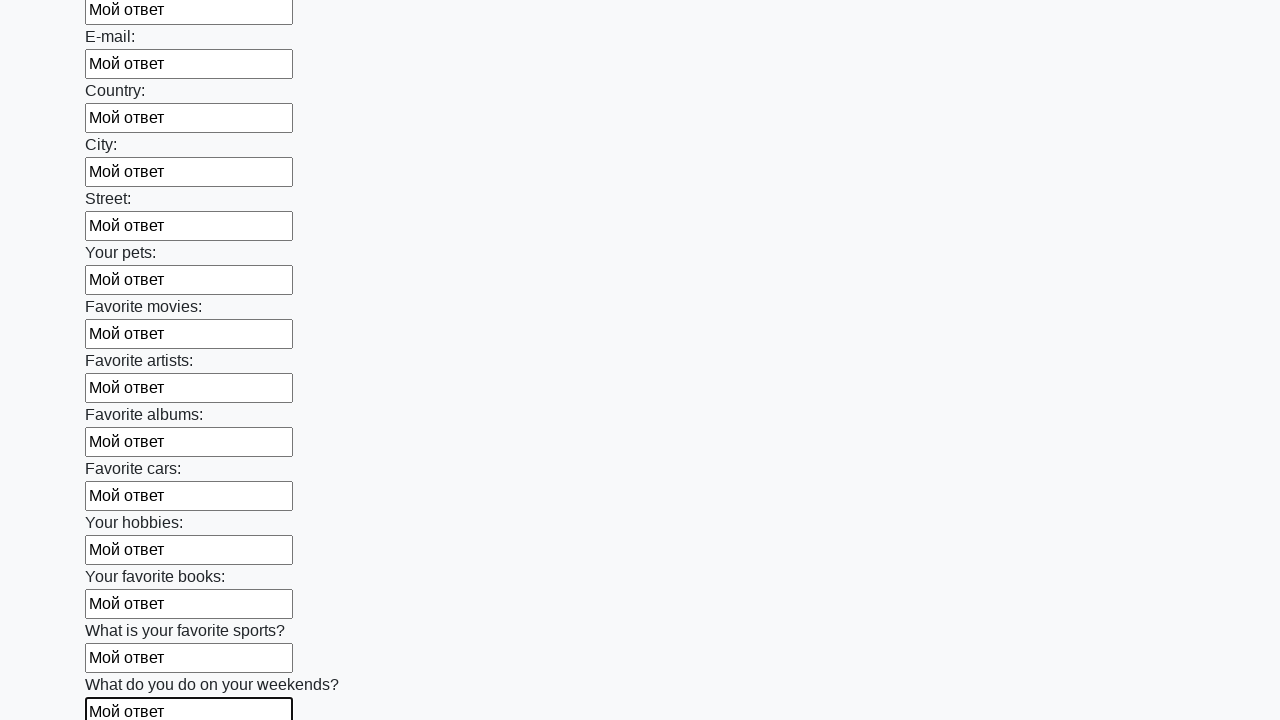

Filled an input field with 'Мой ответ' on input >> nth=15
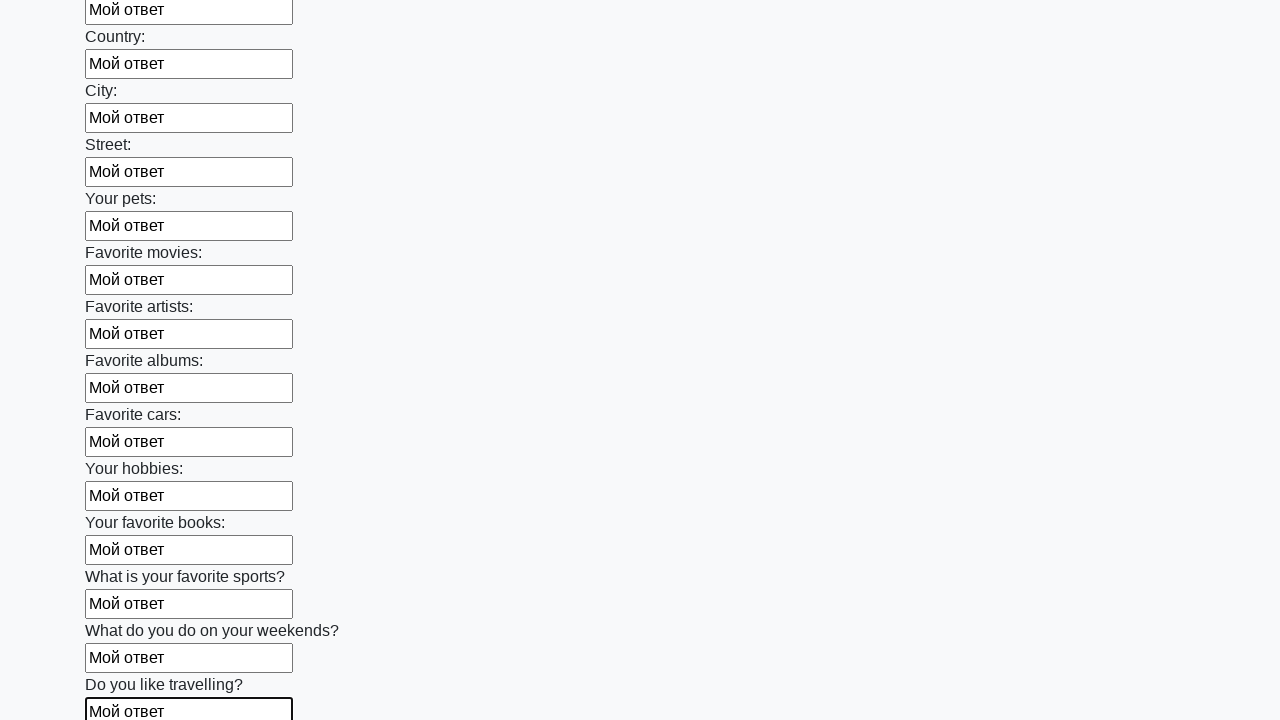

Filled an input field with 'Мой ответ' on input >> nth=16
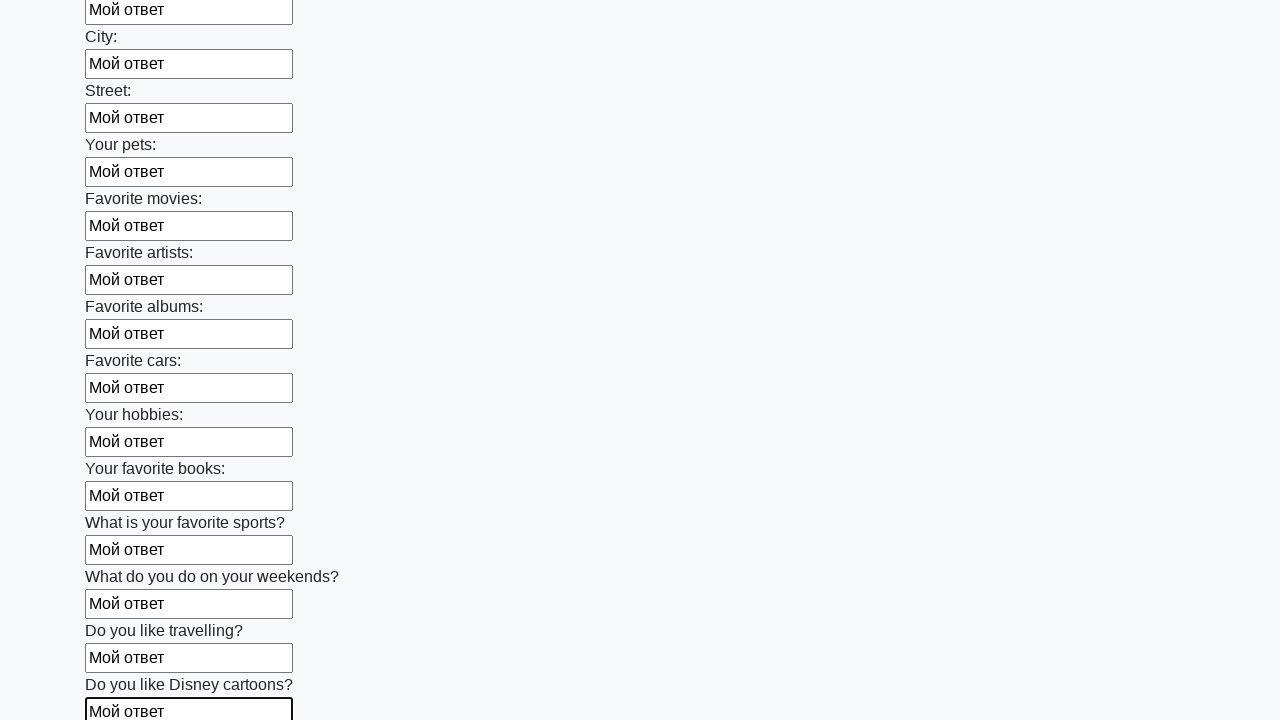

Filled an input field with 'Мой ответ' on input >> nth=17
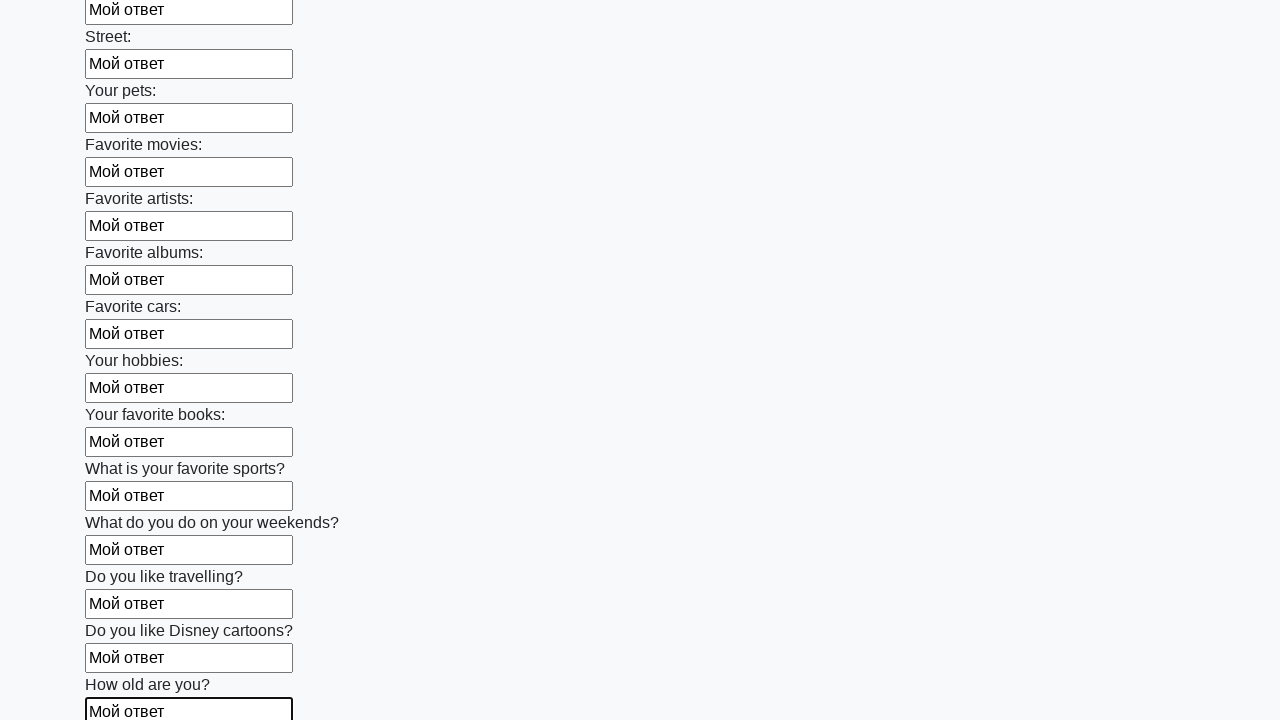

Filled an input field with 'Мой ответ' on input >> nth=18
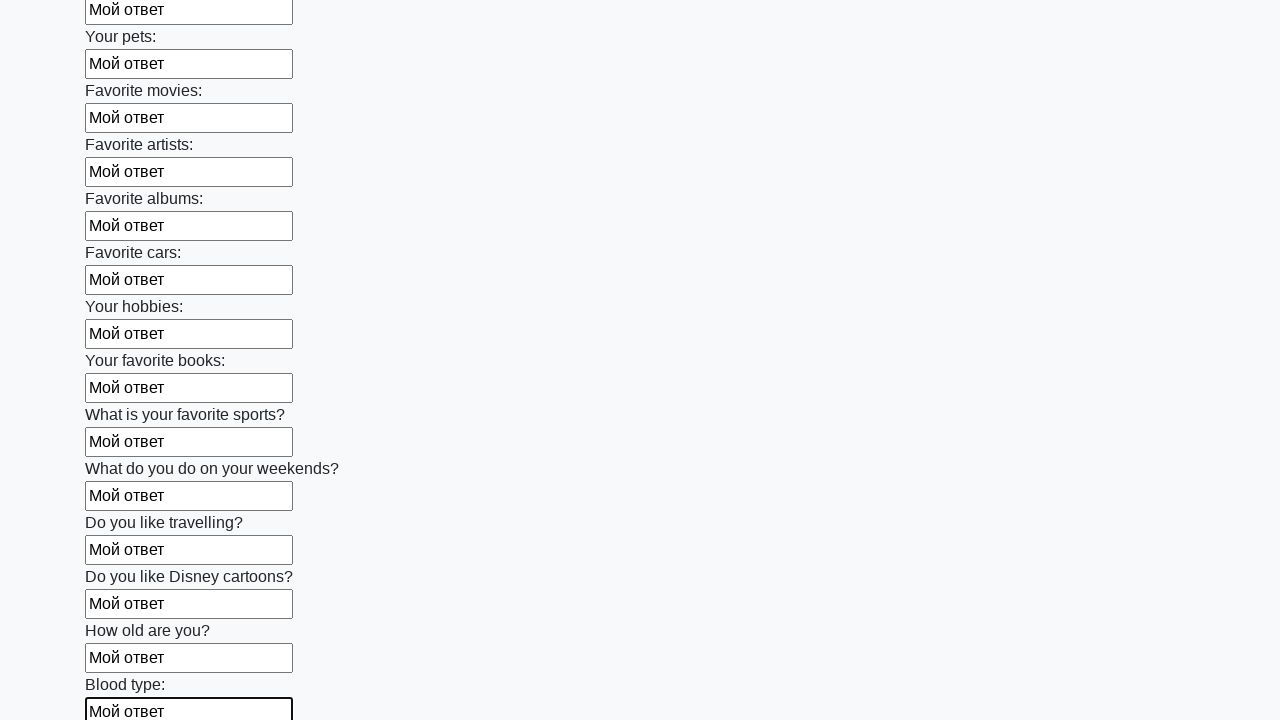

Filled an input field with 'Мой ответ' on input >> nth=19
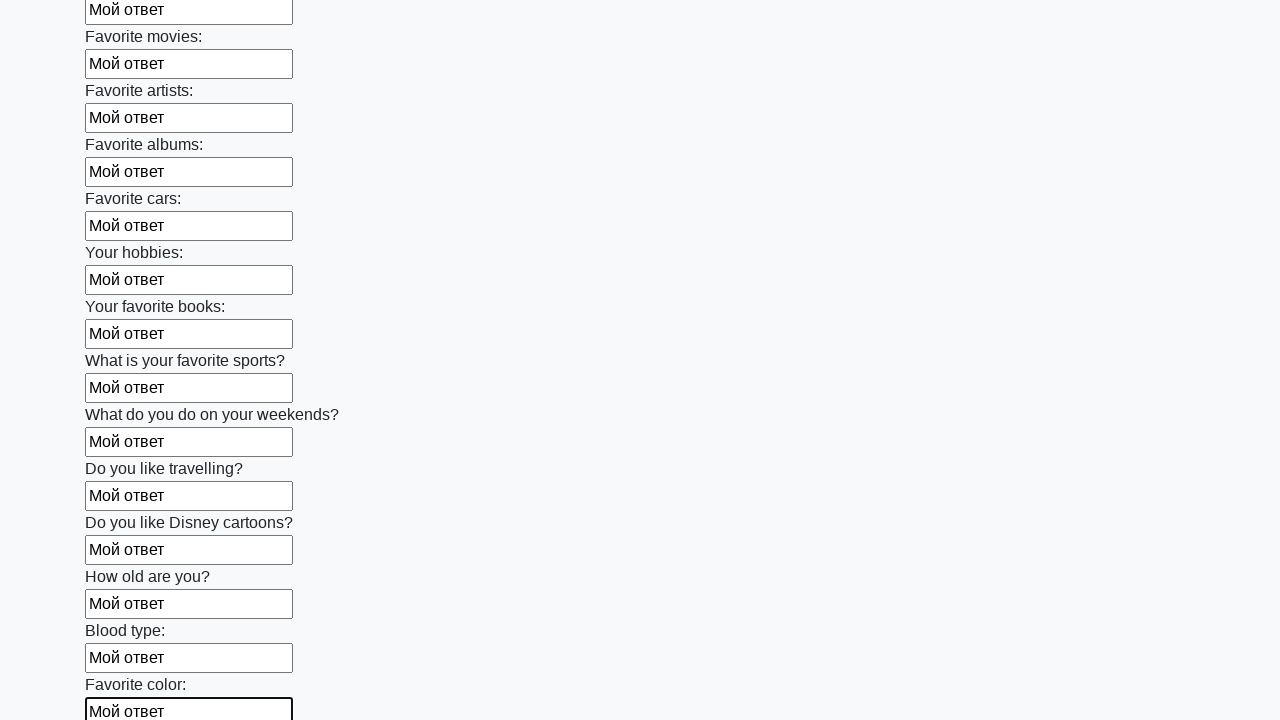

Filled an input field with 'Мой ответ' on input >> nth=20
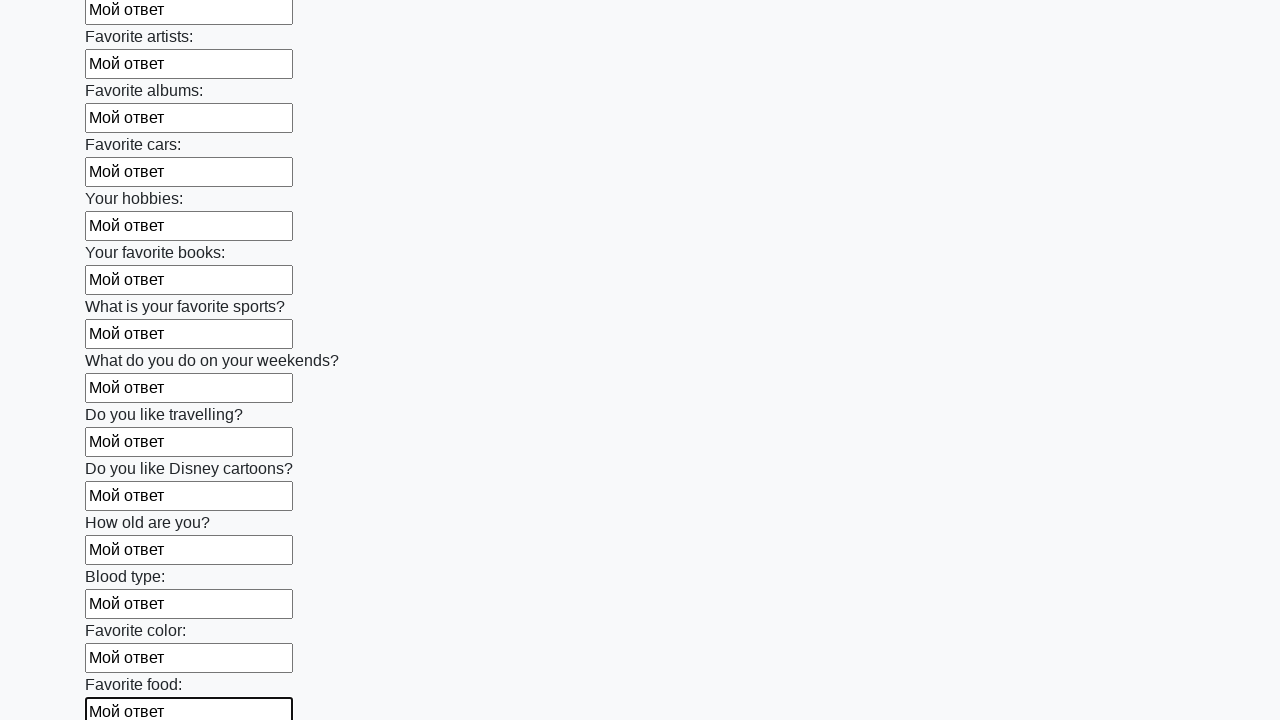

Filled an input field with 'Мой ответ' on input >> nth=21
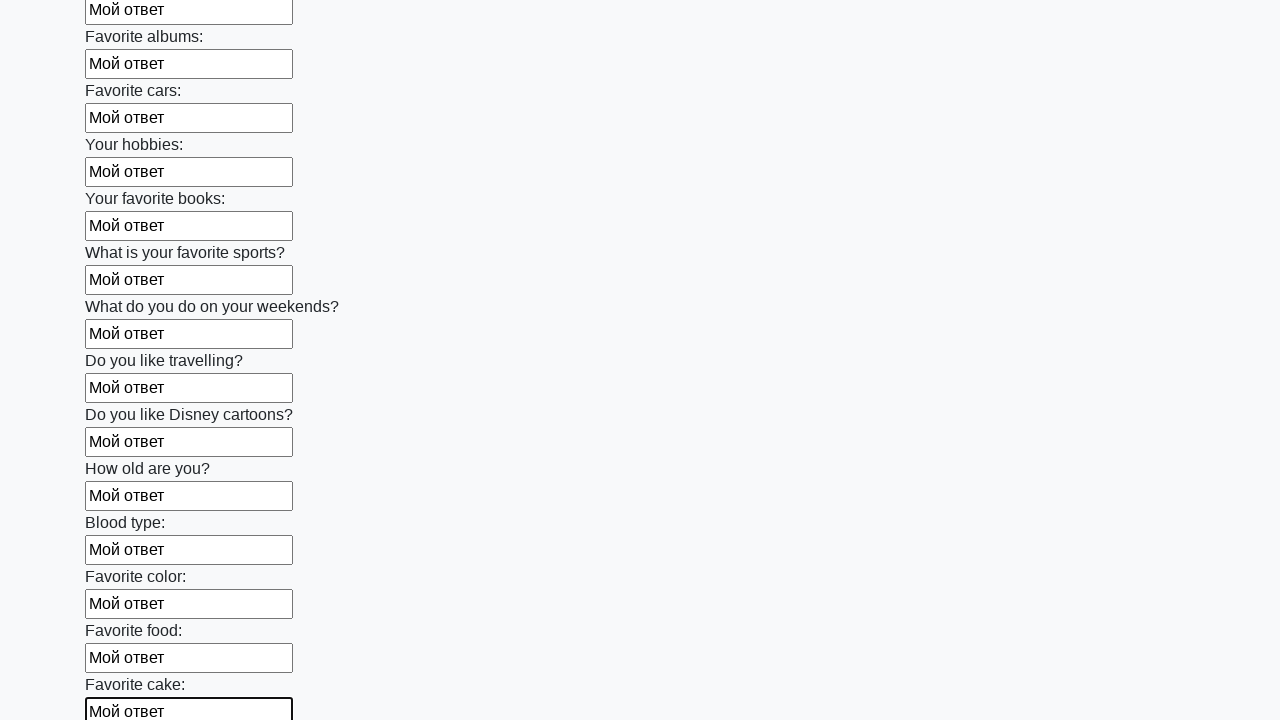

Filled an input field with 'Мой ответ' on input >> nth=22
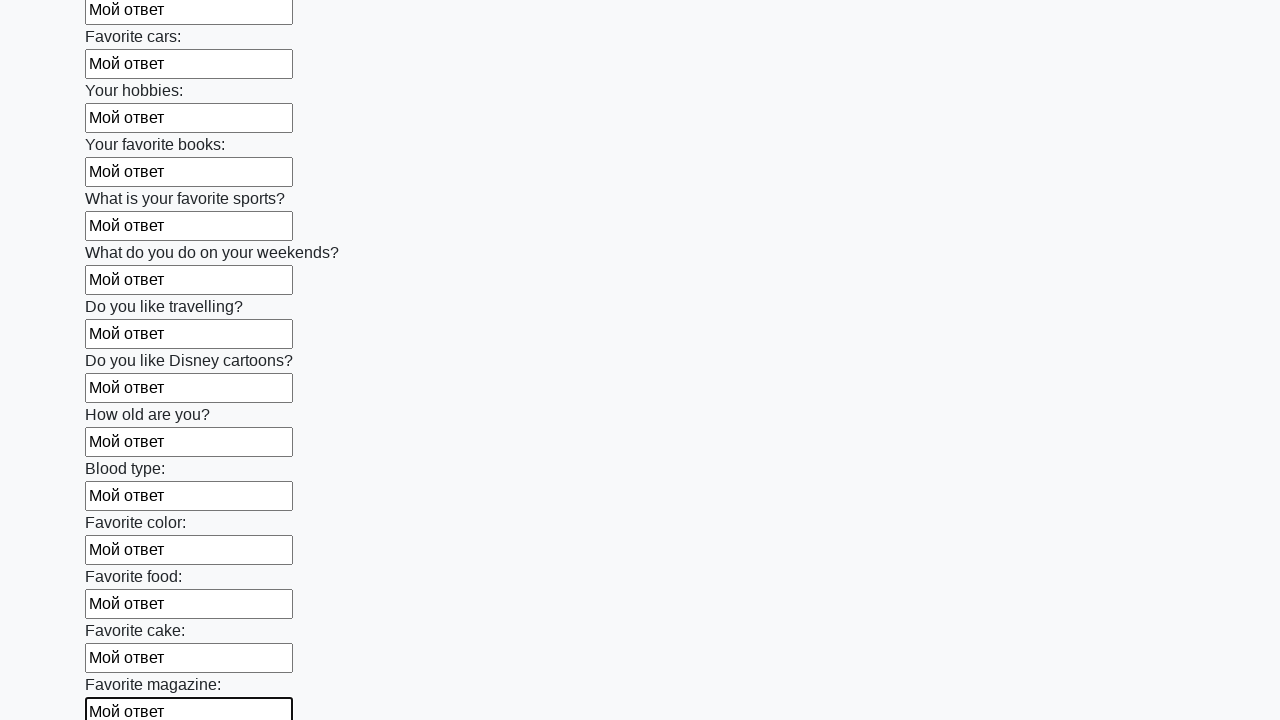

Filled an input field with 'Мой ответ' on input >> nth=23
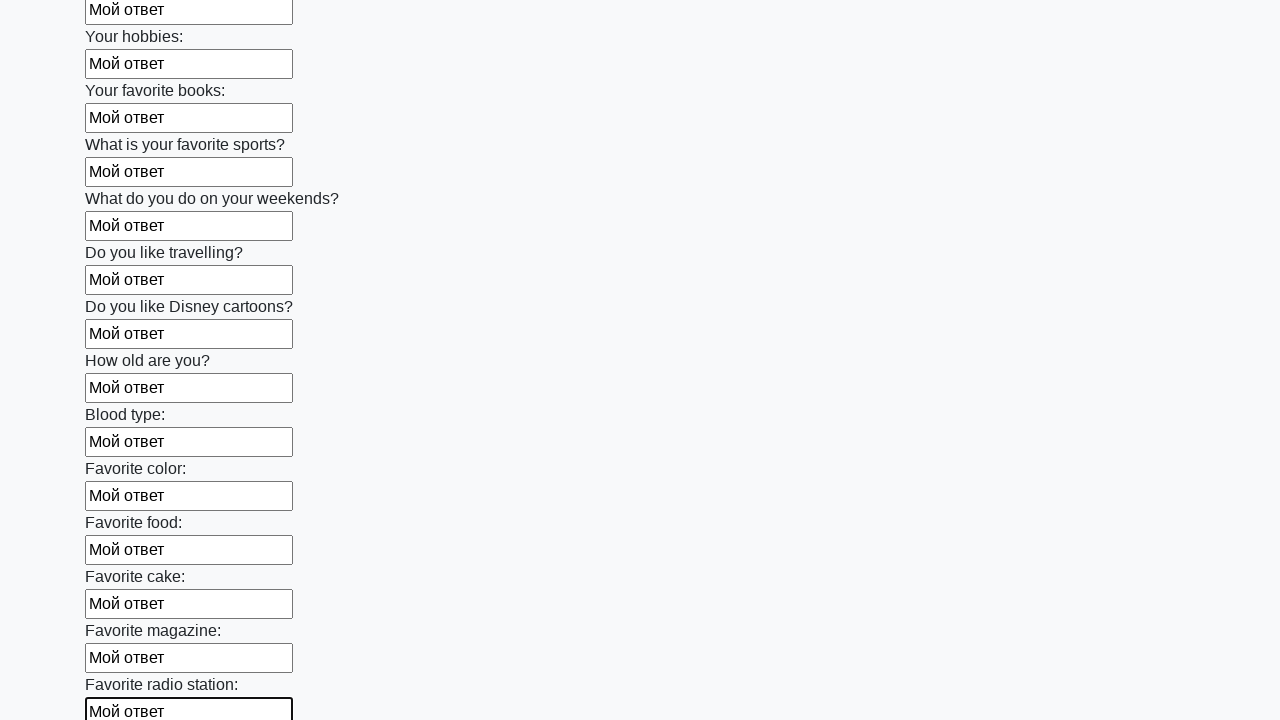

Filled an input field with 'Мой ответ' on input >> nth=24
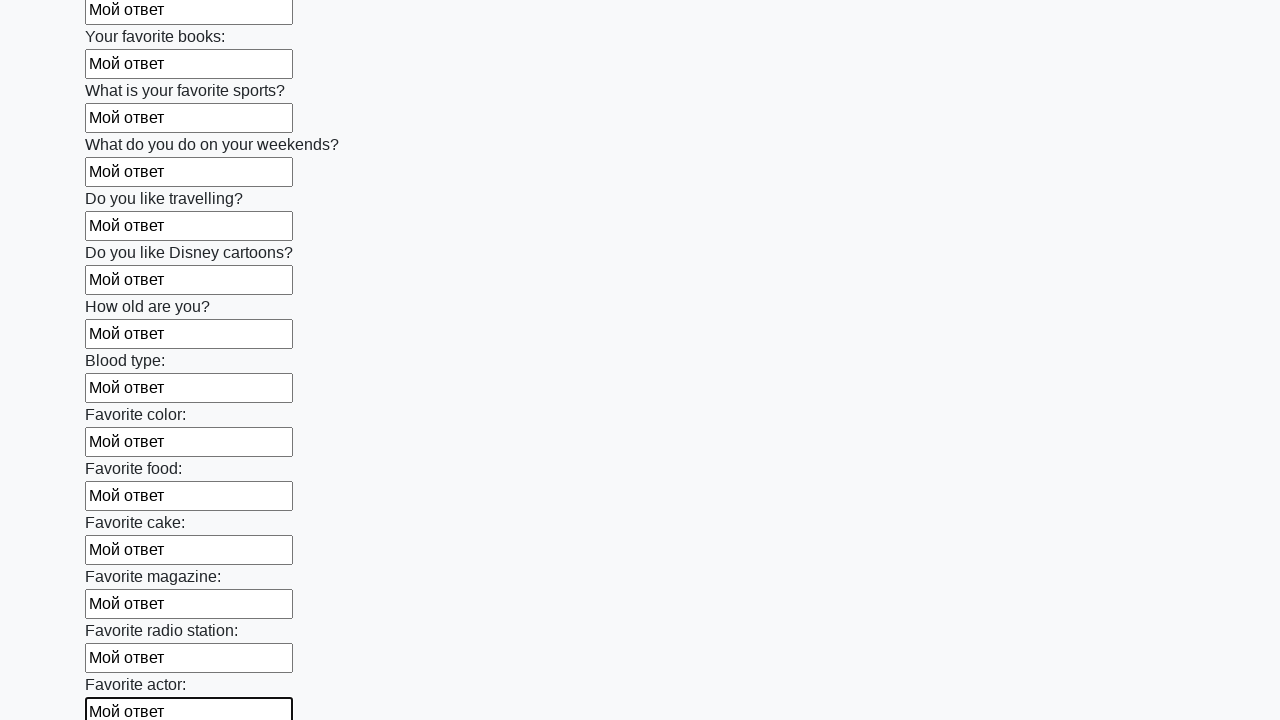

Filled an input field with 'Мой ответ' on input >> nth=25
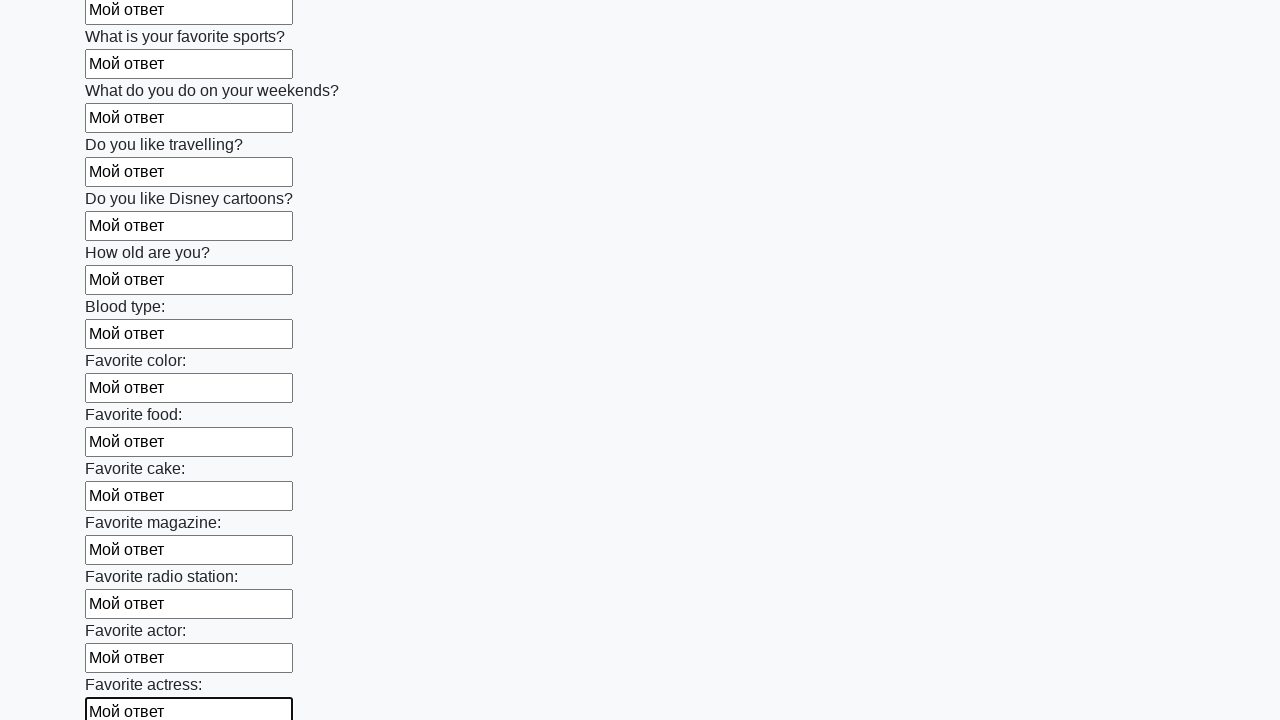

Filled an input field with 'Мой ответ' on input >> nth=26
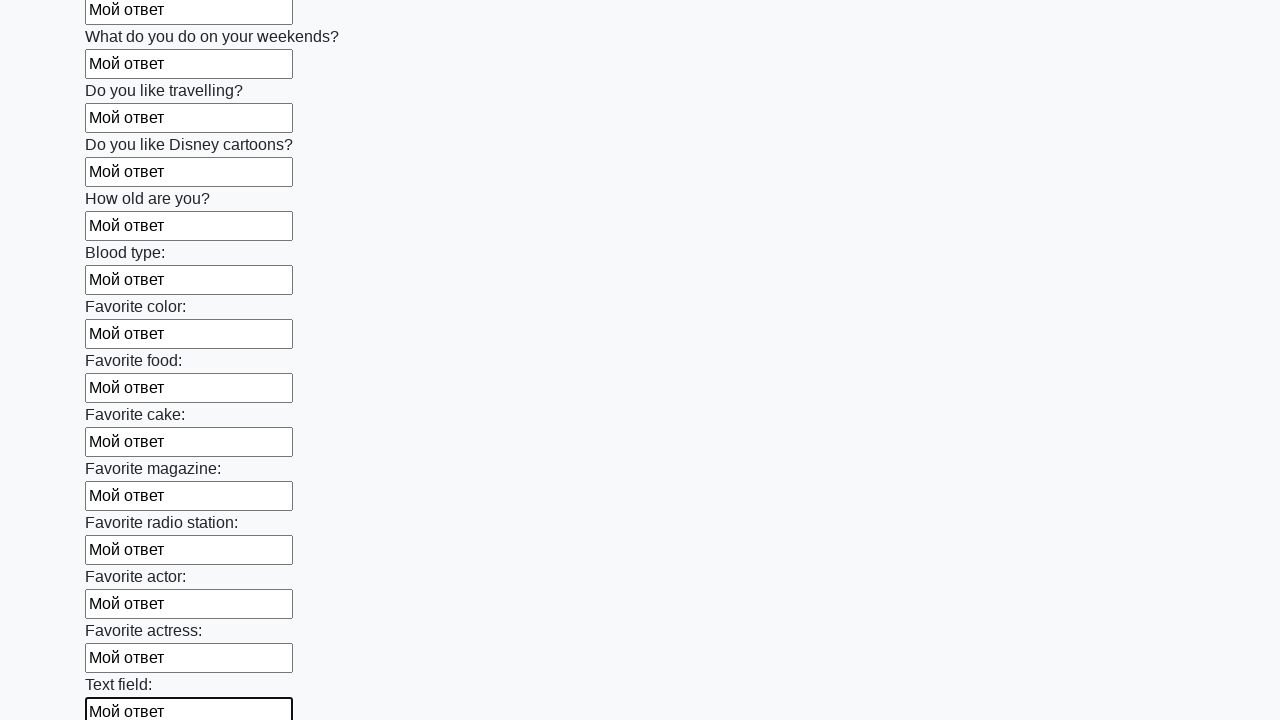

Filled an input field with 'Мой ответ' on input >> nth=27
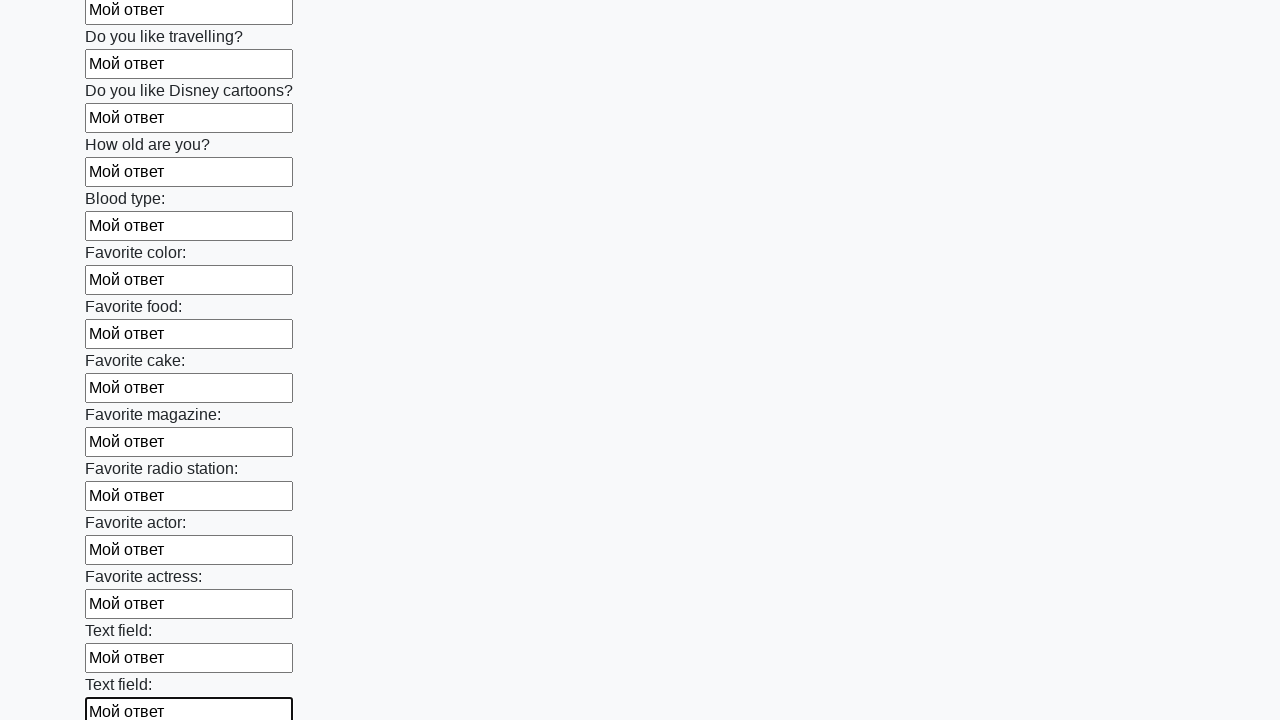

Filled an input field with 'Мой ответ' on input >> nth=28
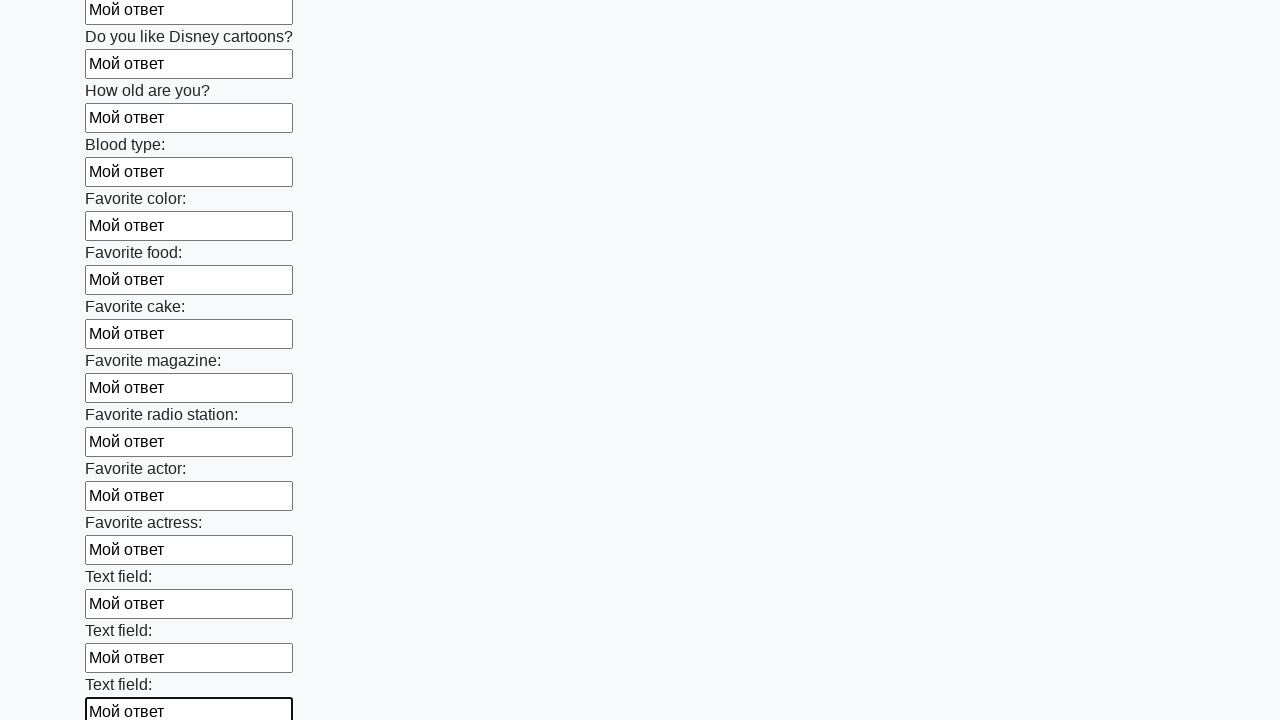

Filled an input field with 'Мой ответ' on input >> nth=29
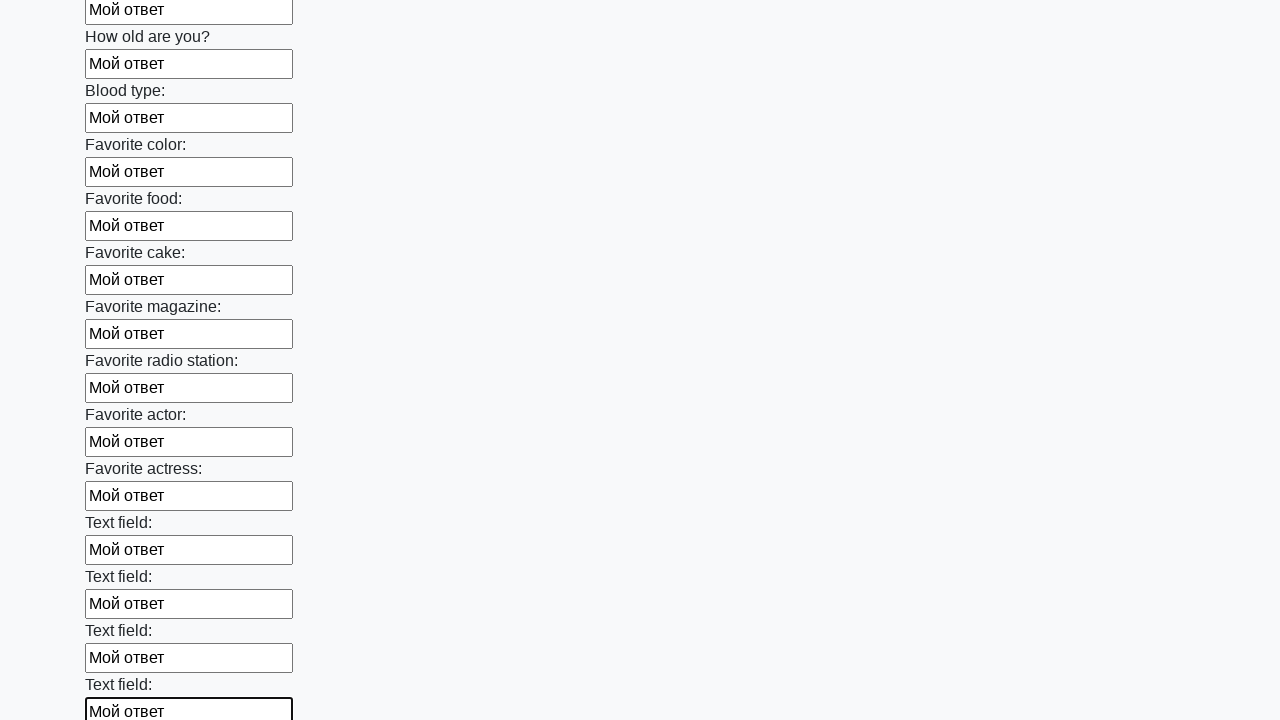

Filled an input field with 'Мой ответ' on input >> nth=30
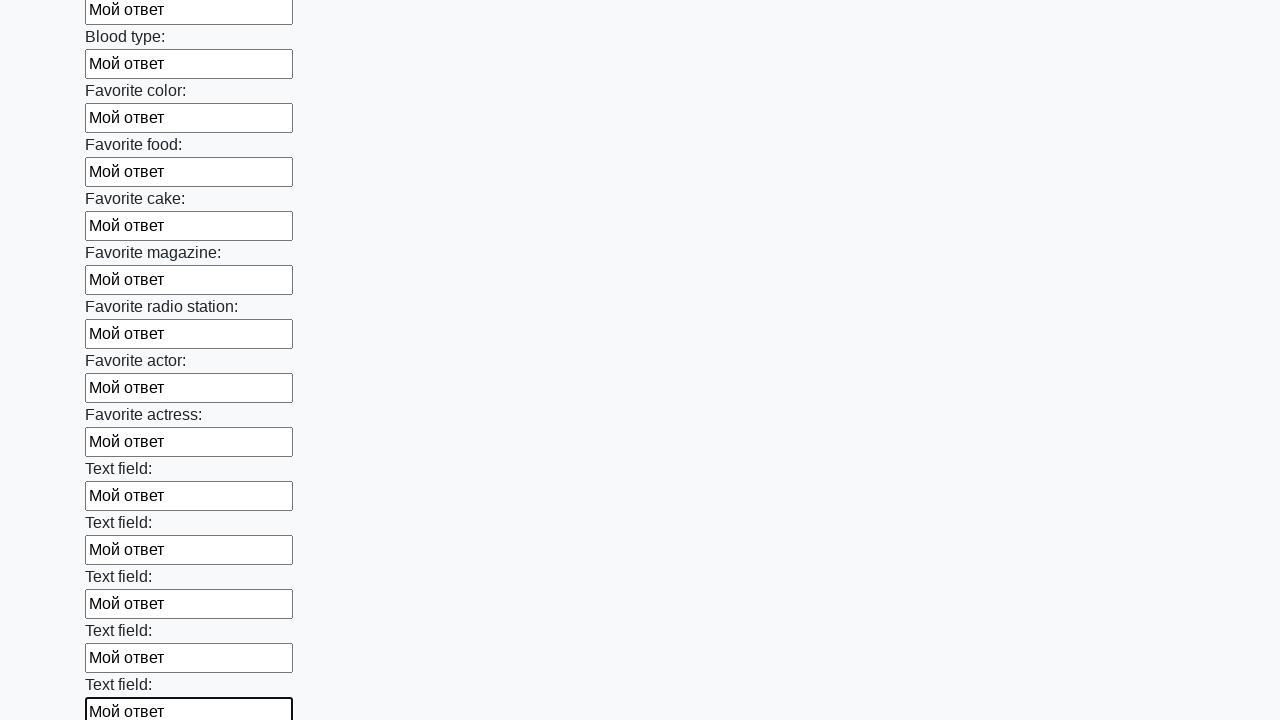

Filled an input field with 'Мой ответ' on input >> nth=31
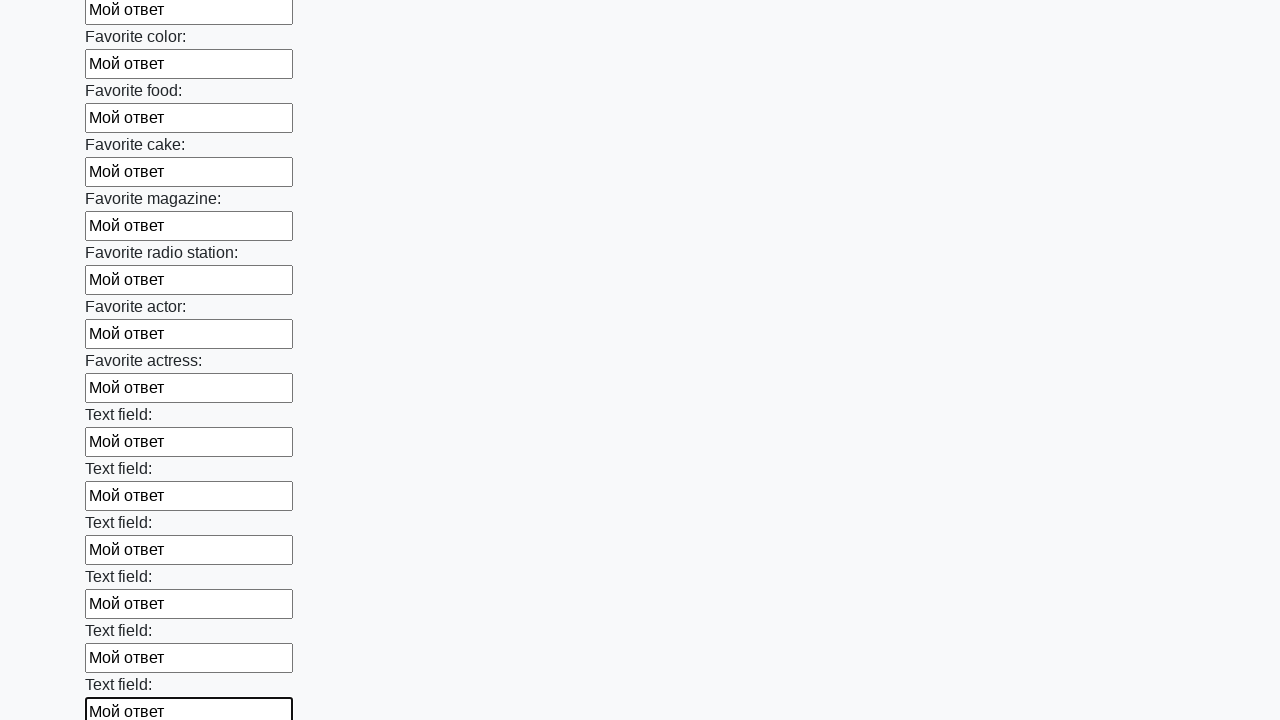

Filled an input field with 'Мой ответ' on input >> nth=32
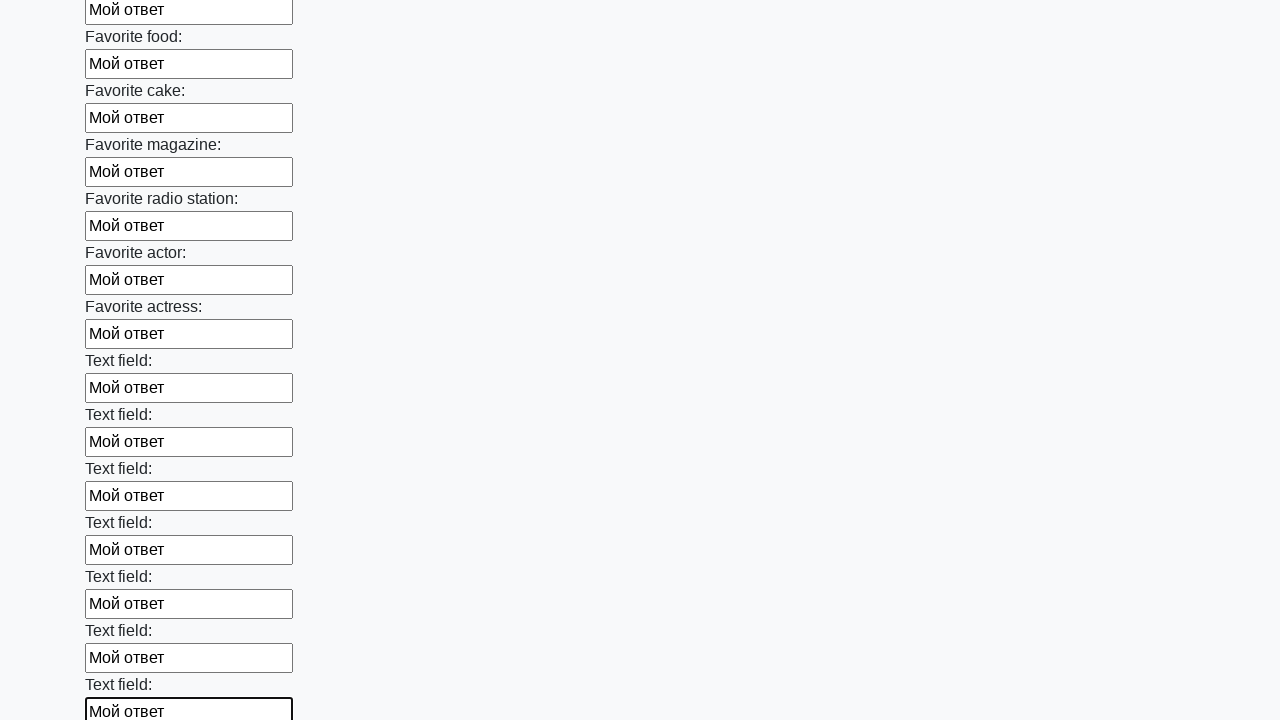

Filled an input field with 'Мой ответ' on input >> nth=33
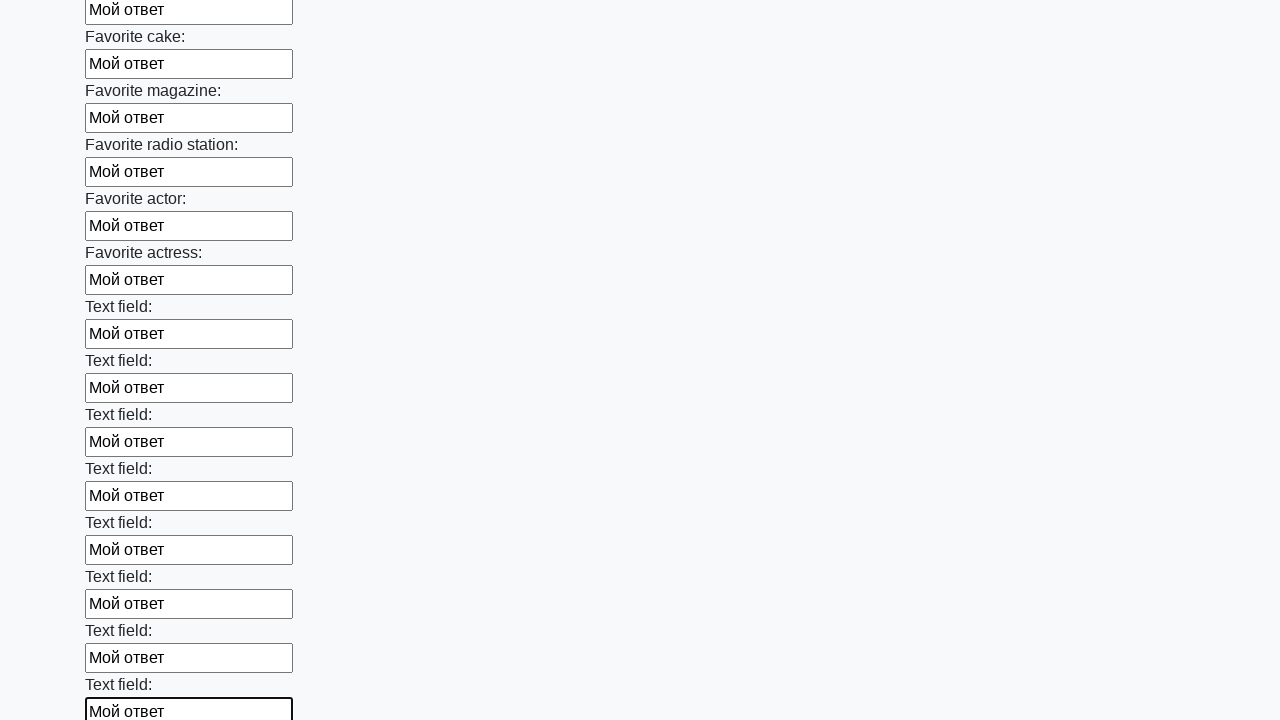

Filled an input field with 'Мой ответ' on input >> nth=34
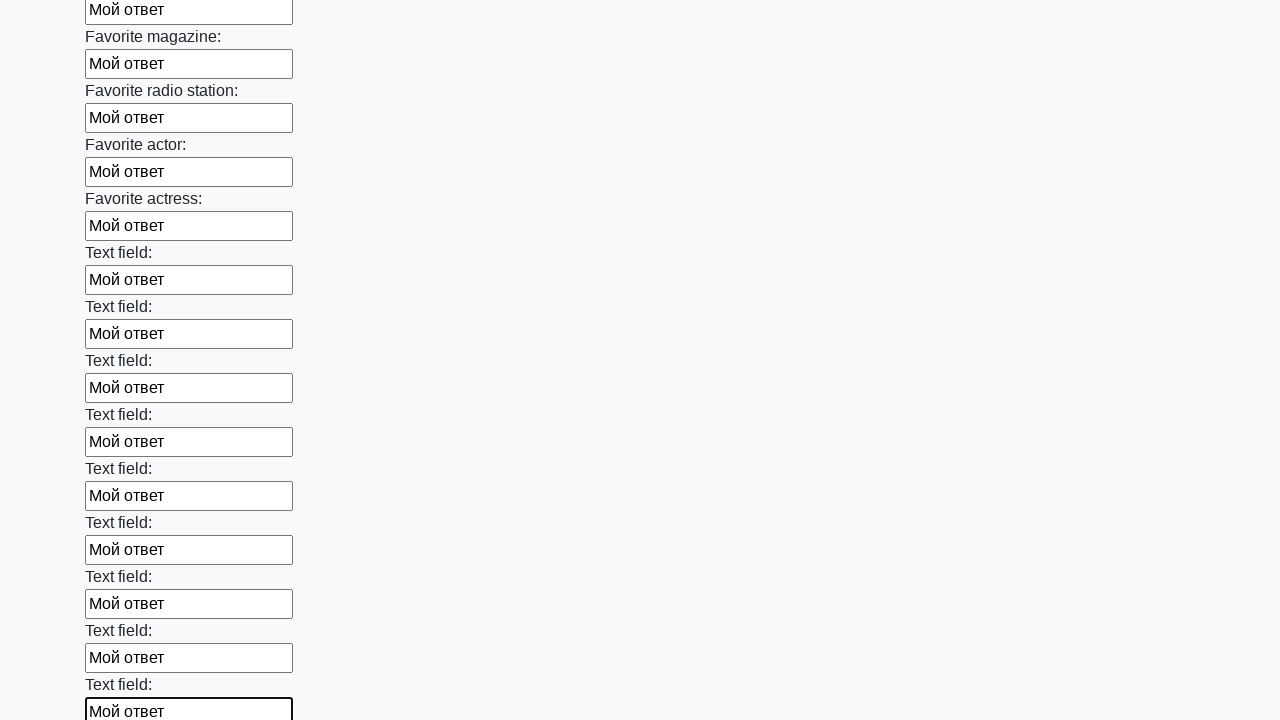

Filled an input field with 'Мой ответ' on input >> nth=35
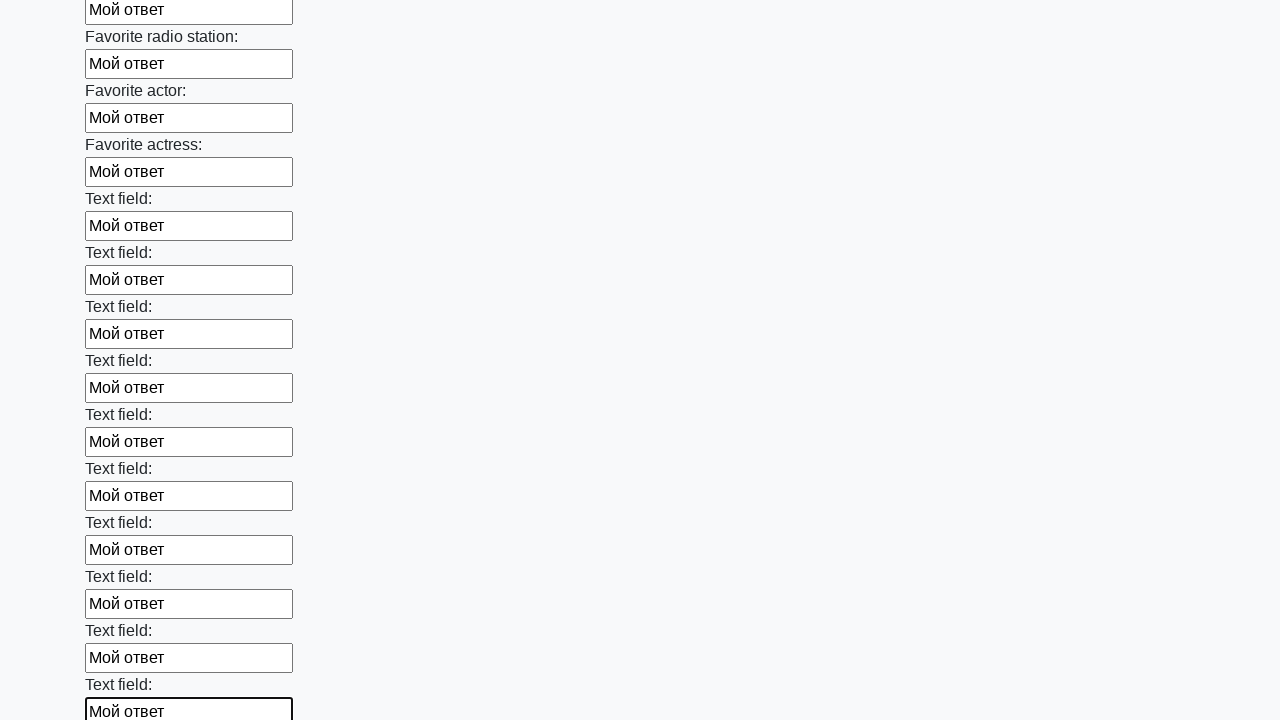

Filled an input field with 'Мой ответ' on input >> nth=36
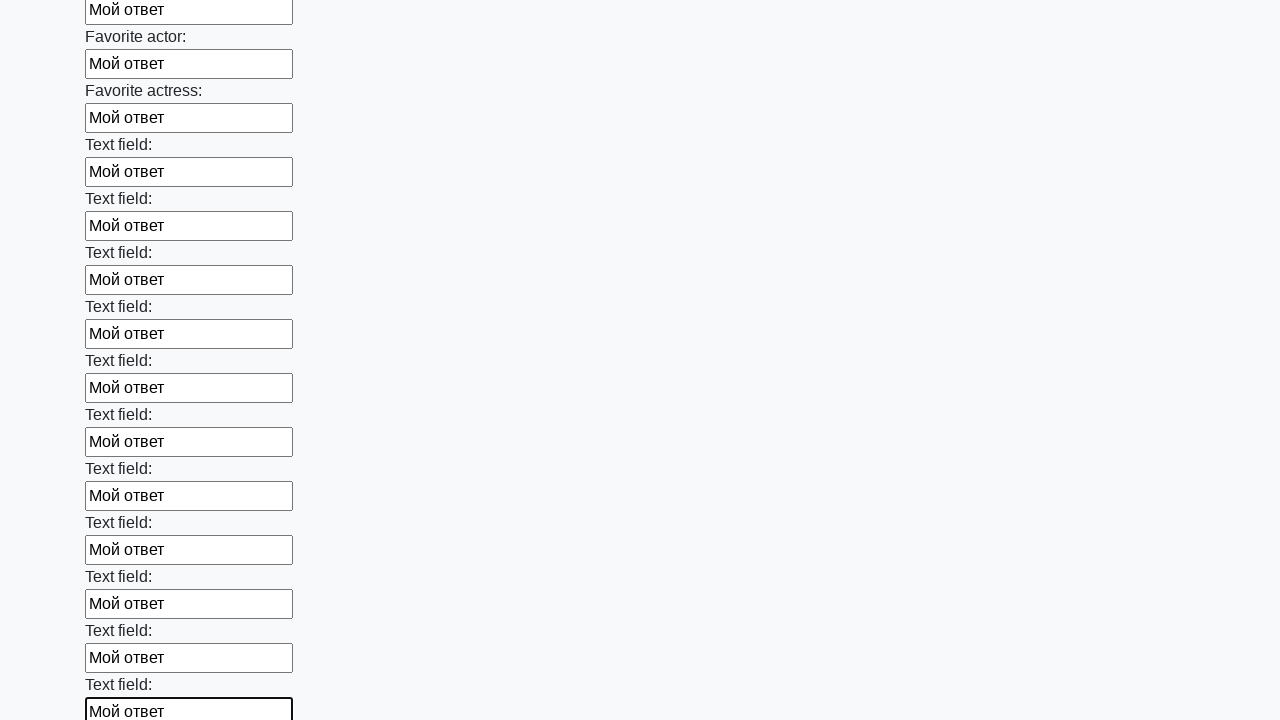

Filled an input field with 'Мой ответ' on input >> nth=37
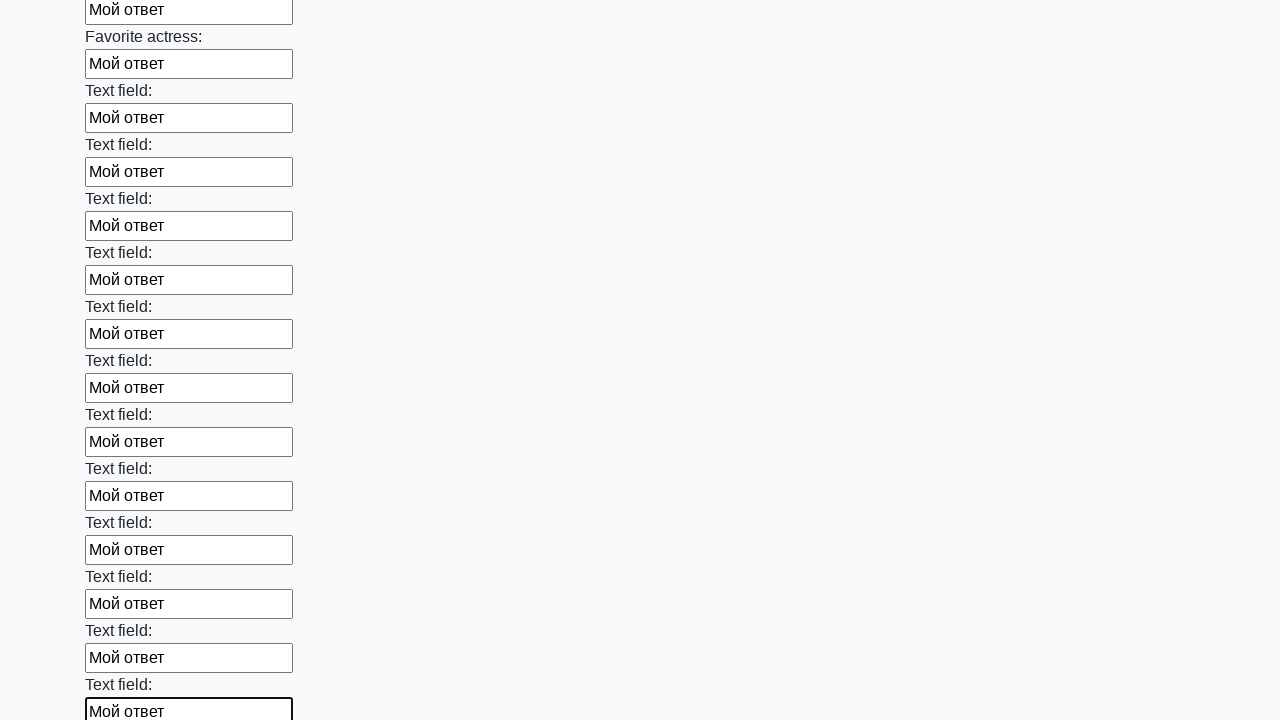

Filled an input field with 'Мой ответ' on input >> nth=38
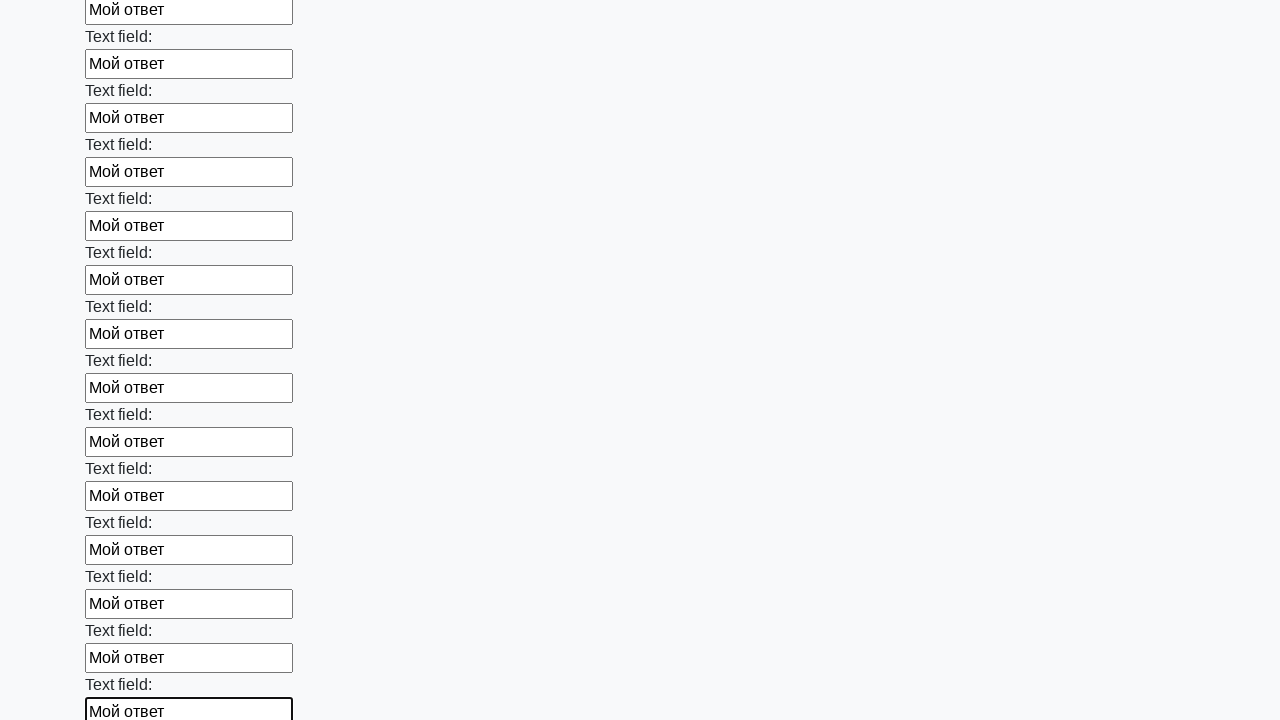

Filled an input field with 'Мой ответ' on input >> nth=39
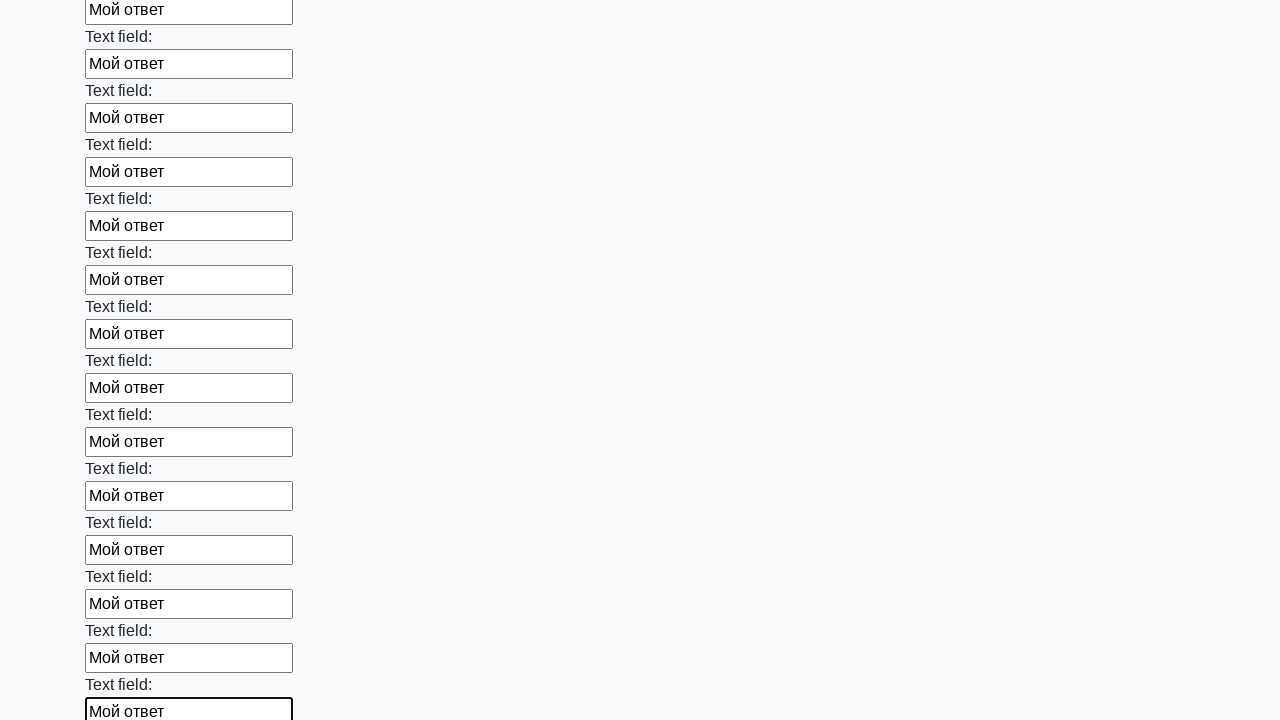

Filled an input field with 'Мой ответ' on input >> nth=40
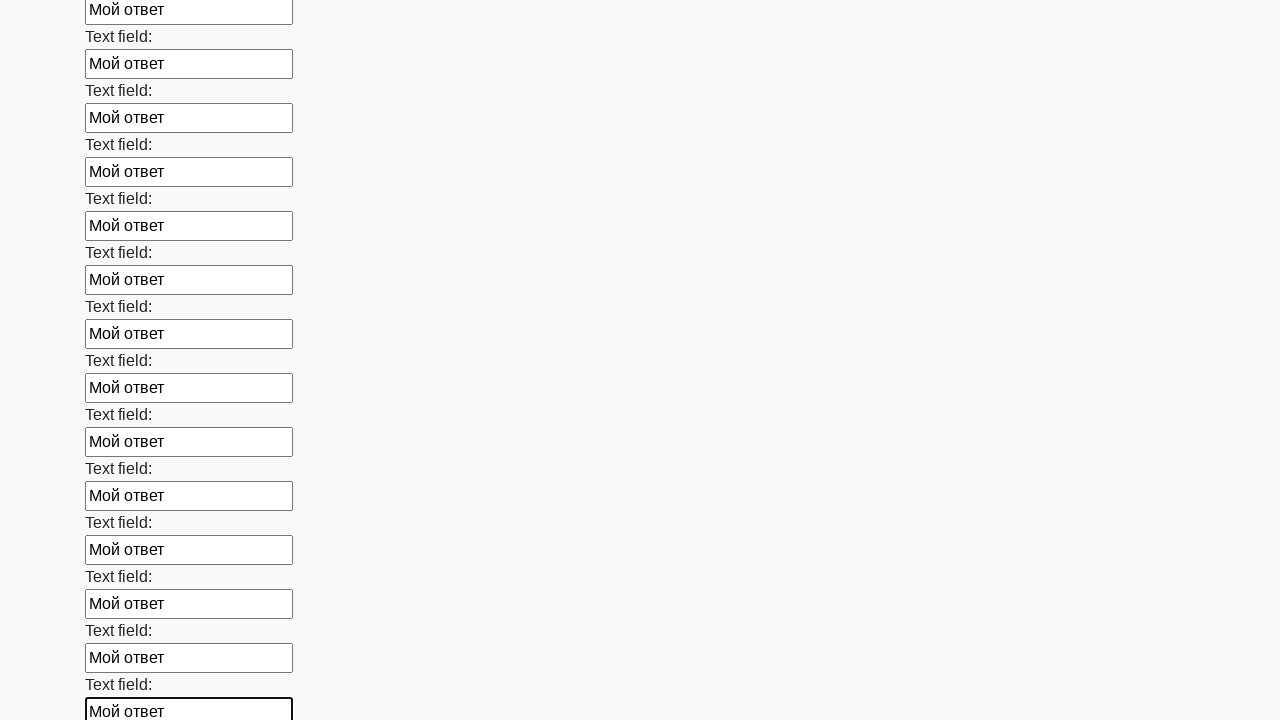

Filled an input field with 'Мой ответ' on input >> nth=41
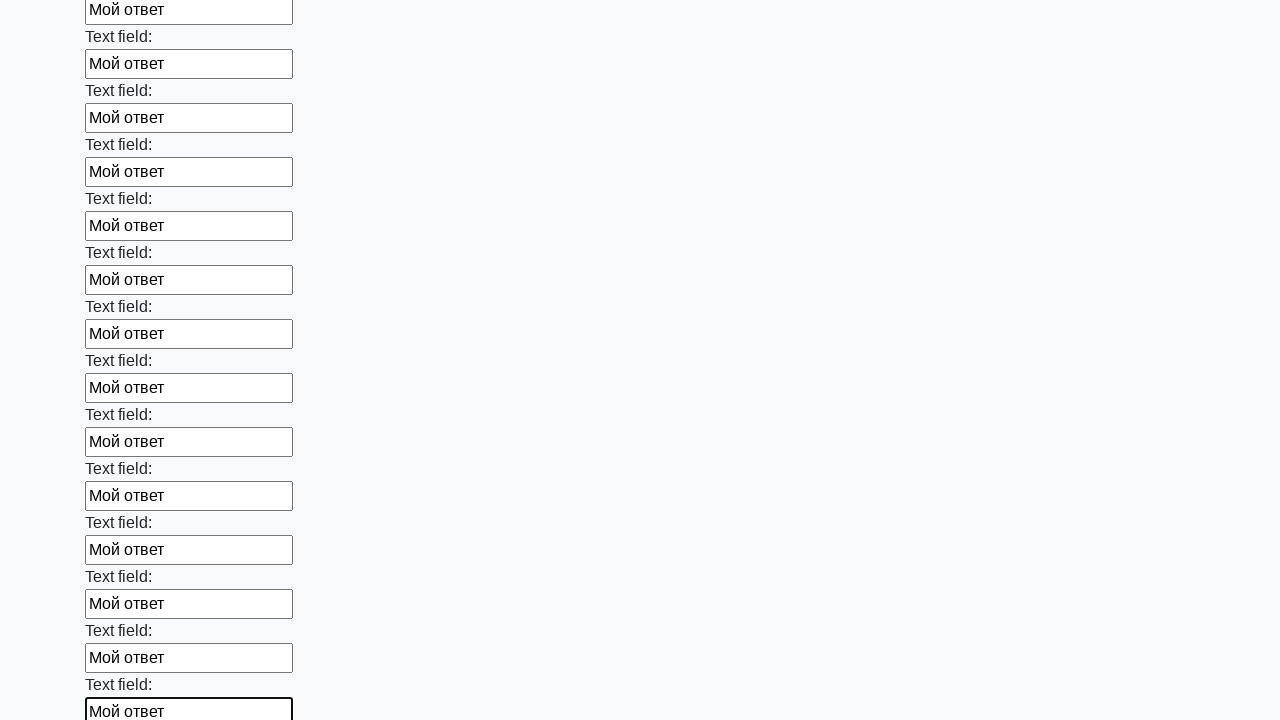

Filled an input field with 'Мой ответ' on input >> nth=42
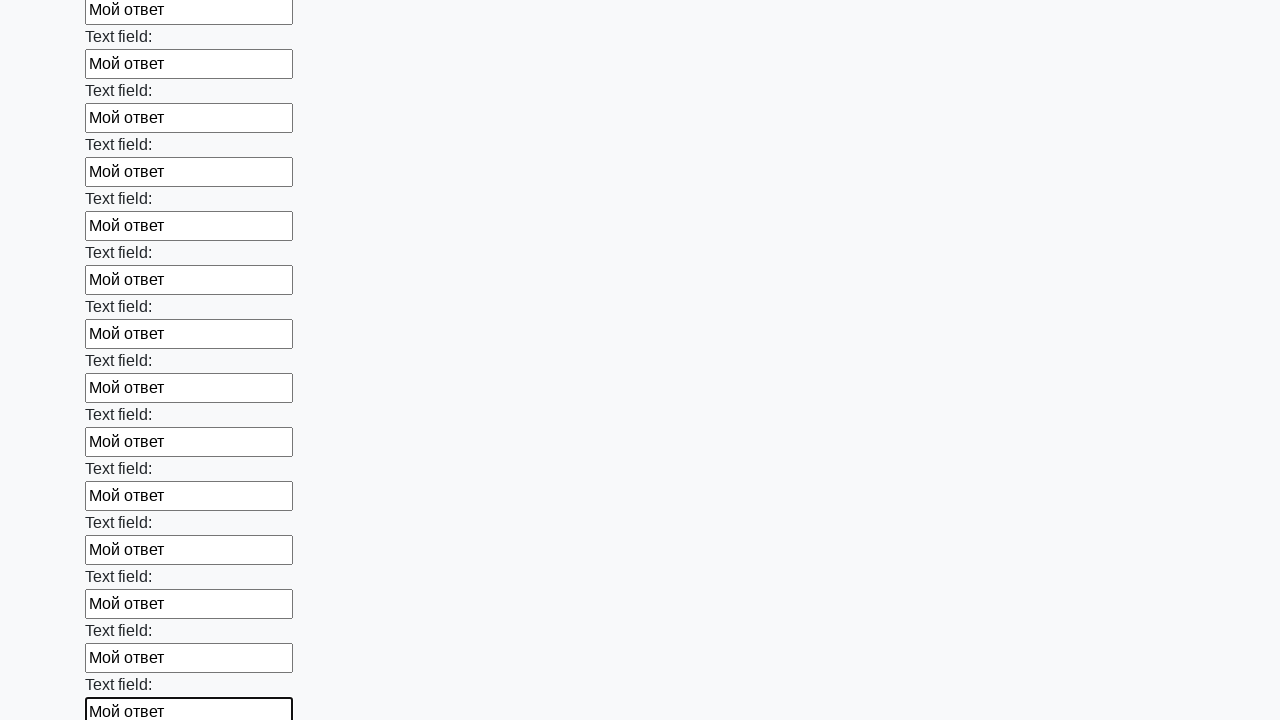

Filled an input field with 'Мой ответ' on input >> nth=43
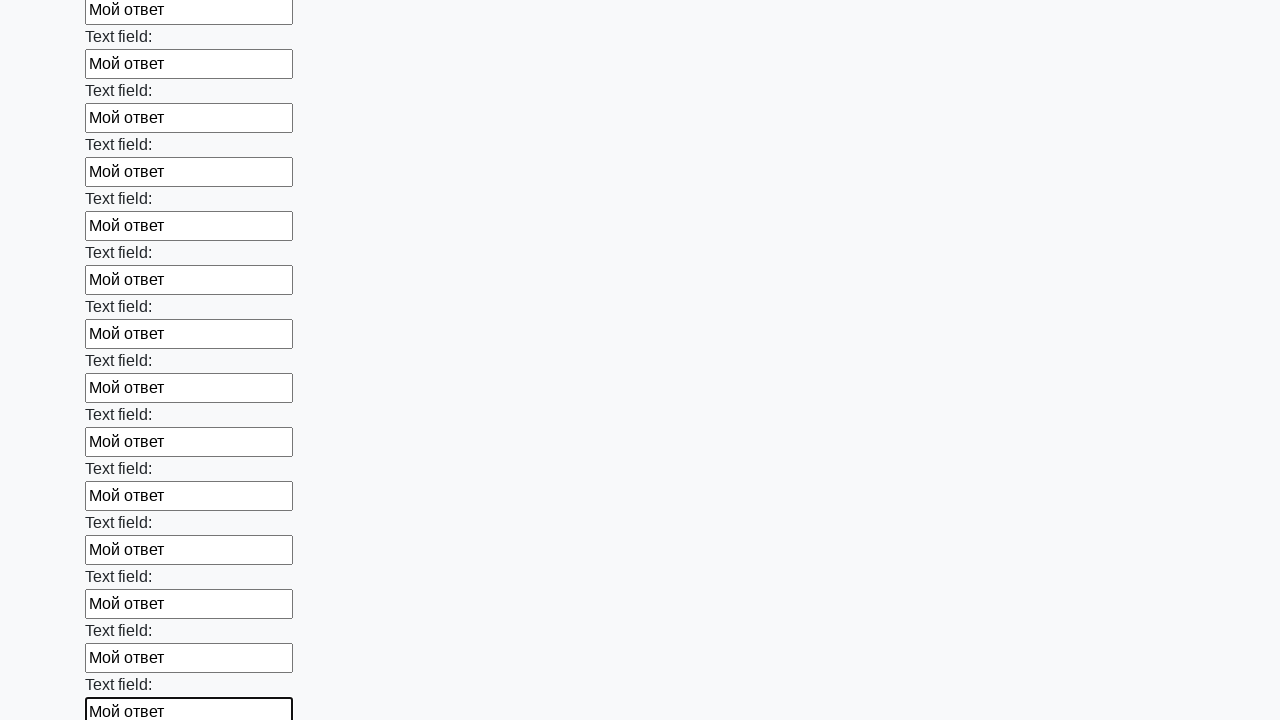

Filled an input field with 'Мой ответ' on input >> nth=44
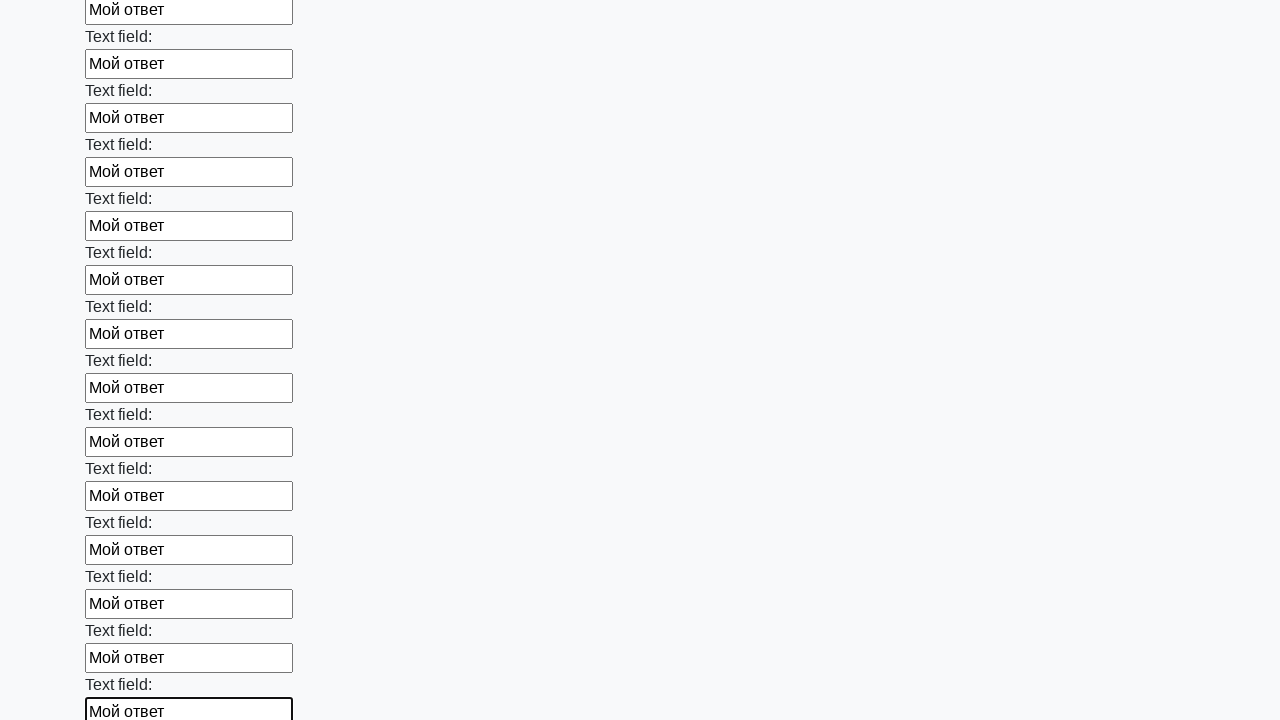

Filled an input field with 'Мой ответ' on input >> nth=45
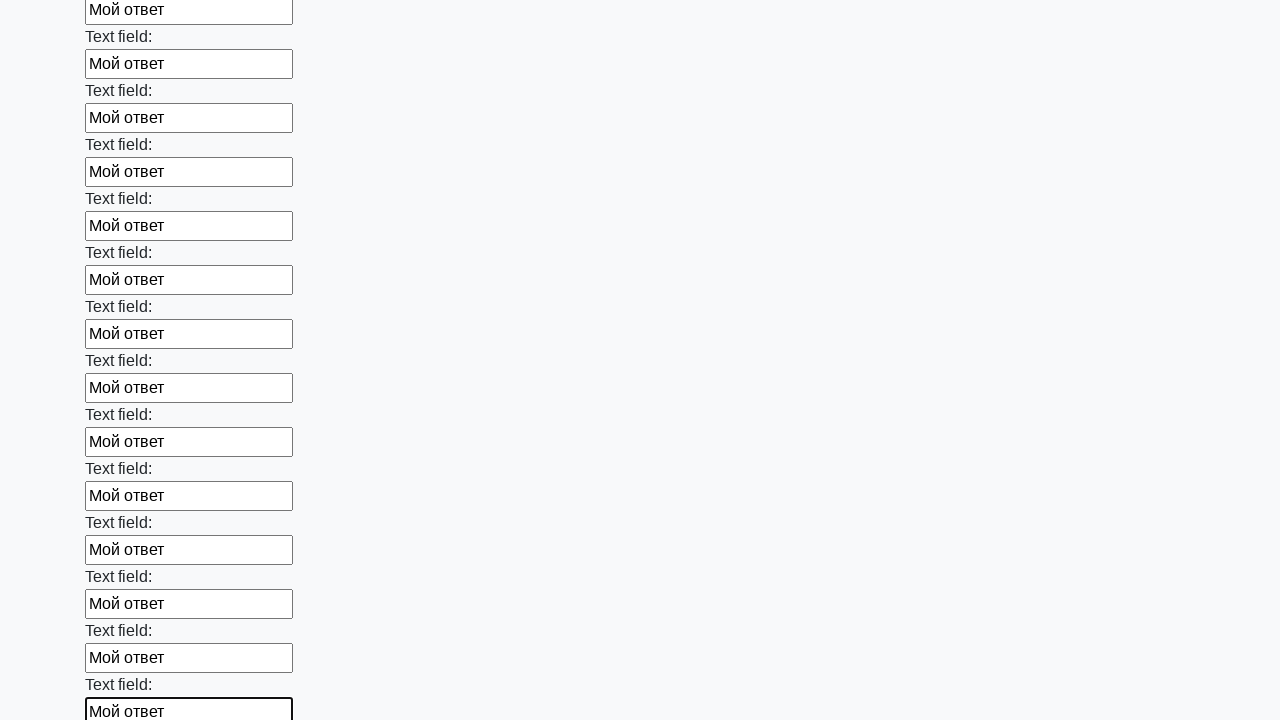

Filled an input field with 'Мой ответ' on input >> nth=46
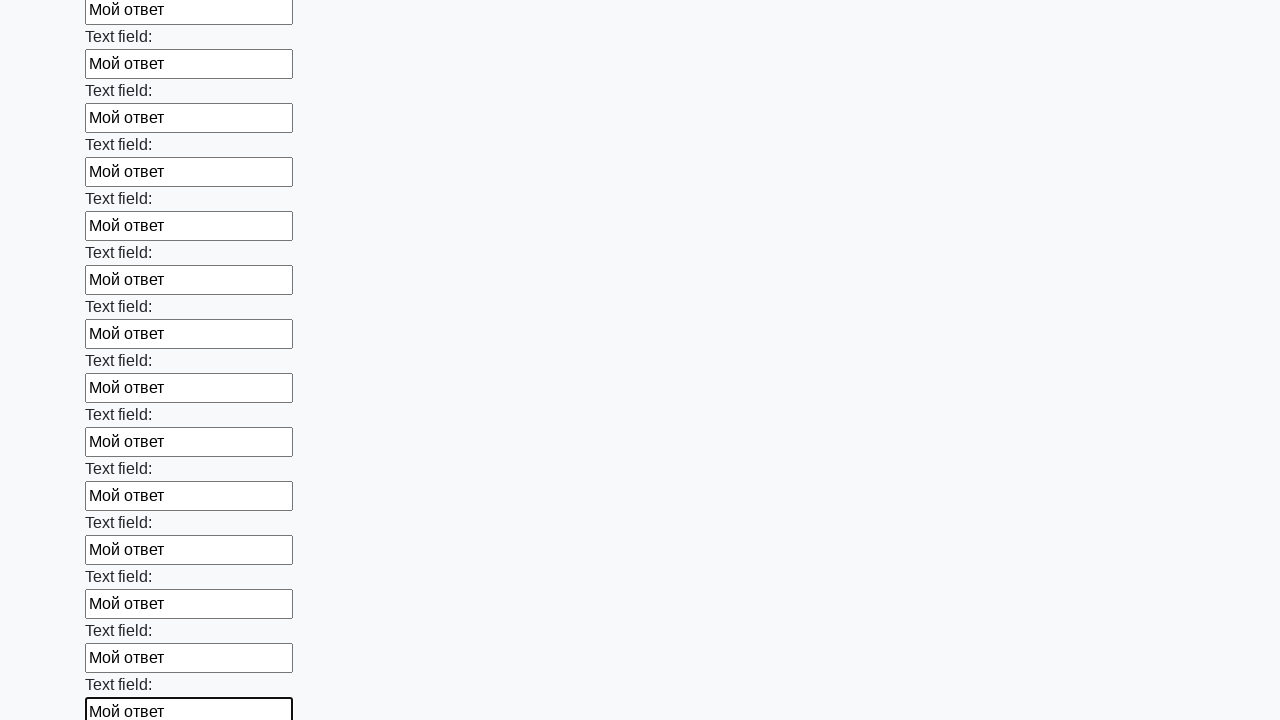

Filled an input field with 'Мой ответ' on input >> nth=47
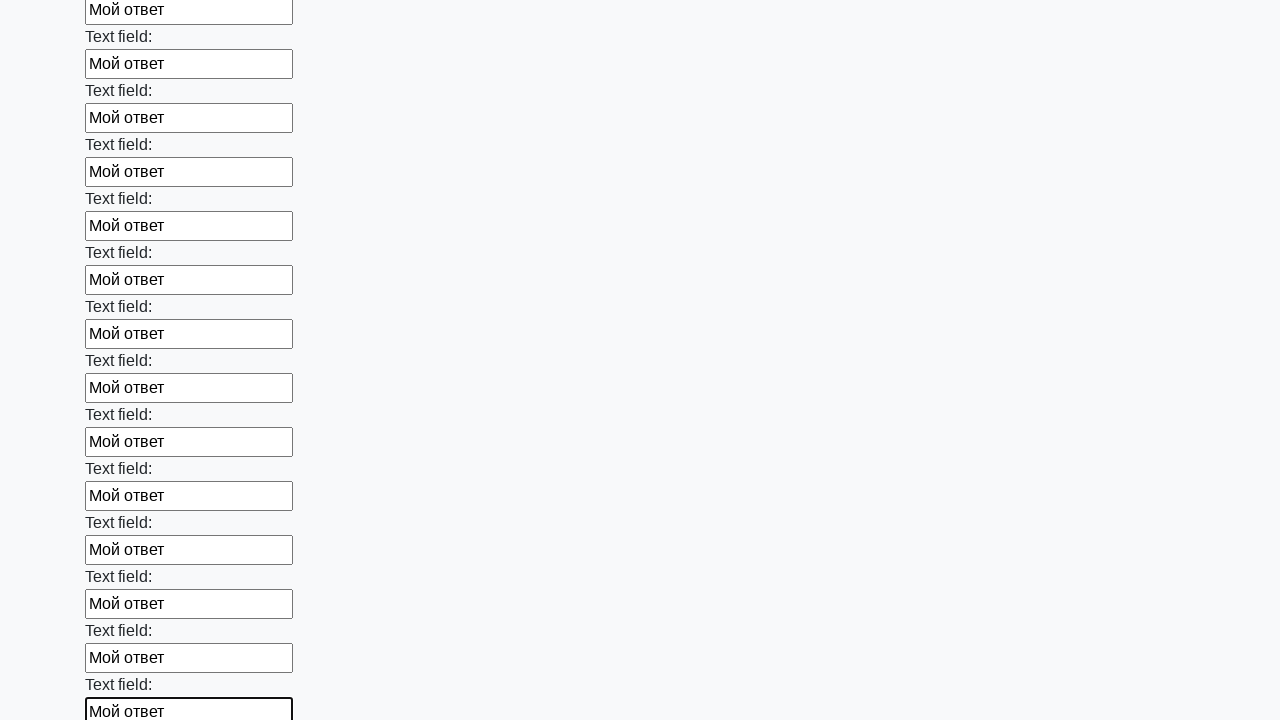

Filled an input field with 'Мой ответ' on input >> nth=48
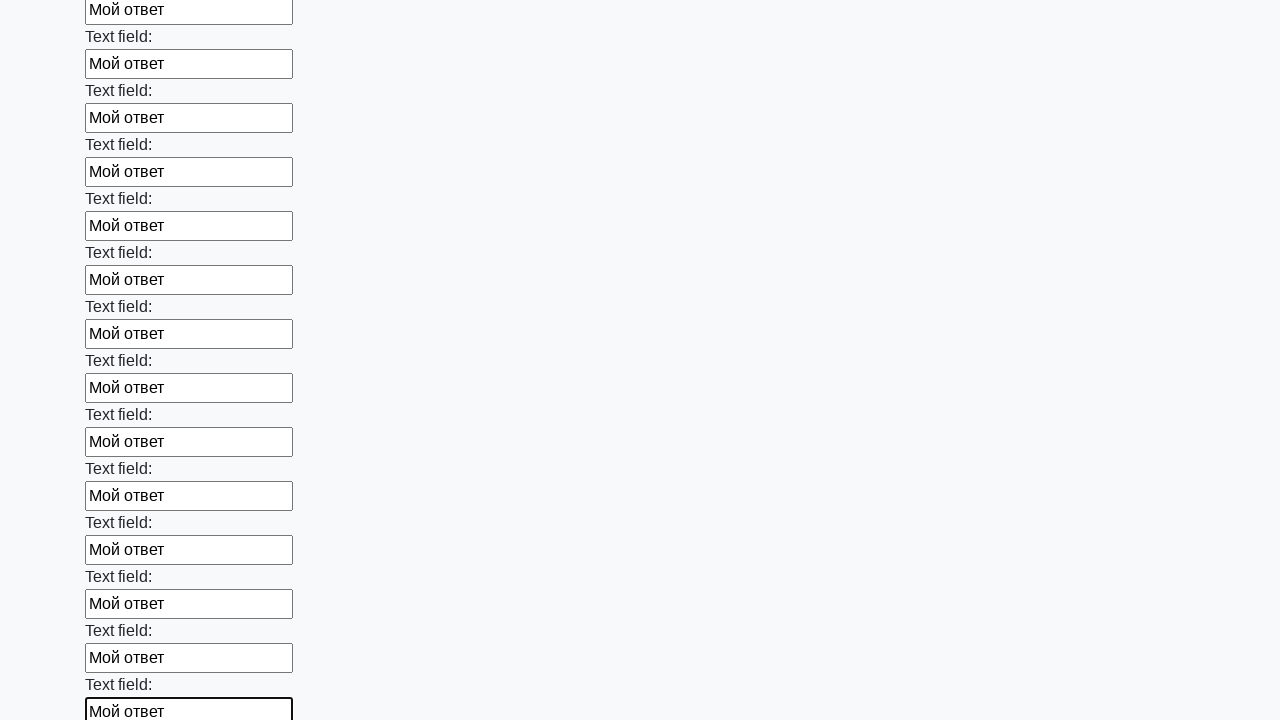

Filled an input field with 'Мой ответ' on input >> nth=49
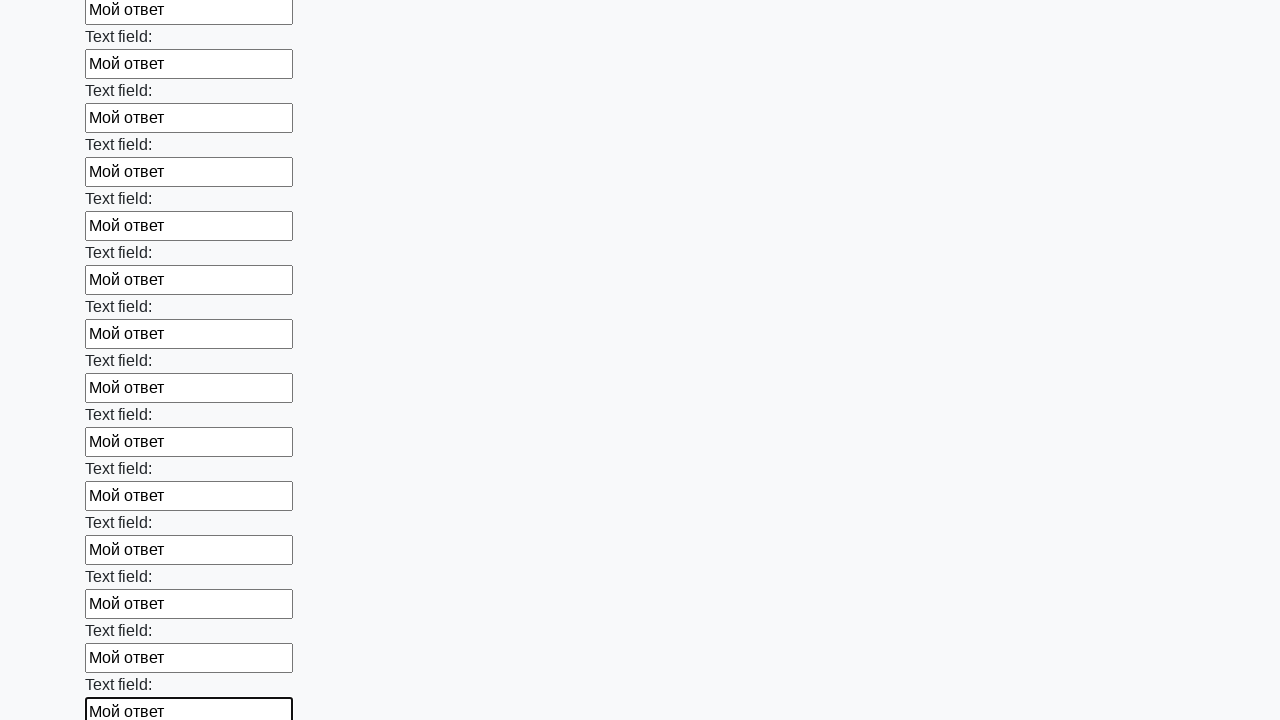

Filled an input field with 'Мой ответ' on input >> nth=50
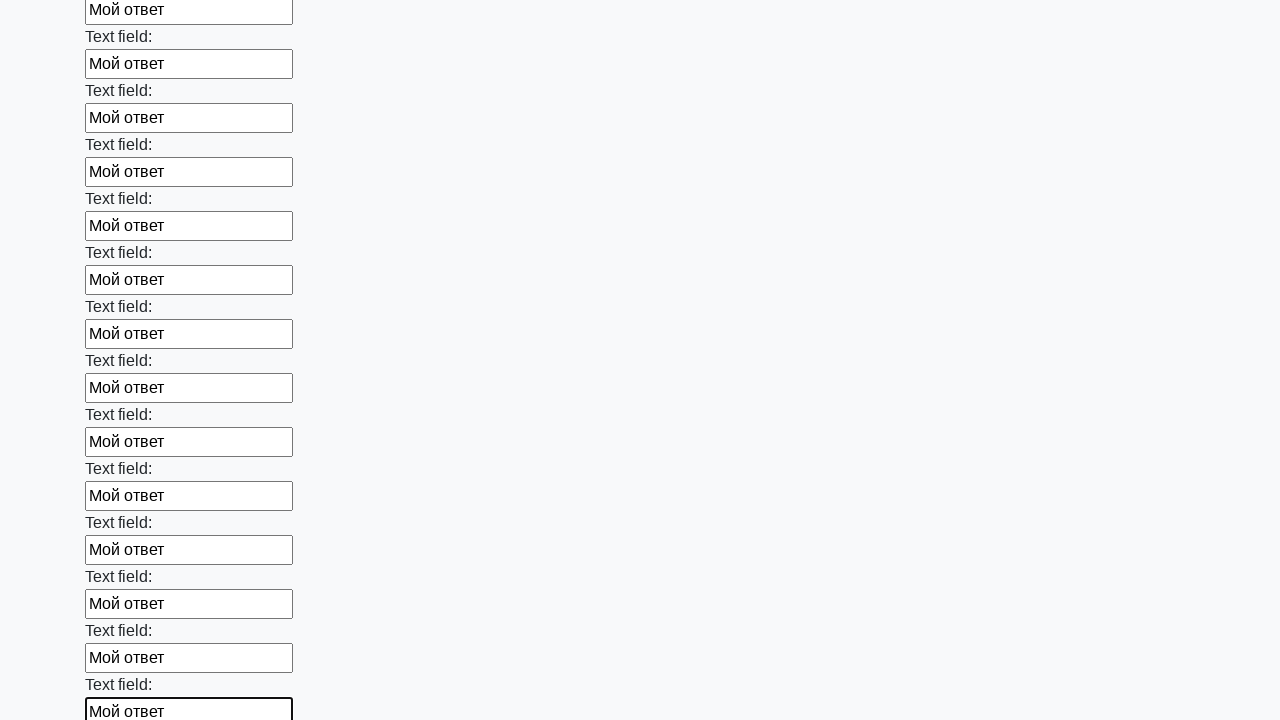

Filled an input field with 'Мой ответ' on input >> nth=51
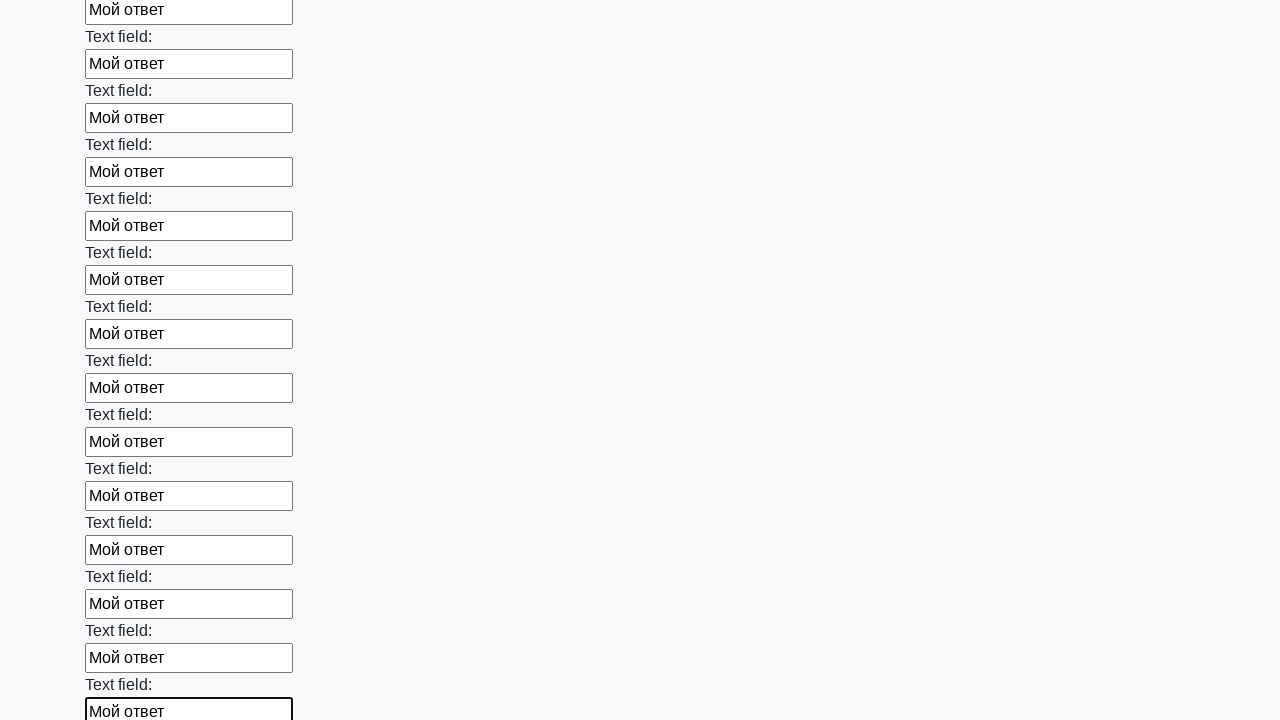

Filled an input field with 'Мой ответ' on input >> nth=52
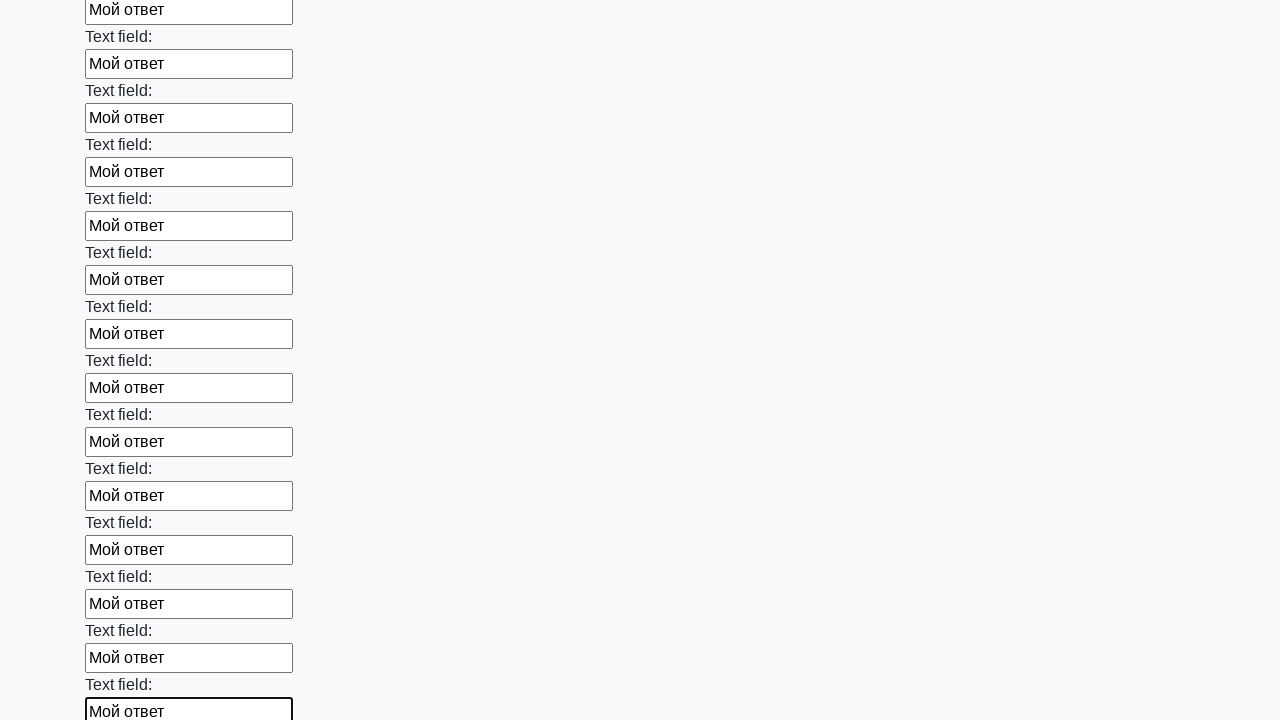

Filled an input field with 'Мой ответ' on input >> nth=53
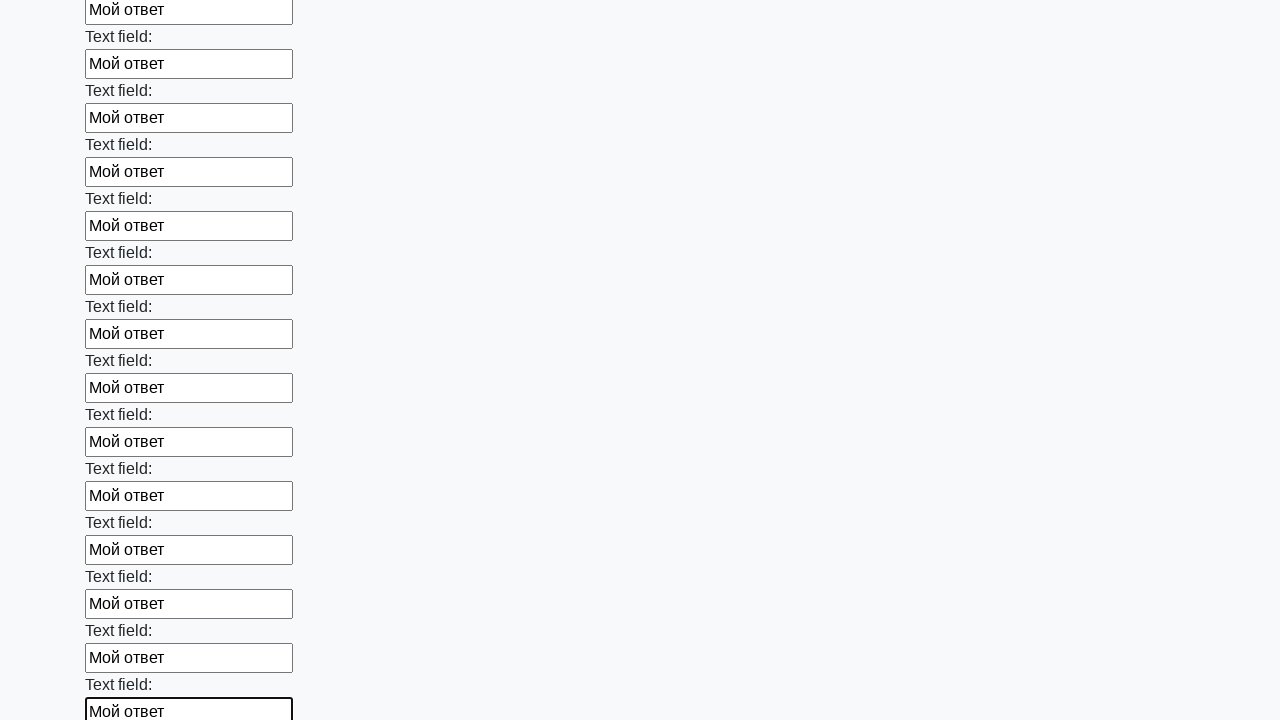

Filled an input field with 'Мой ответ' on input >> nth=54
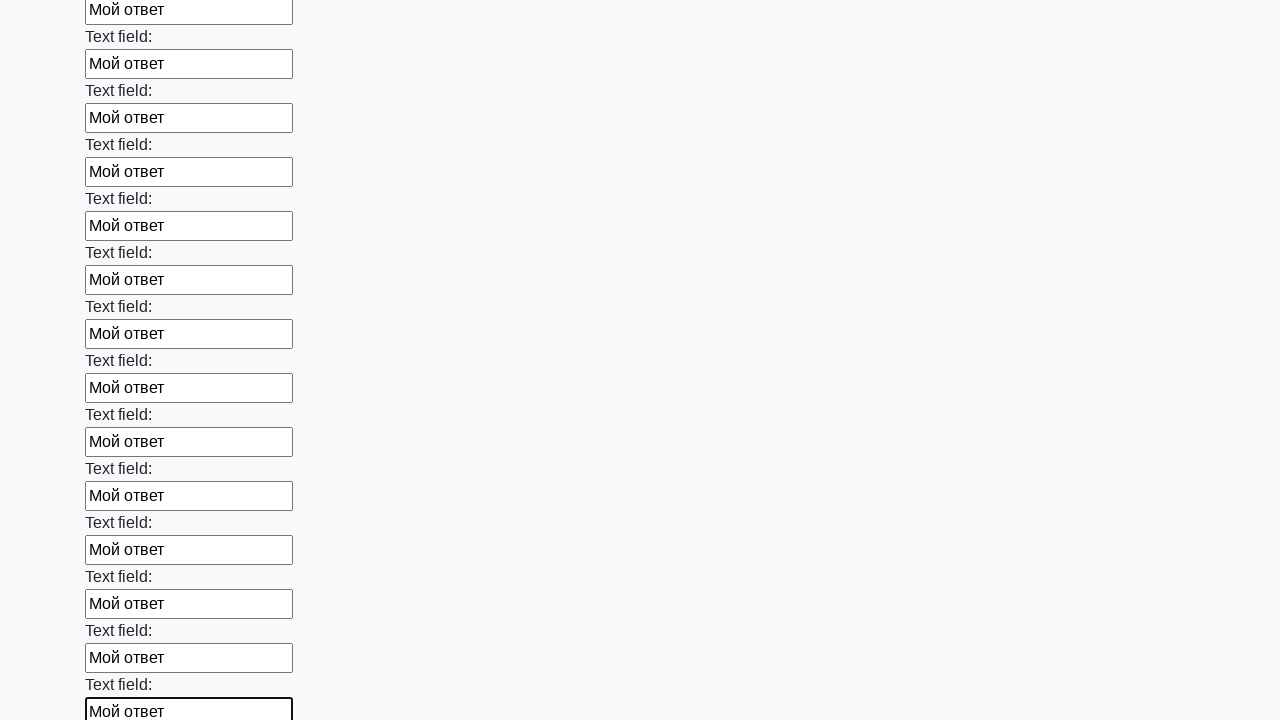

Filled an input field with 'Мой ответ' on input >> nth=55
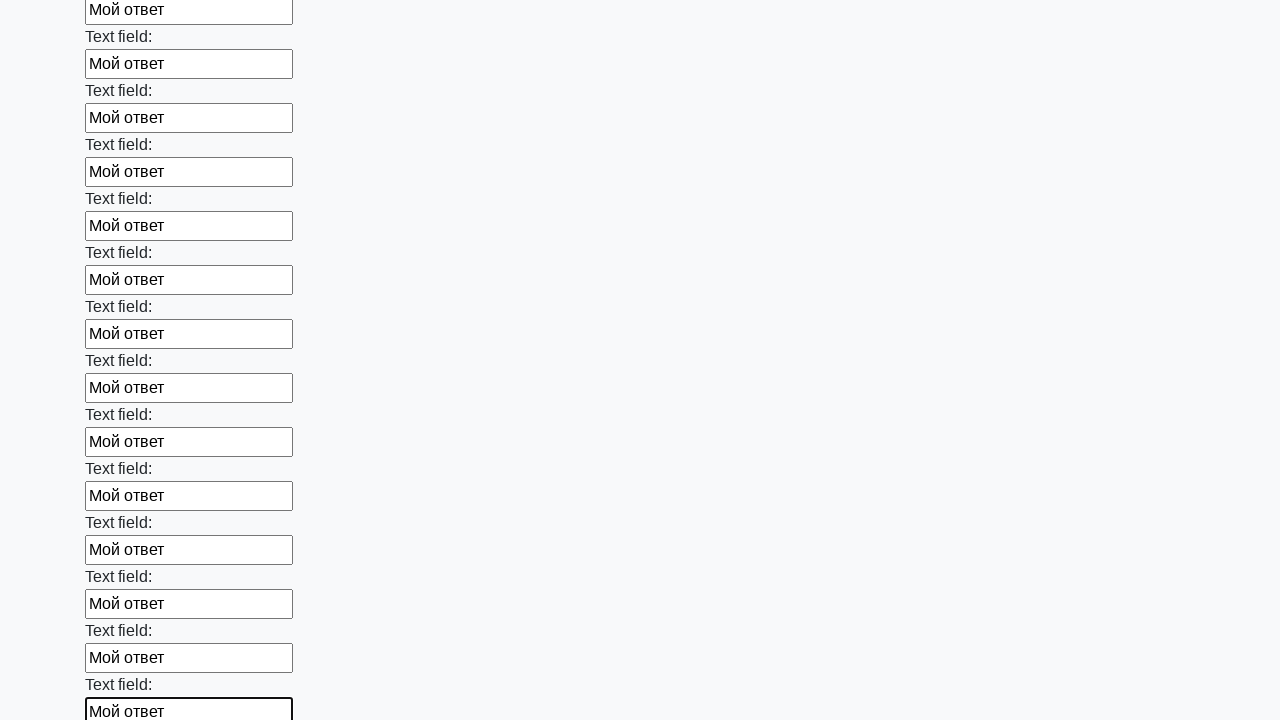

Filled an input field with 'Мой ответ' on input >> nth=56
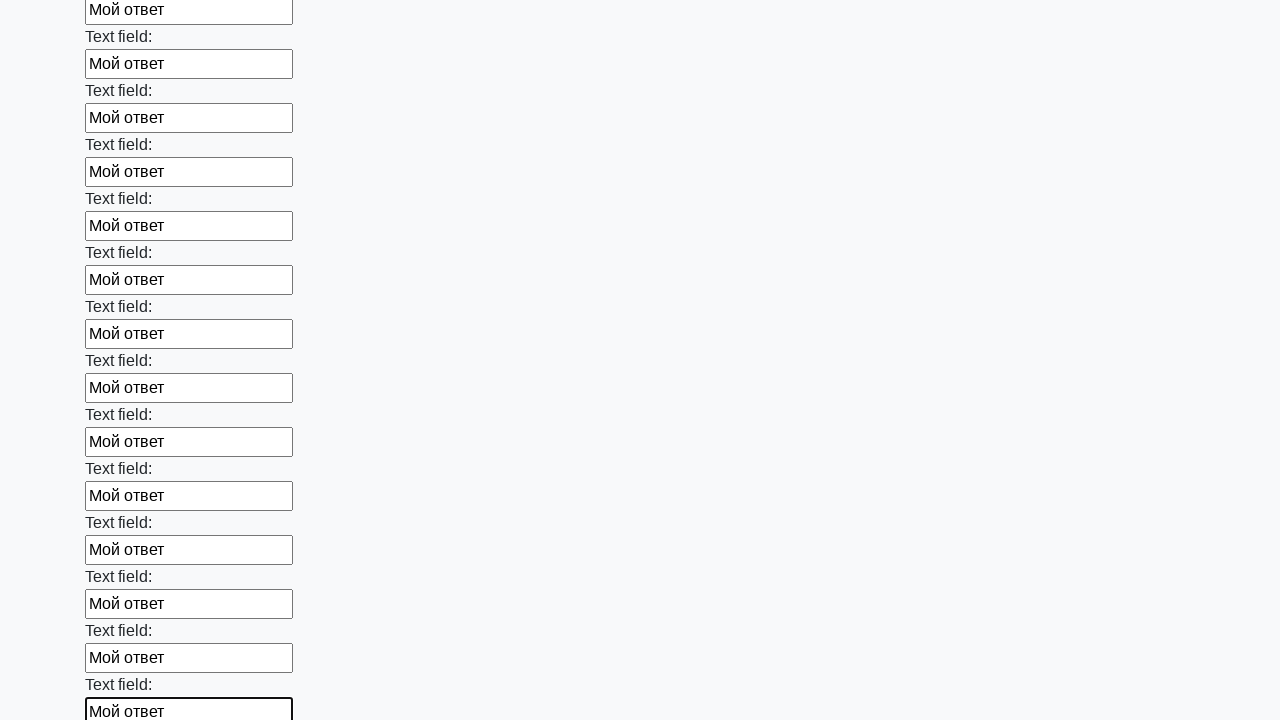

Filled an input field with 'Мой ответ' on input >> nth=57
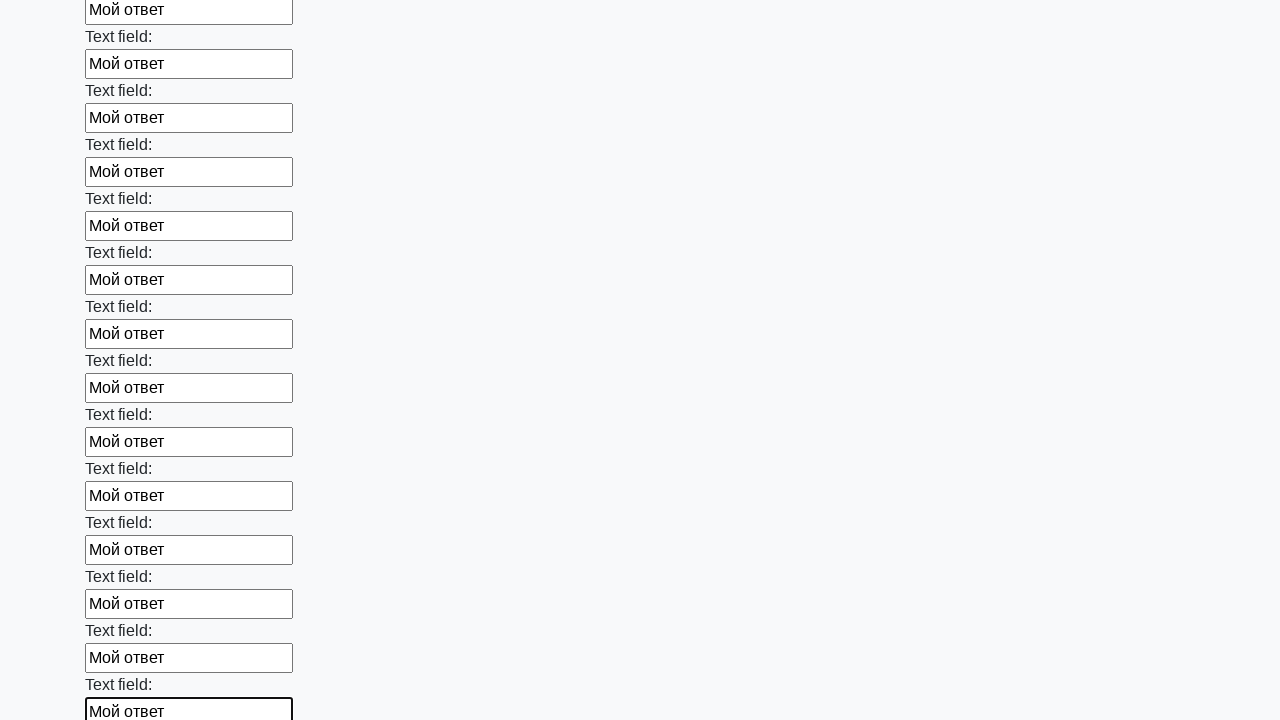

Filled an input field with 'Мой ответ' on input >> nth=58
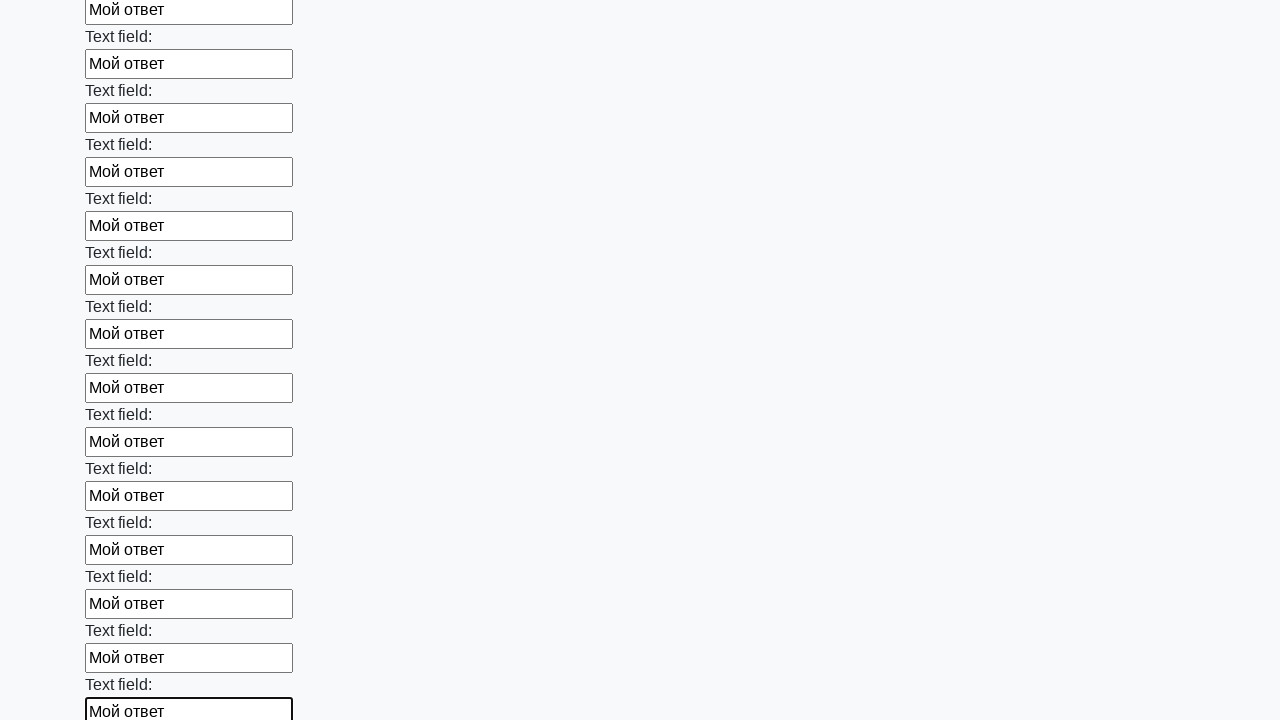

Filled an input field with 'Мой ответ' on input >> nth=59
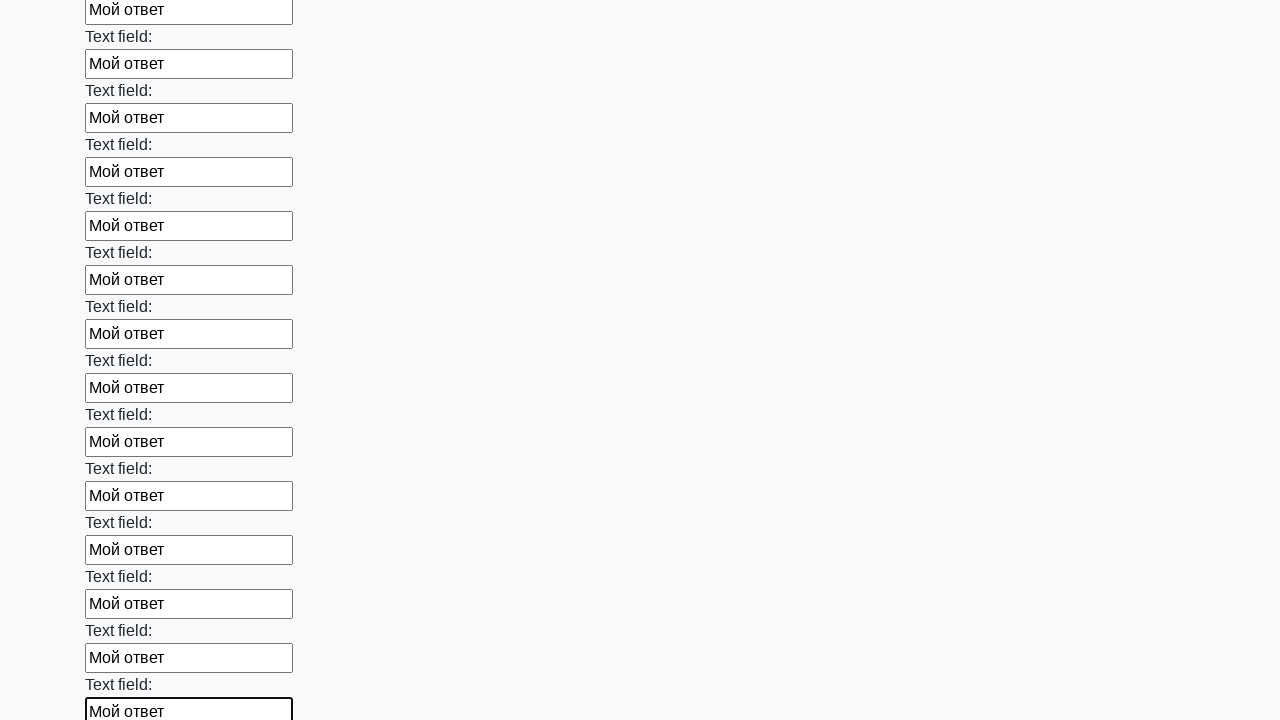

Filled an input field with 'Мой ответ' on input >> nth=60
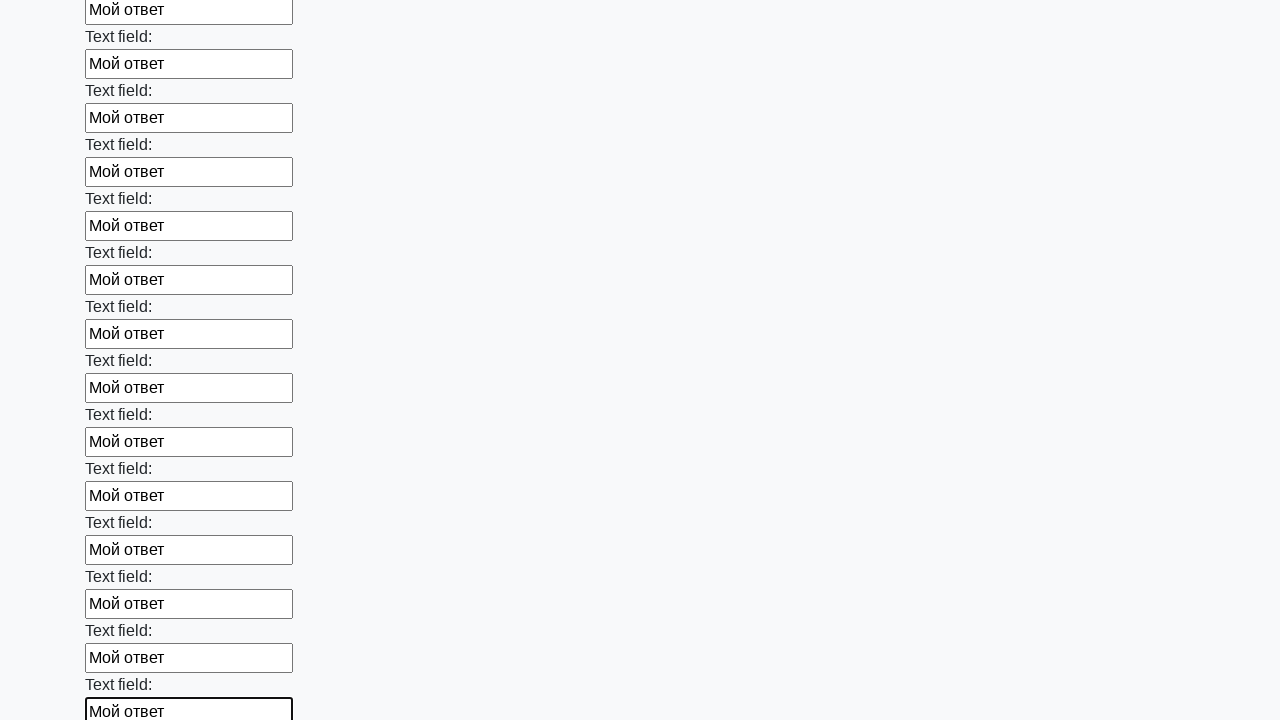

Filled an input field with 'Мой ответ' on input >> nth=61
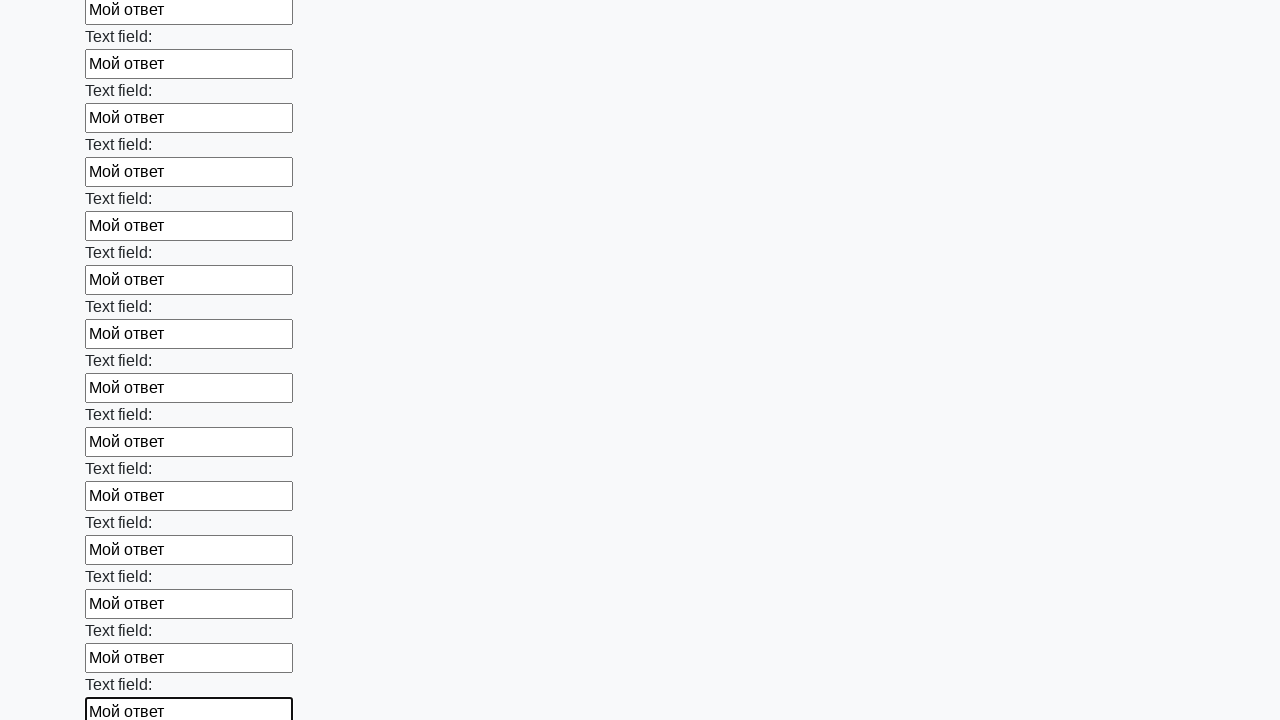

Filled an input field with 'Мой ответ' on input >> nth=62
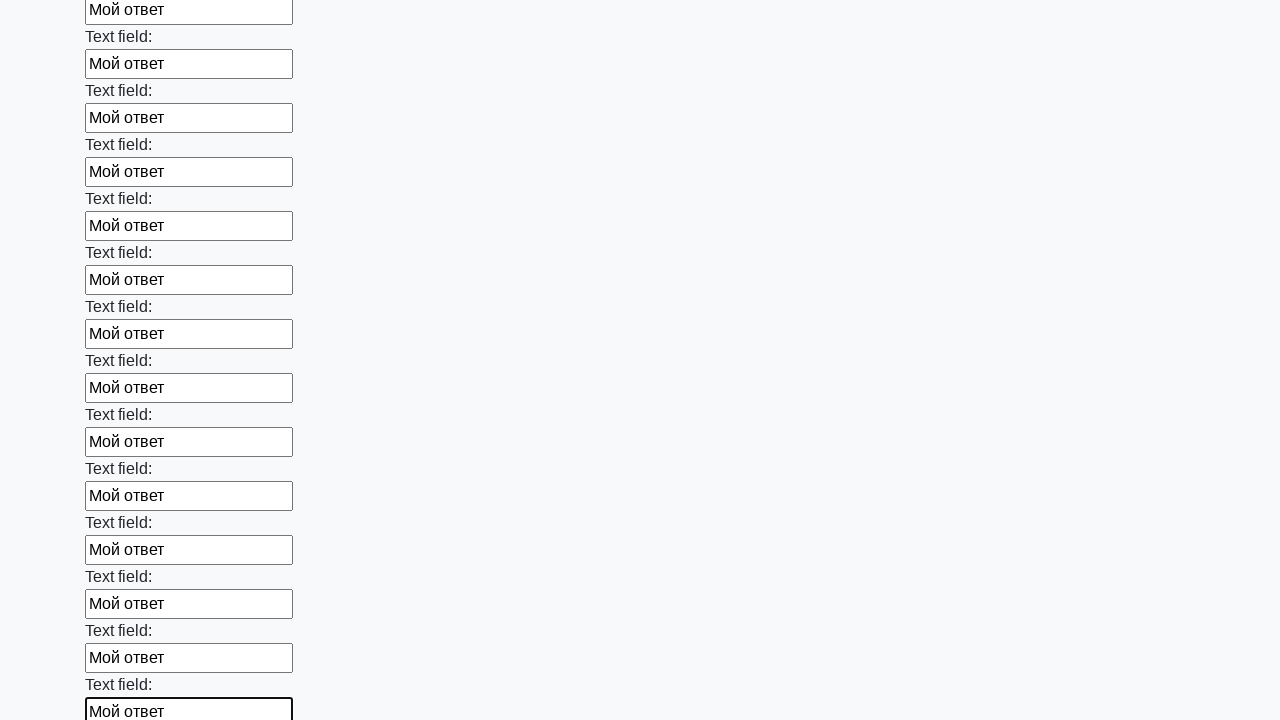

Filled an input field with 'Мой ответ' on input >> nth=63
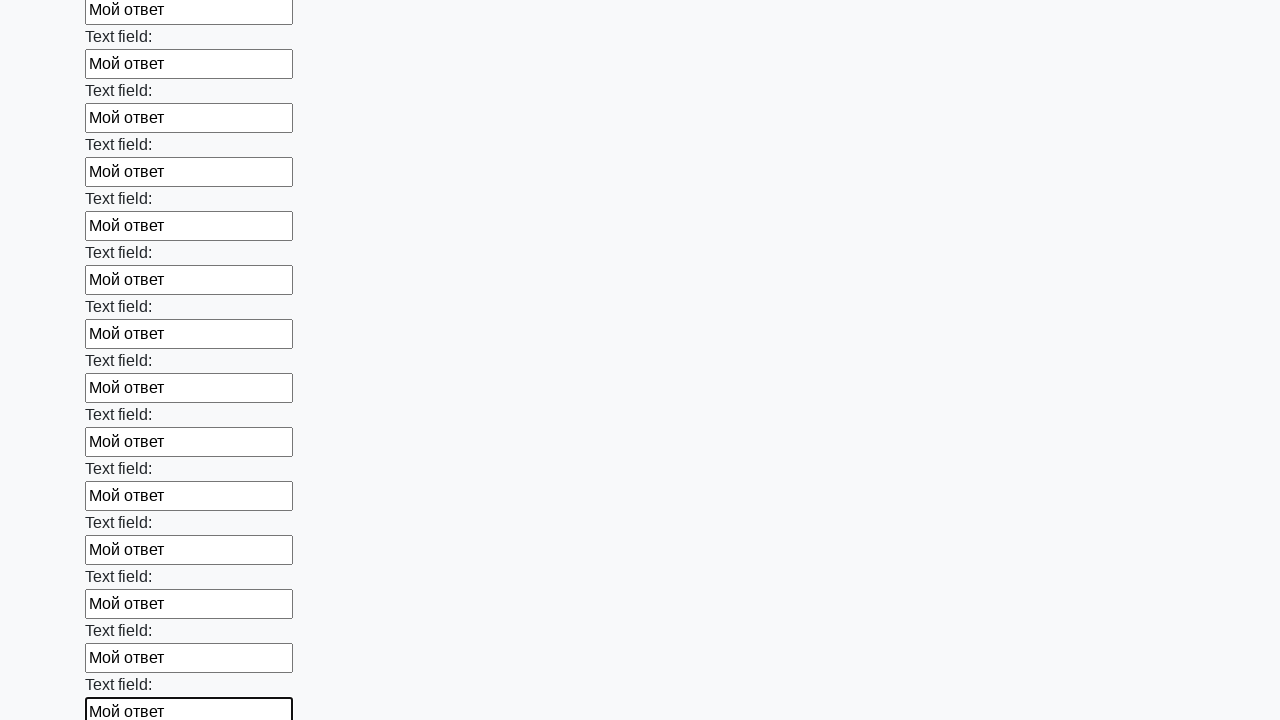

Filled an input field with 'Мой ответ' on input >> nth=64
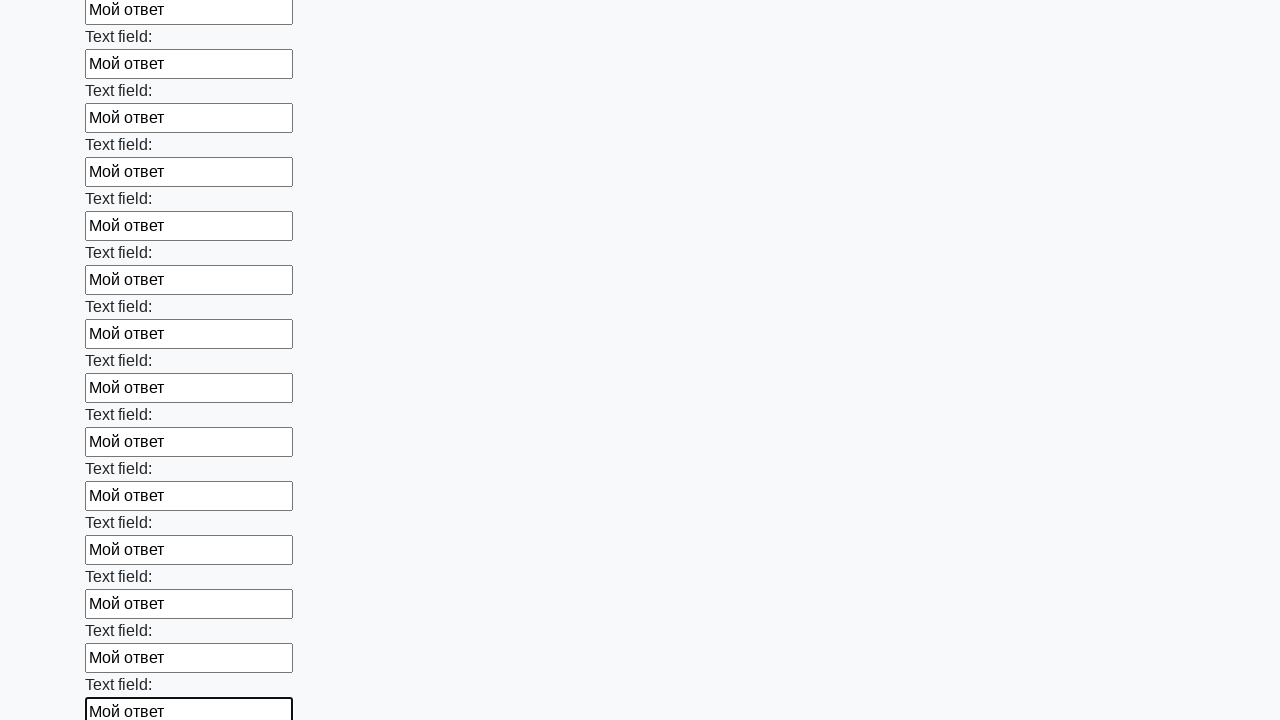

Filled an input field with 'Мой ответ' on input >> nth=65
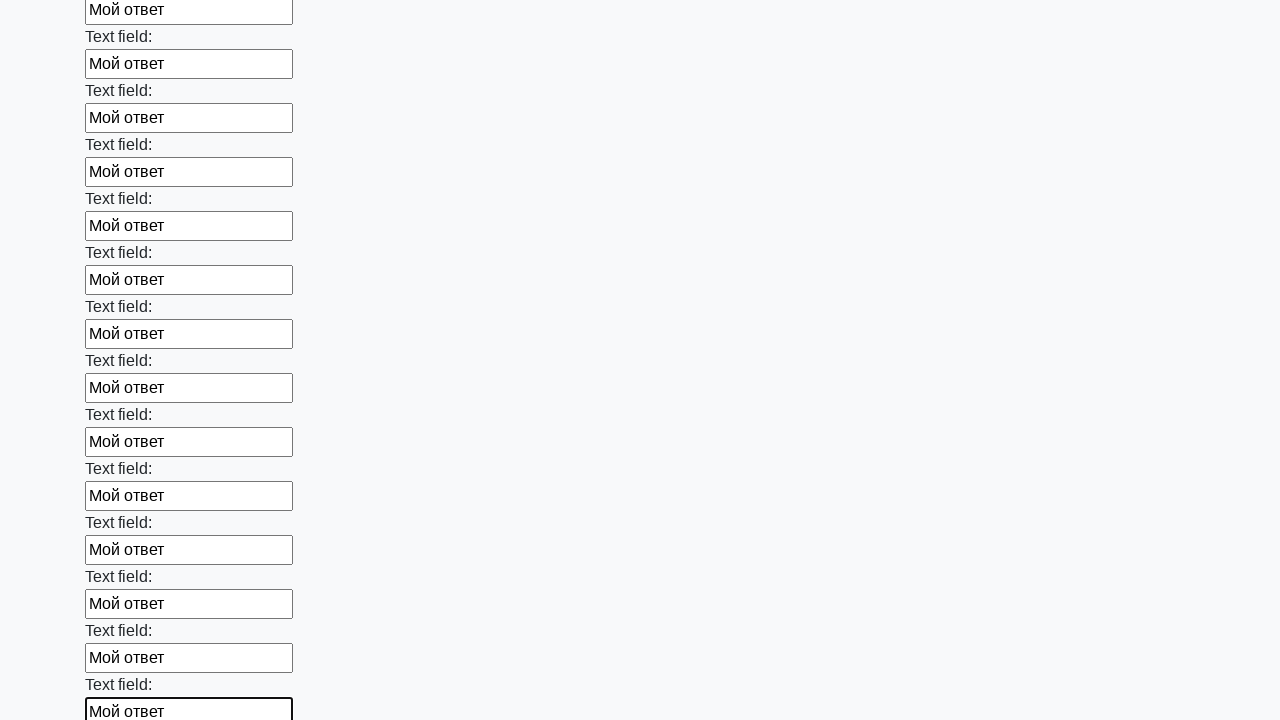

Filled an input field with 'Мой ответ' on input >> nth=66
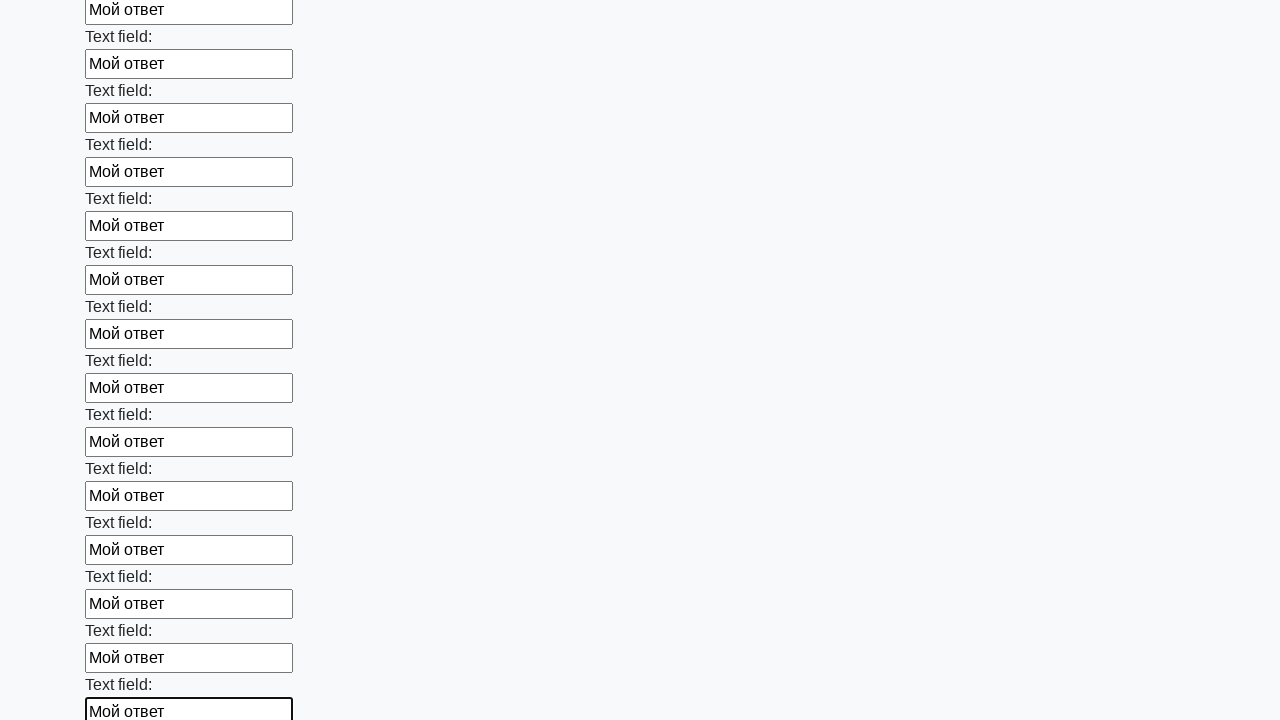

Filled an input field with 'Мой ответ' on input >> nth=67
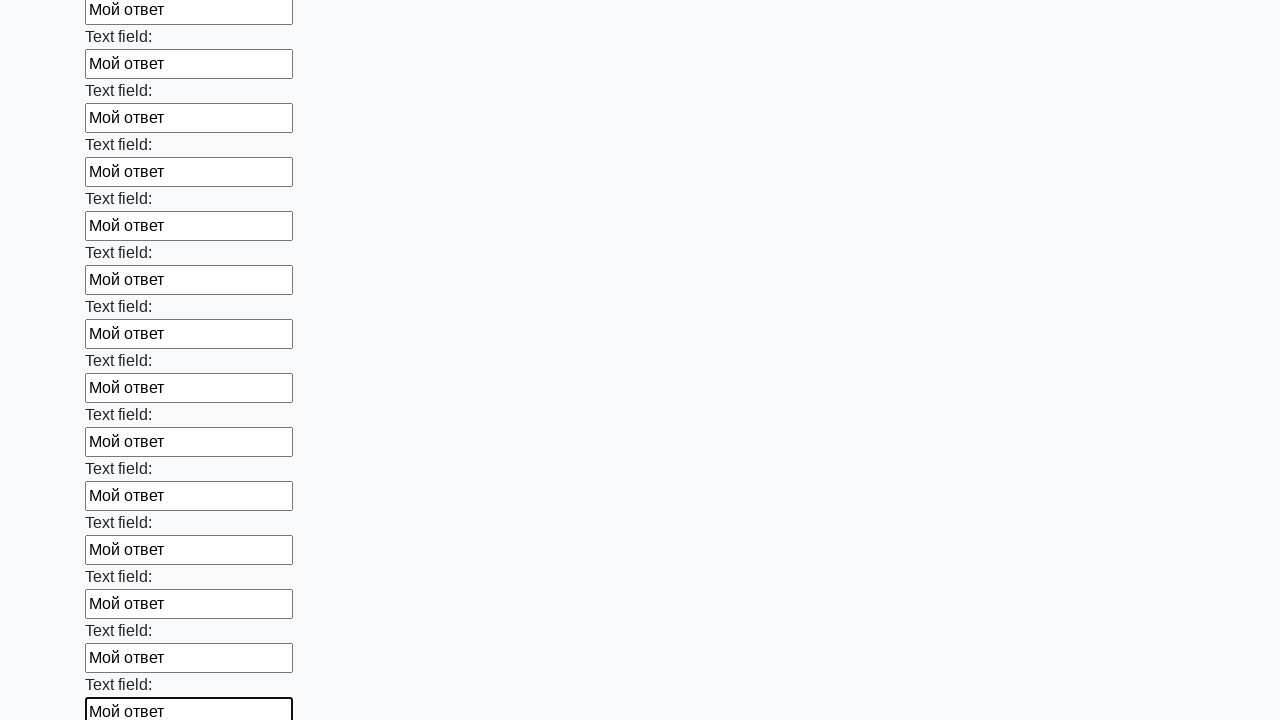

Filled an input field with 'Мой ответ' on input >> nth=68
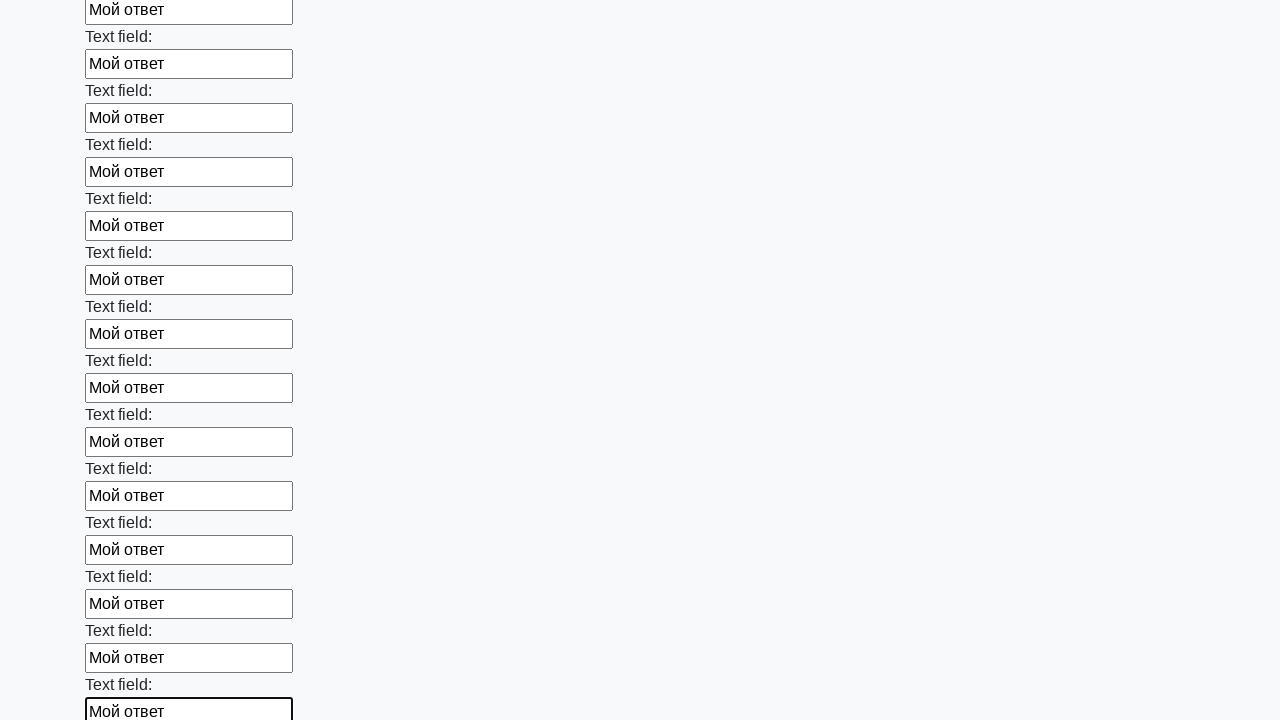

Filled an input field with 'Мой ответ' on input >> nth=69
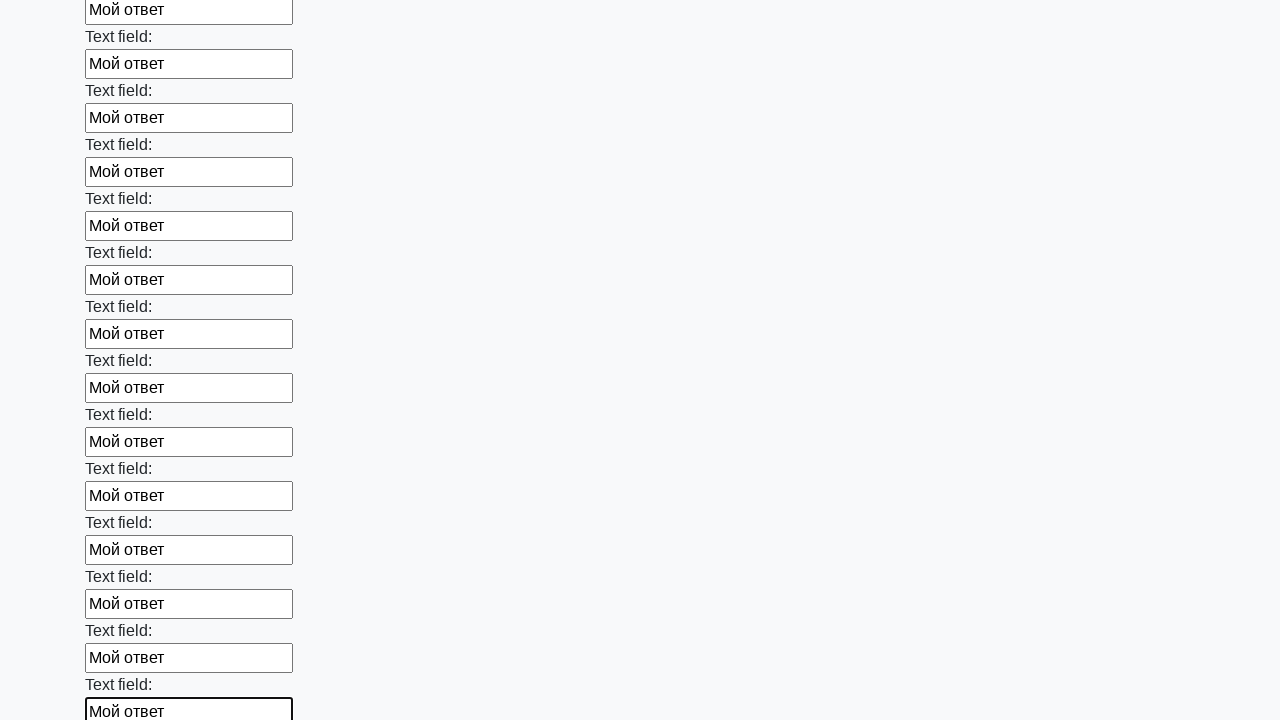

Filled an input field with 'Мой ответ' on input >> nth=70
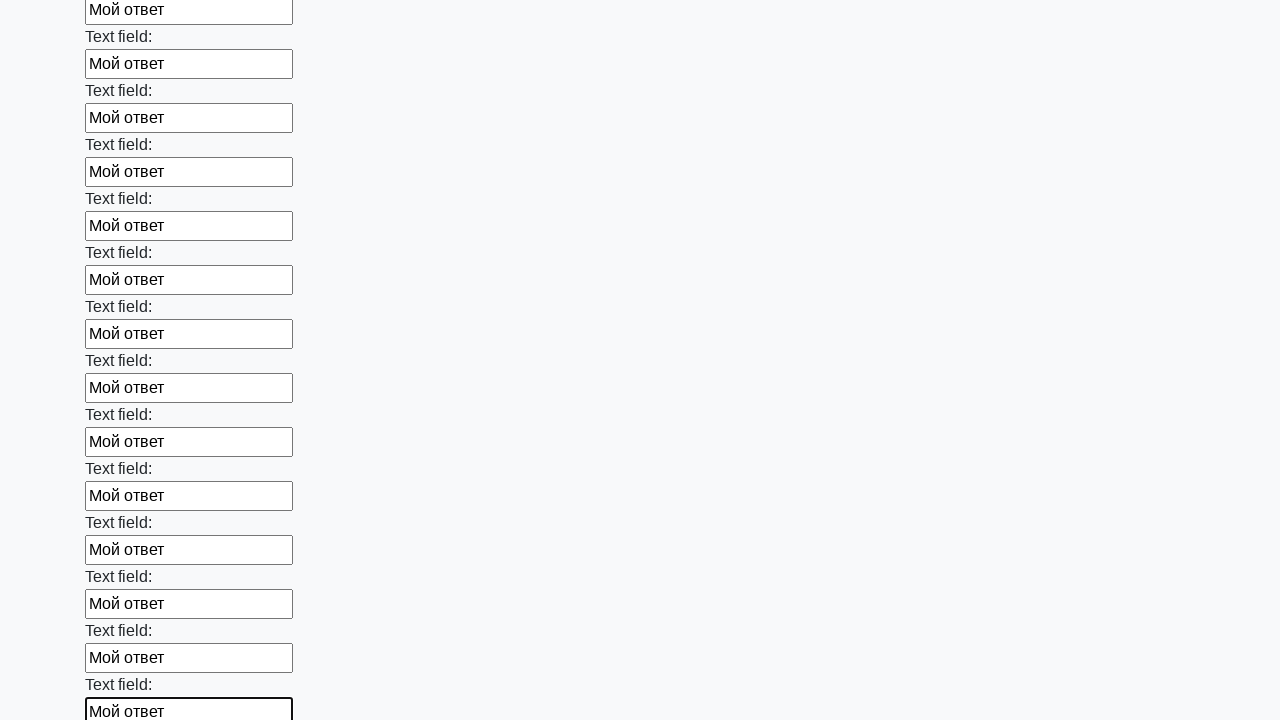

Filled an input field with 'Мой ответ' on input >> nth=71
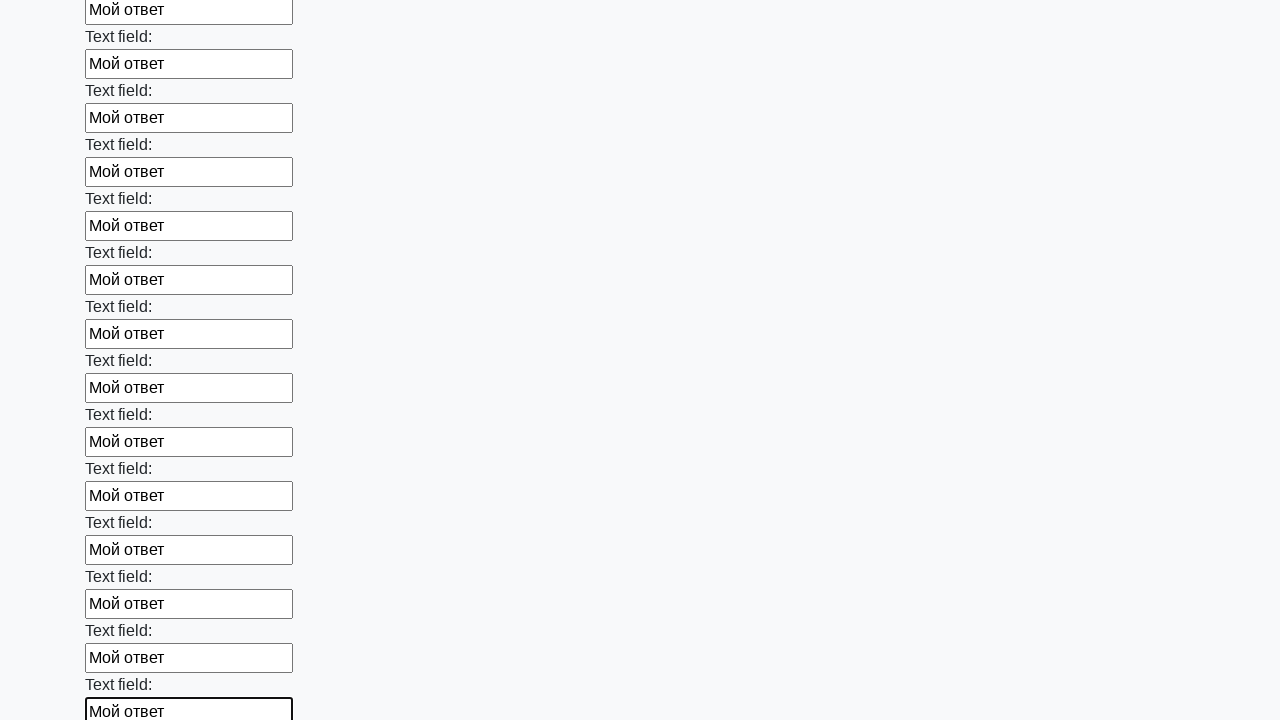

Filled an input field with 'Мой ответ' on input >> nth=72
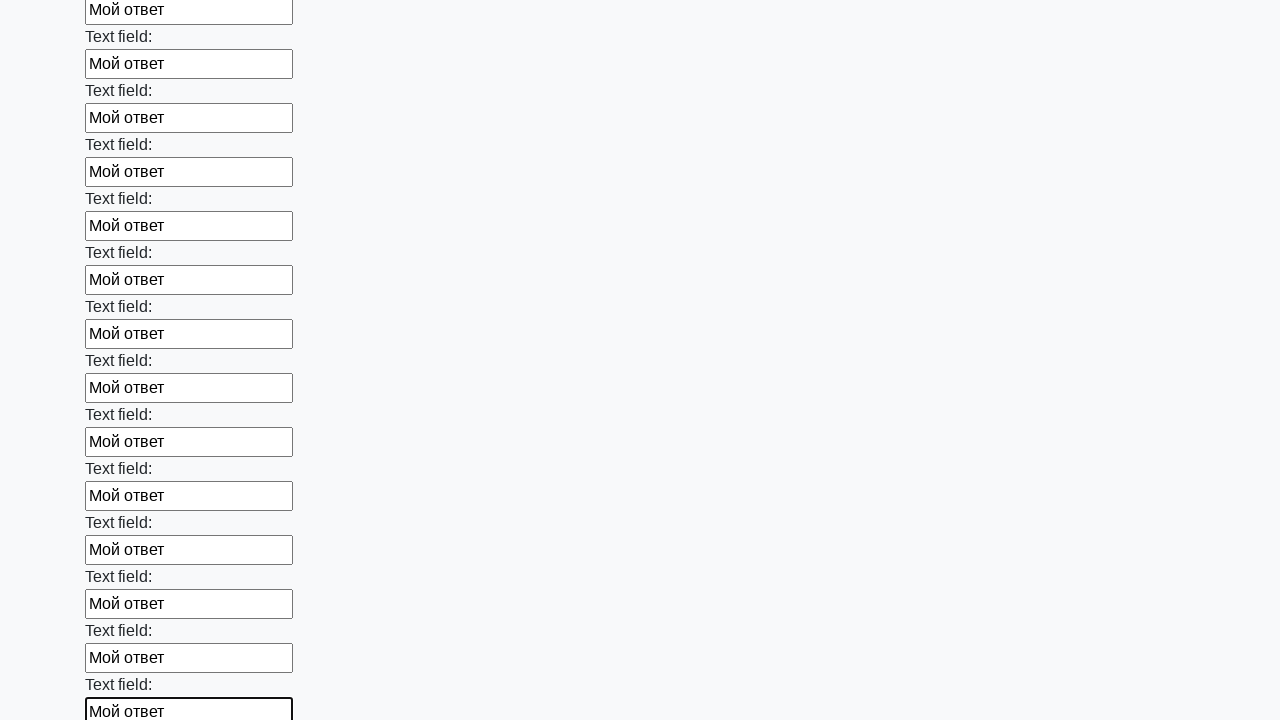

Filled an input field with 'Мой ответ' on input >> nth=73
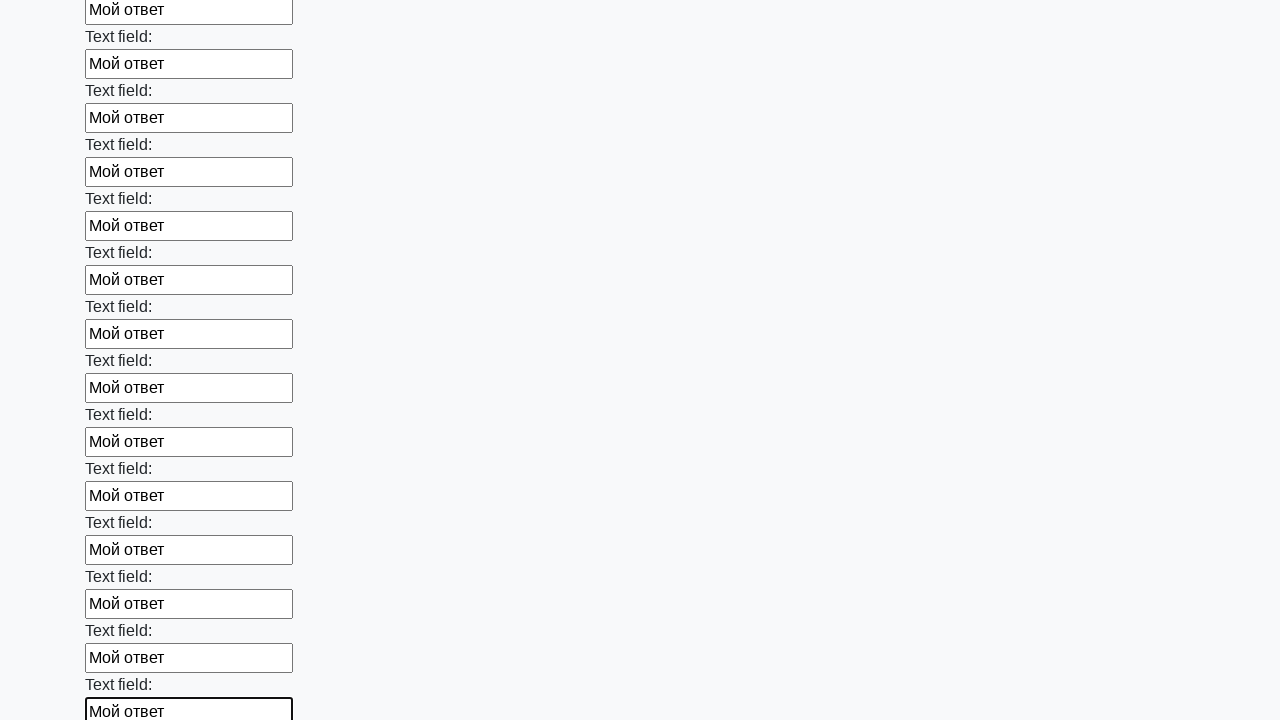

Filled an input field with 'Мой ответ' on input >> nth=74
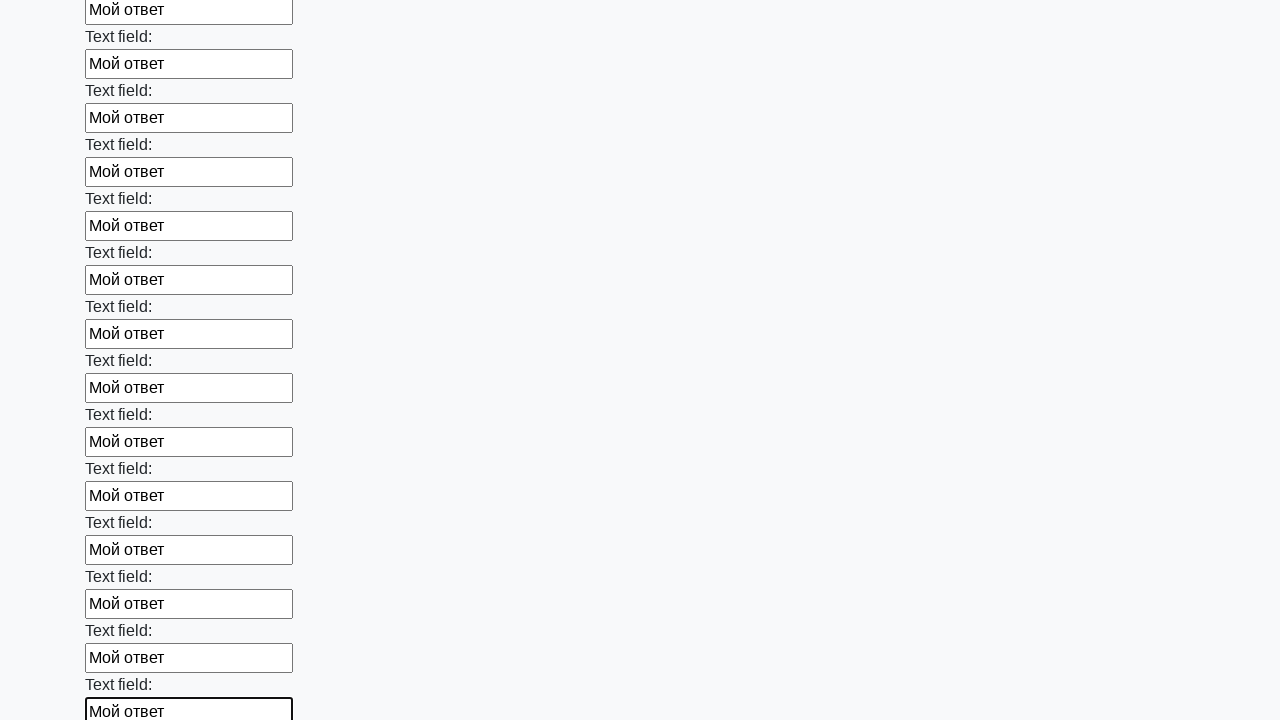

Filled an input field with 'Мой ответ' on input >> nth=75
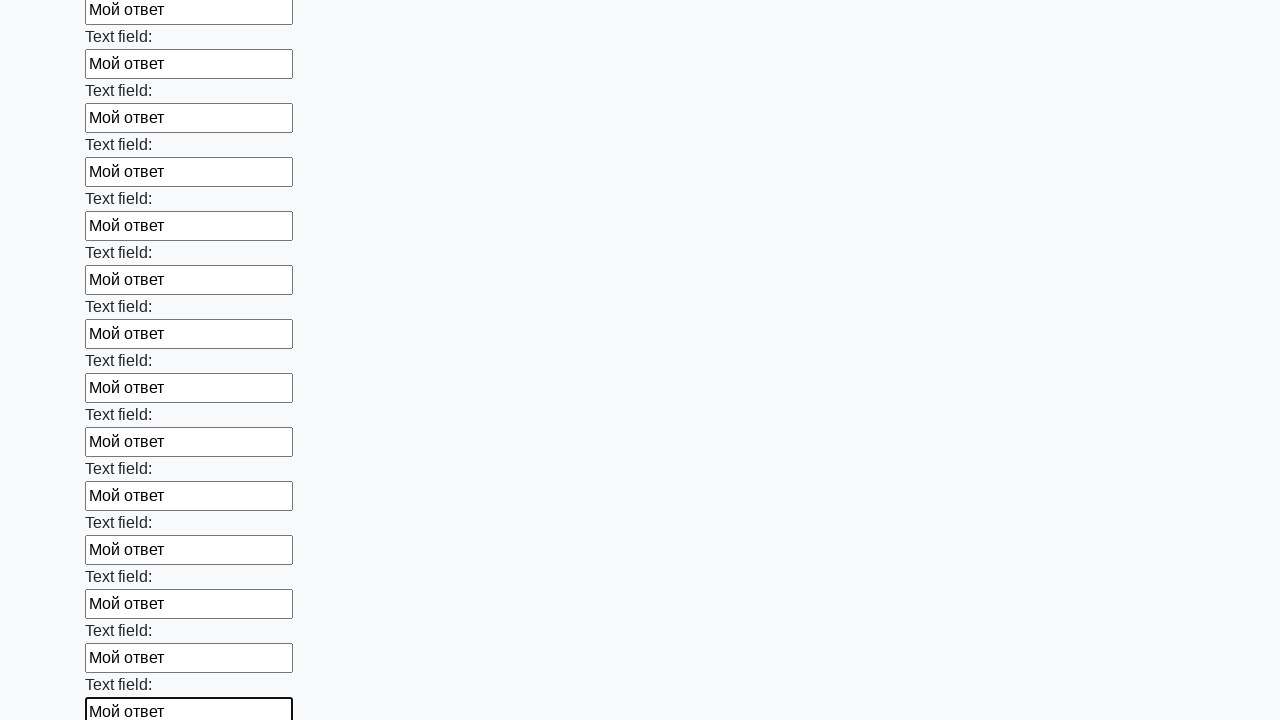

Filled an input field with 'Мой ответ' on input >> nth=76
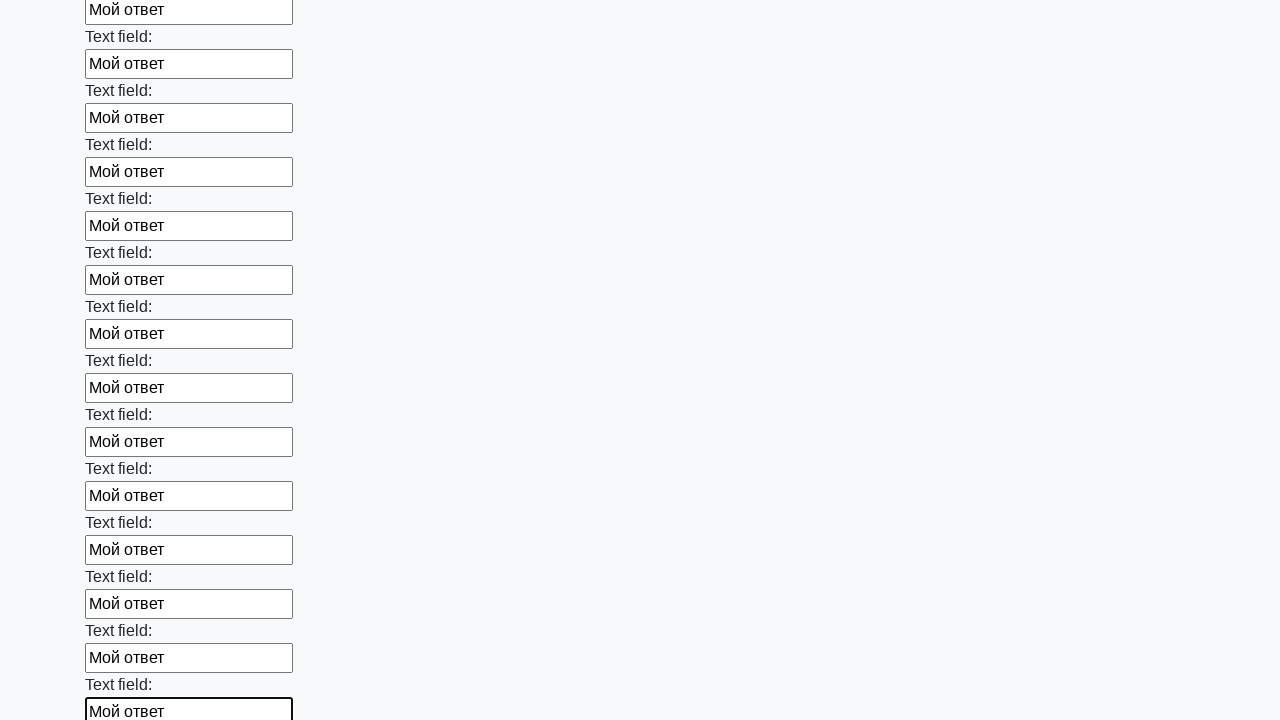

Filled an input field with 'Мой ответ' on input >> nth=77
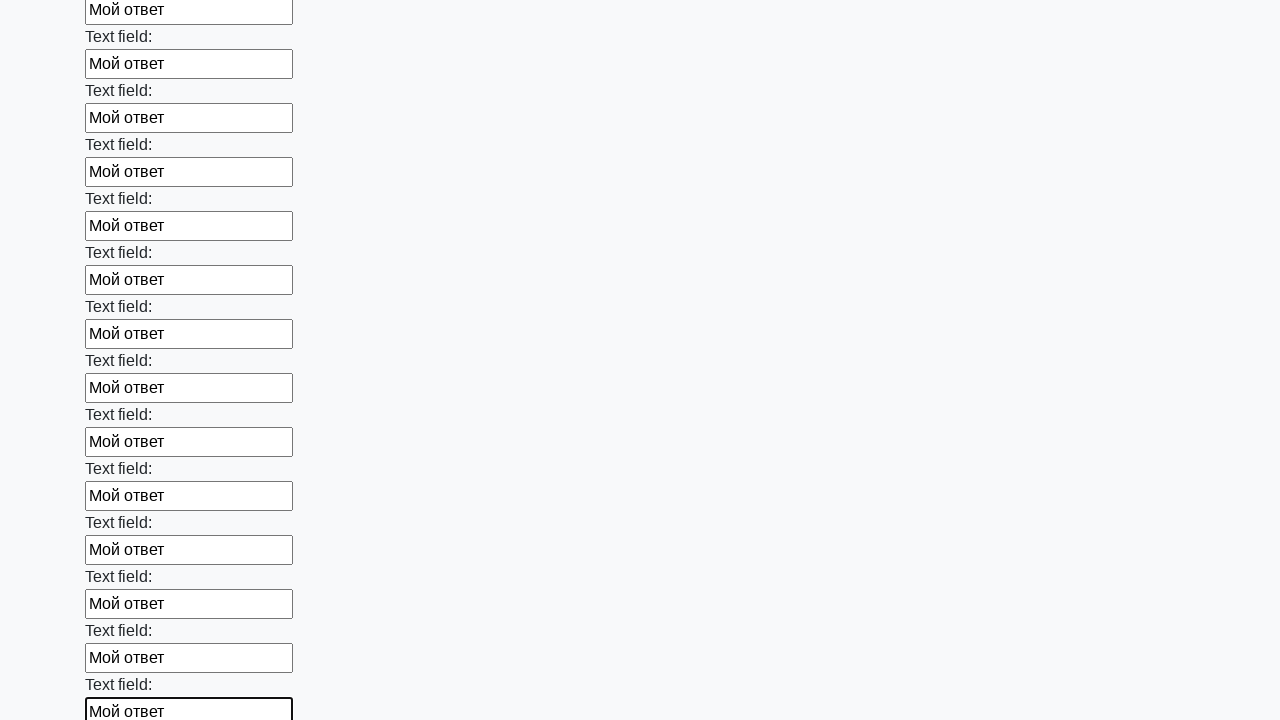

Filled an input field with 'Мой ответ' on input >> nth=78
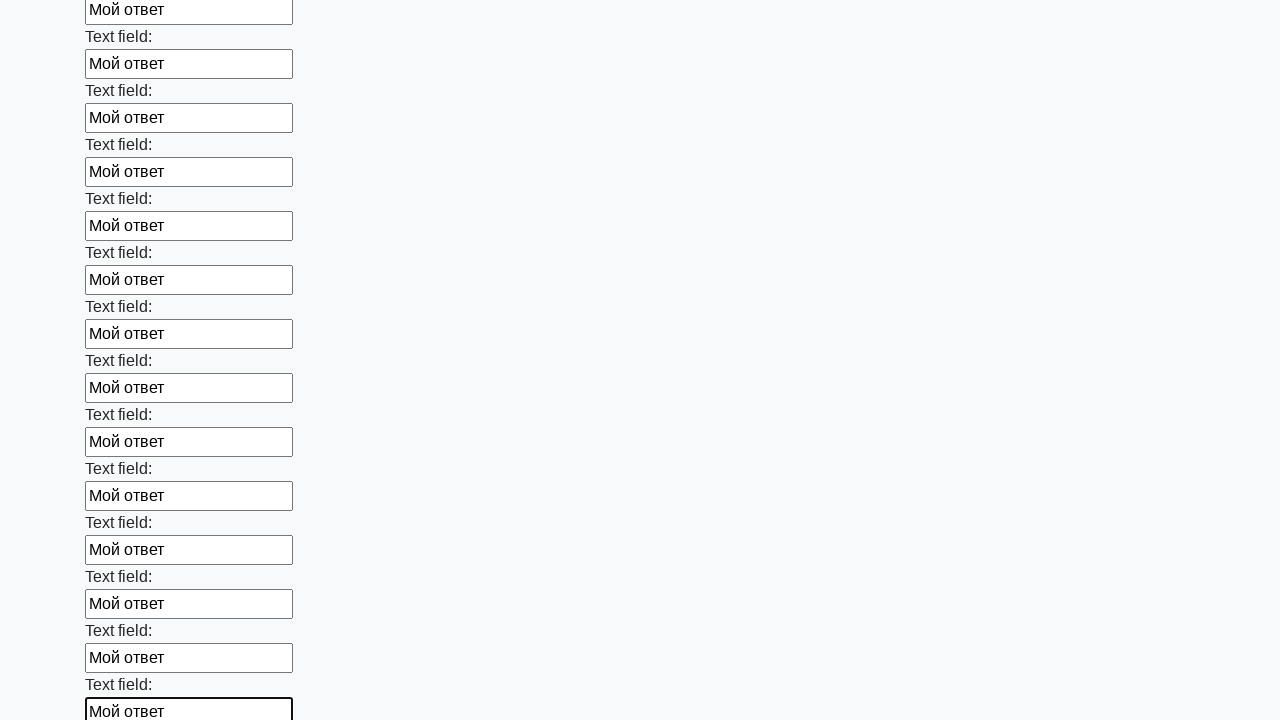

Filled an input field with 'Мой ответ' on input >> nth=79
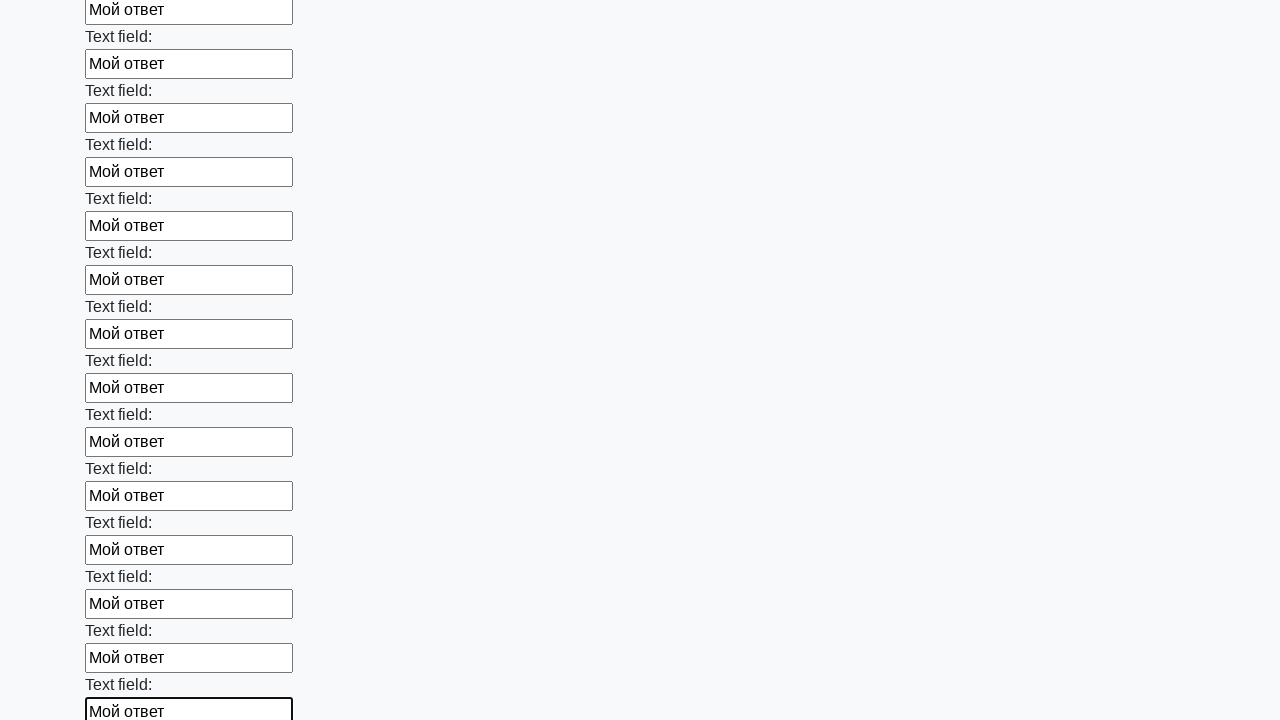

Filled an input field with 'Мой ответ' on input >> nth=80
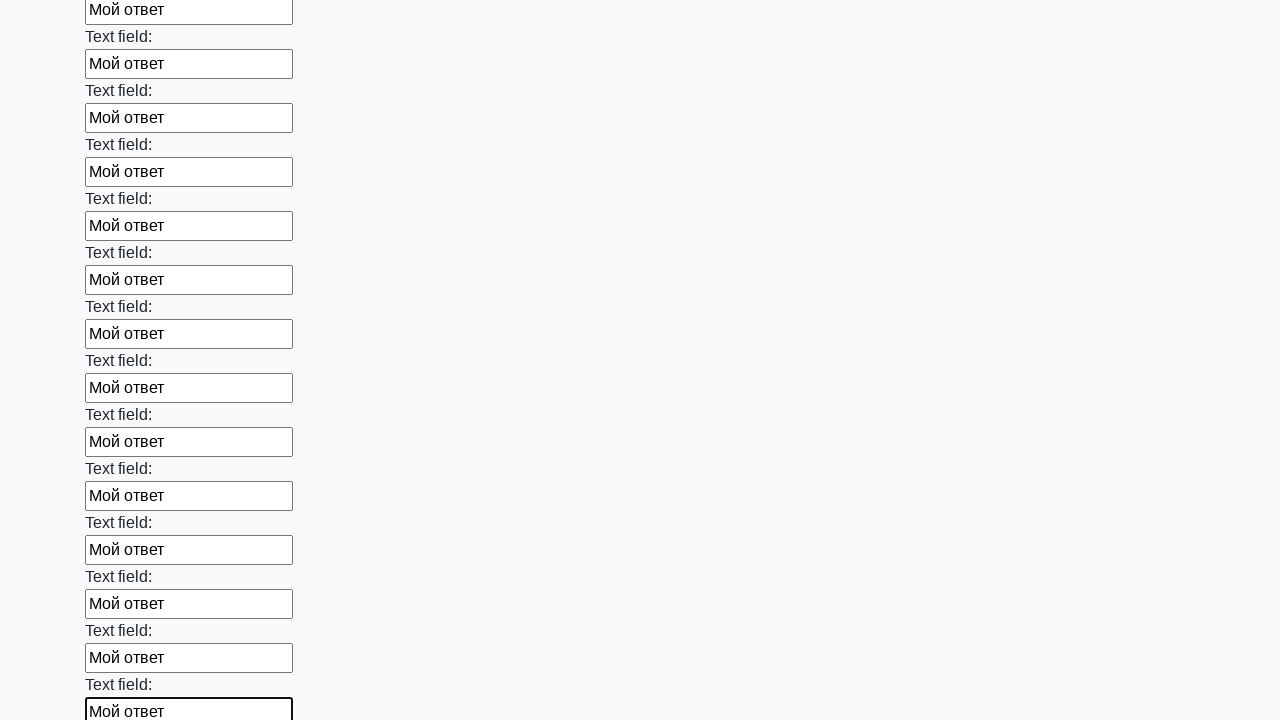

Filled an input field with 'Мой ответ' on input >> nth=81
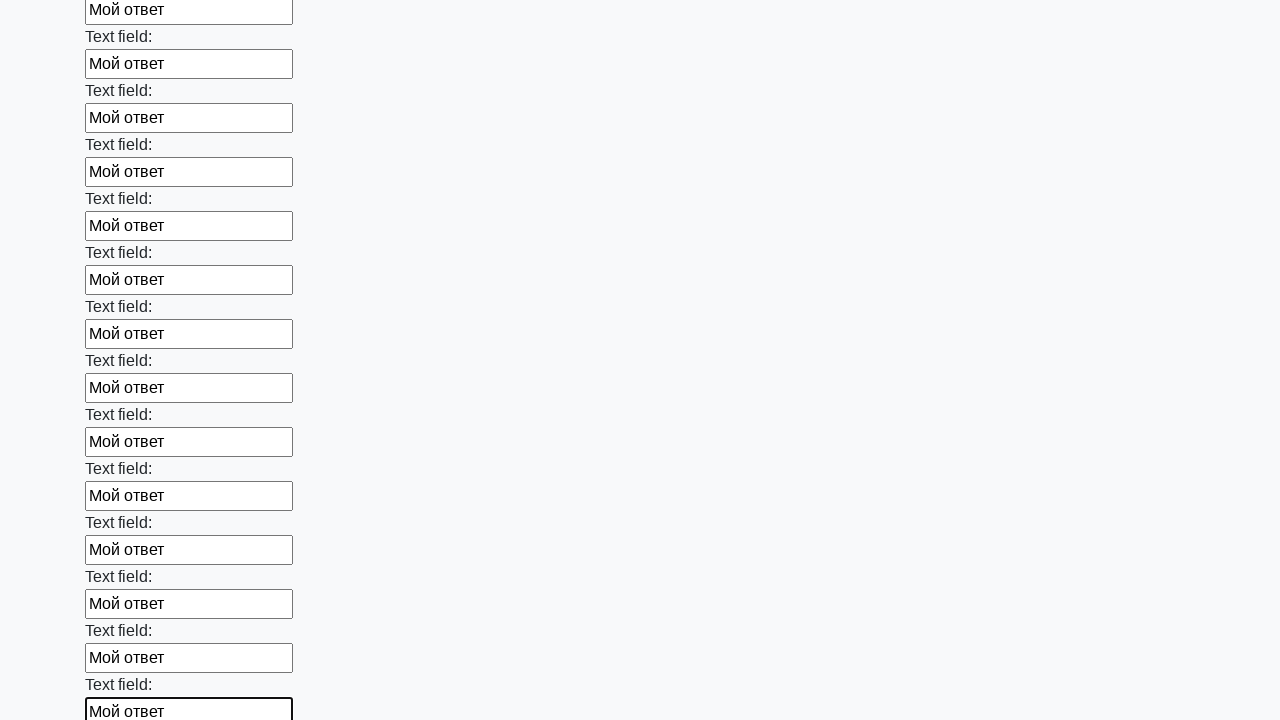

Filled an input field with 'Мой ответ' on input >> nth=82
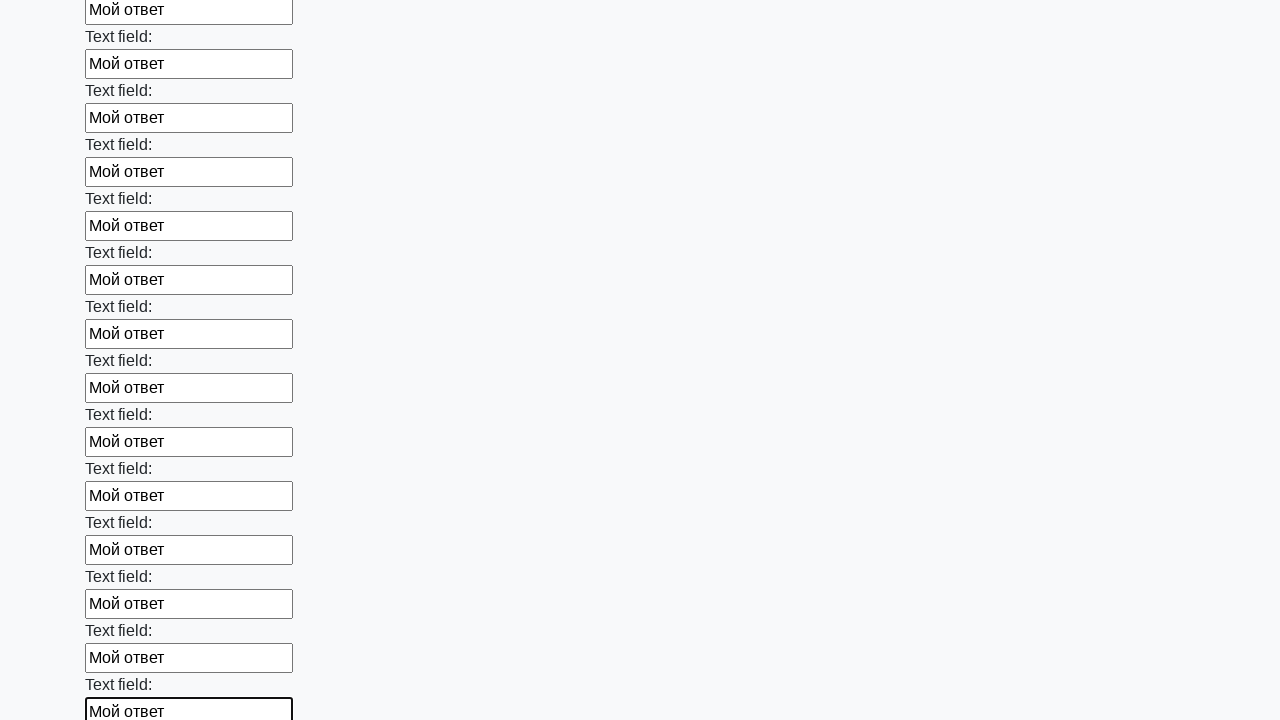

Filled an input field with 'Мой ответ' on input >> nth=83
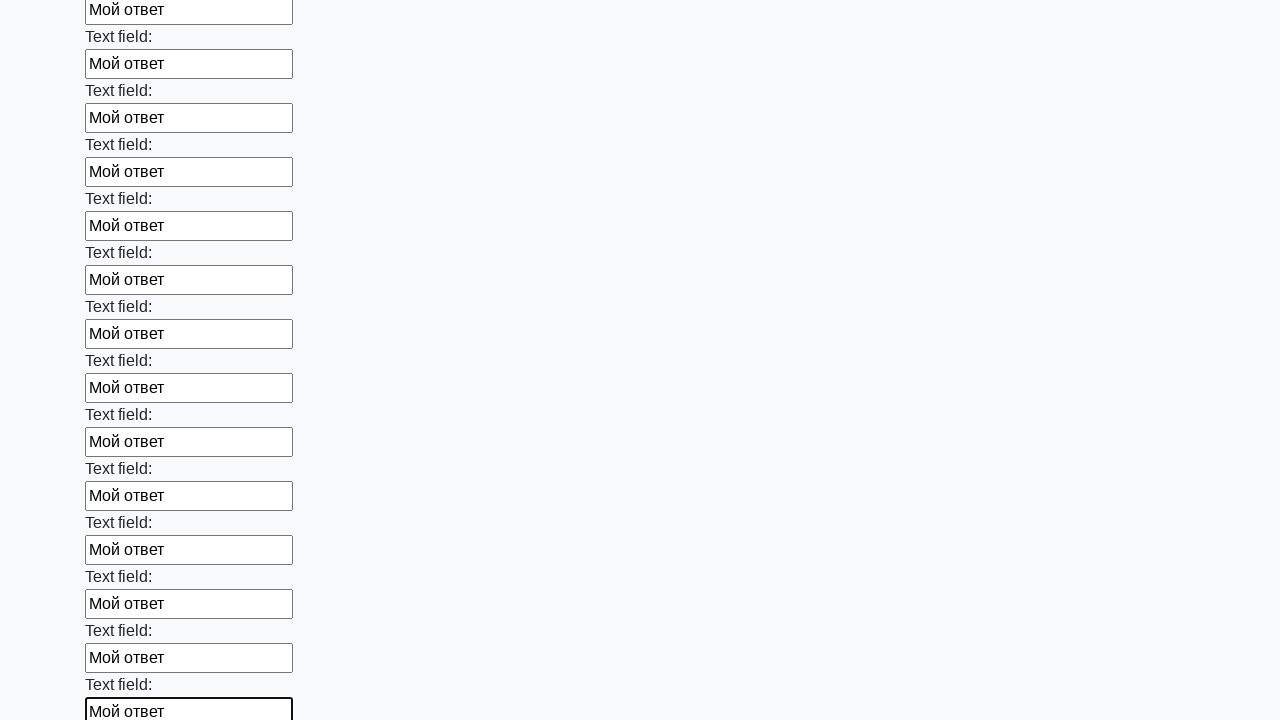

Filled an input field with 'Мой ответ' on input >> nth=84
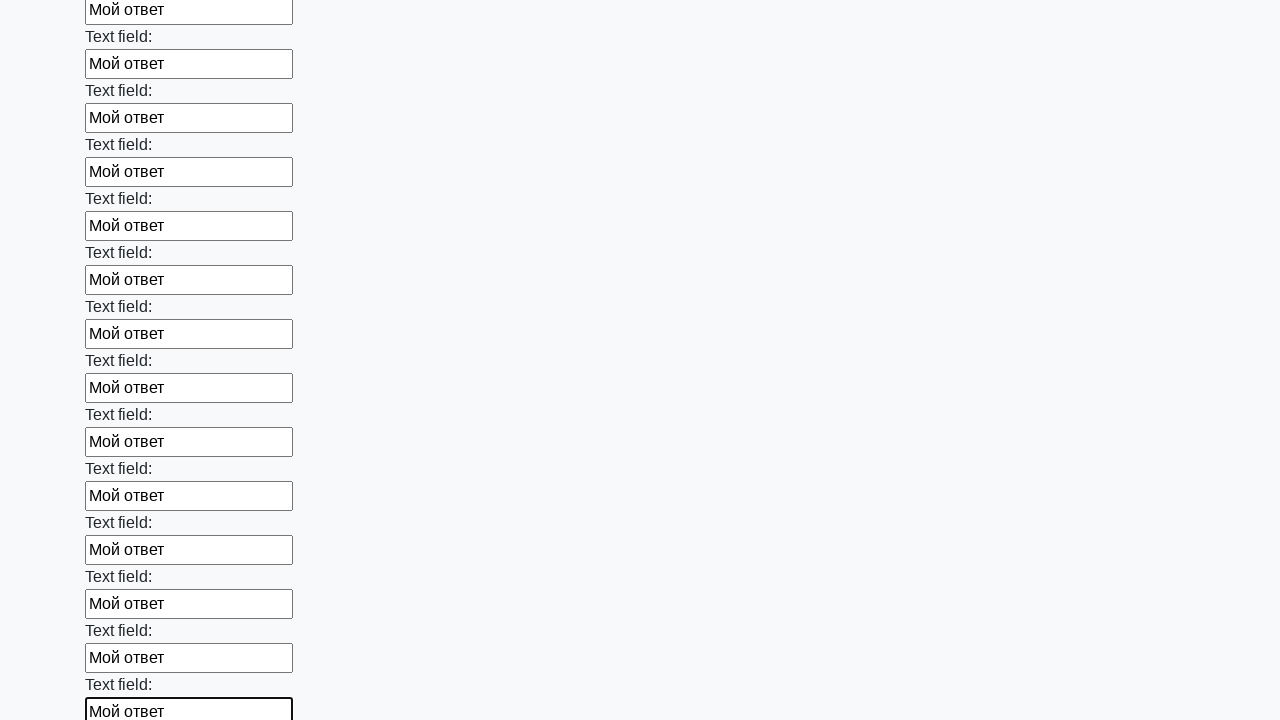

Filled an input field with 'Мой ответ' on input >> nth=85
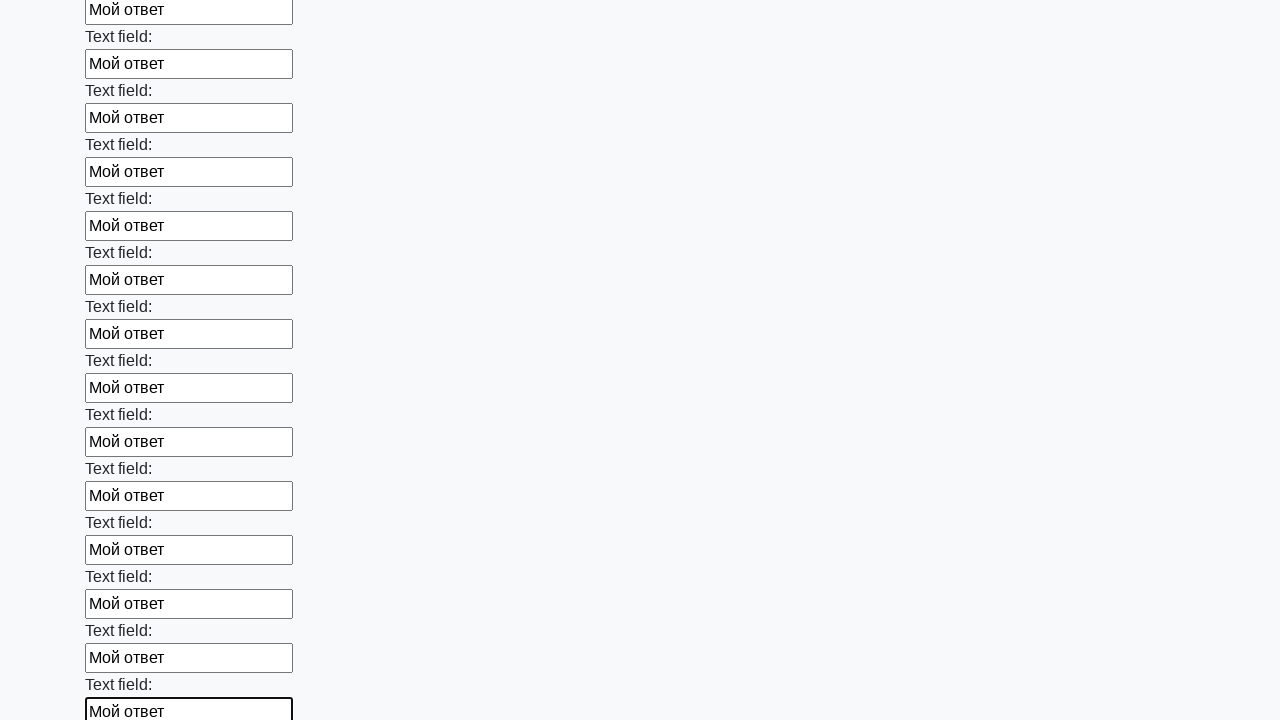

Filled an input field with 'Мой ответ' on input >> nth=86
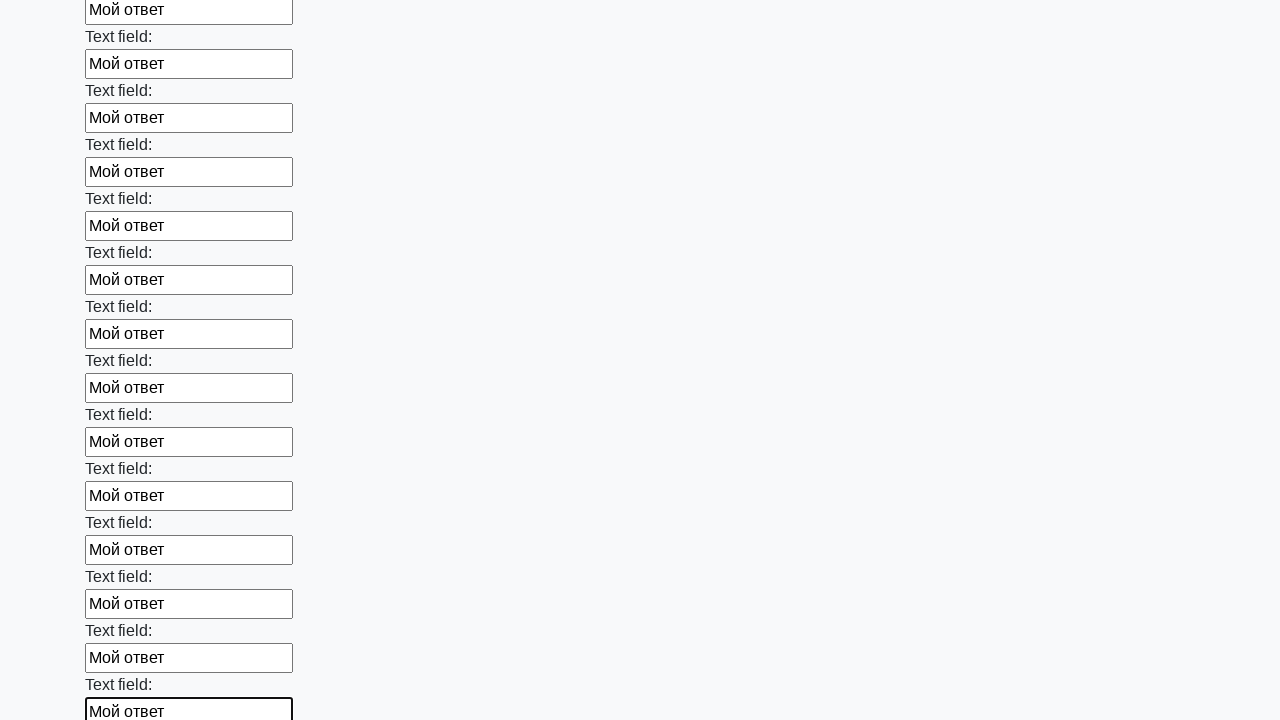

Filled an input field with 'Мой ответ' on input >> nth=87
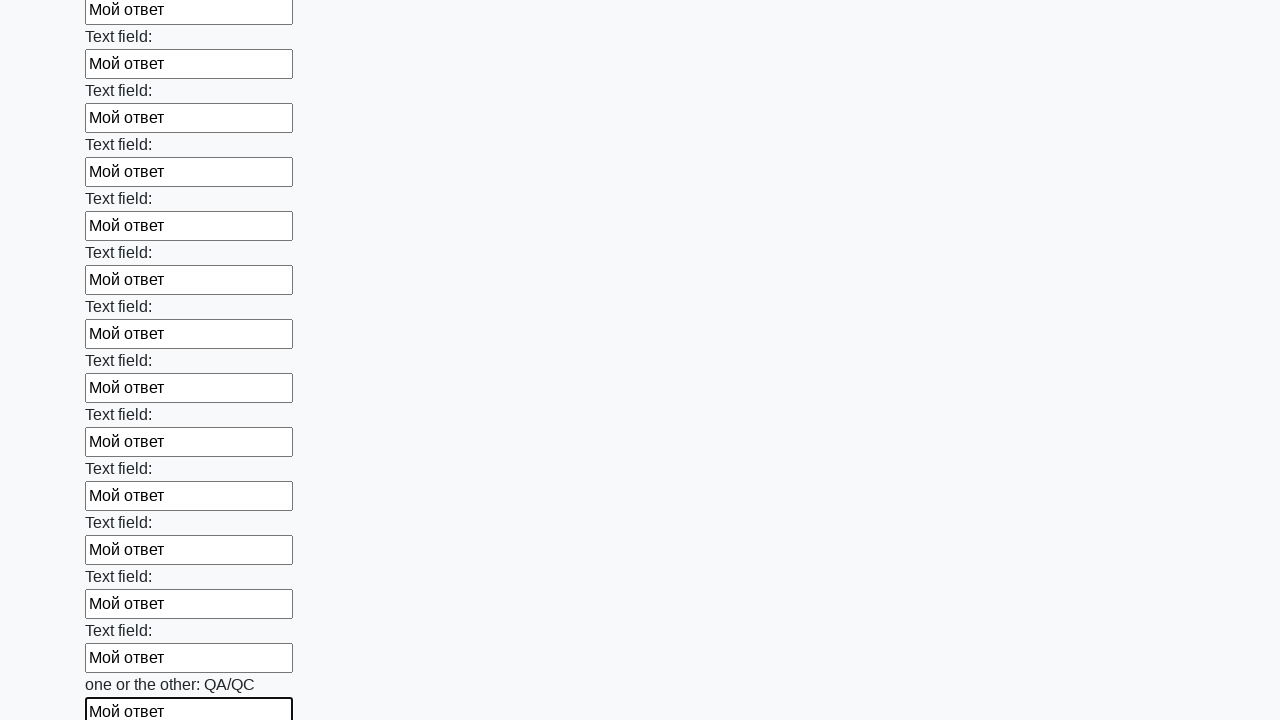

Filled an input field with 'Мой ответ' on input >> nth=88
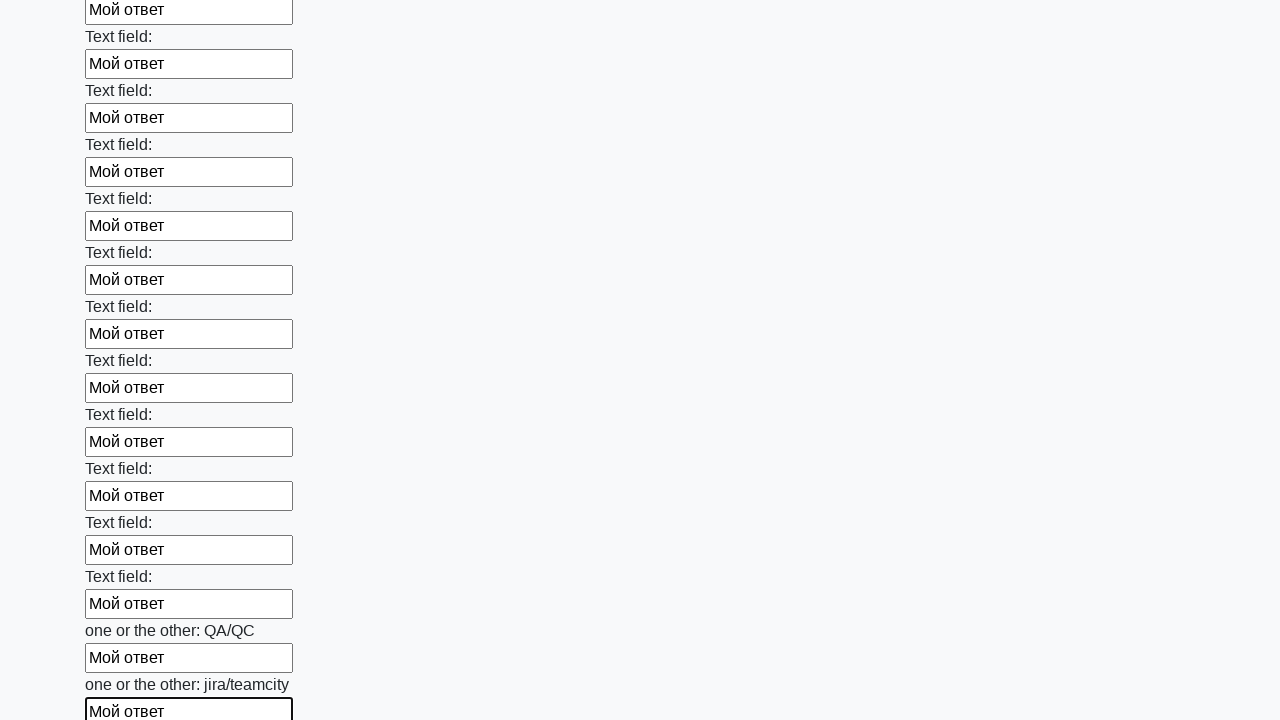

Filled an input field with 'Мой ответ' on input >> nth=89
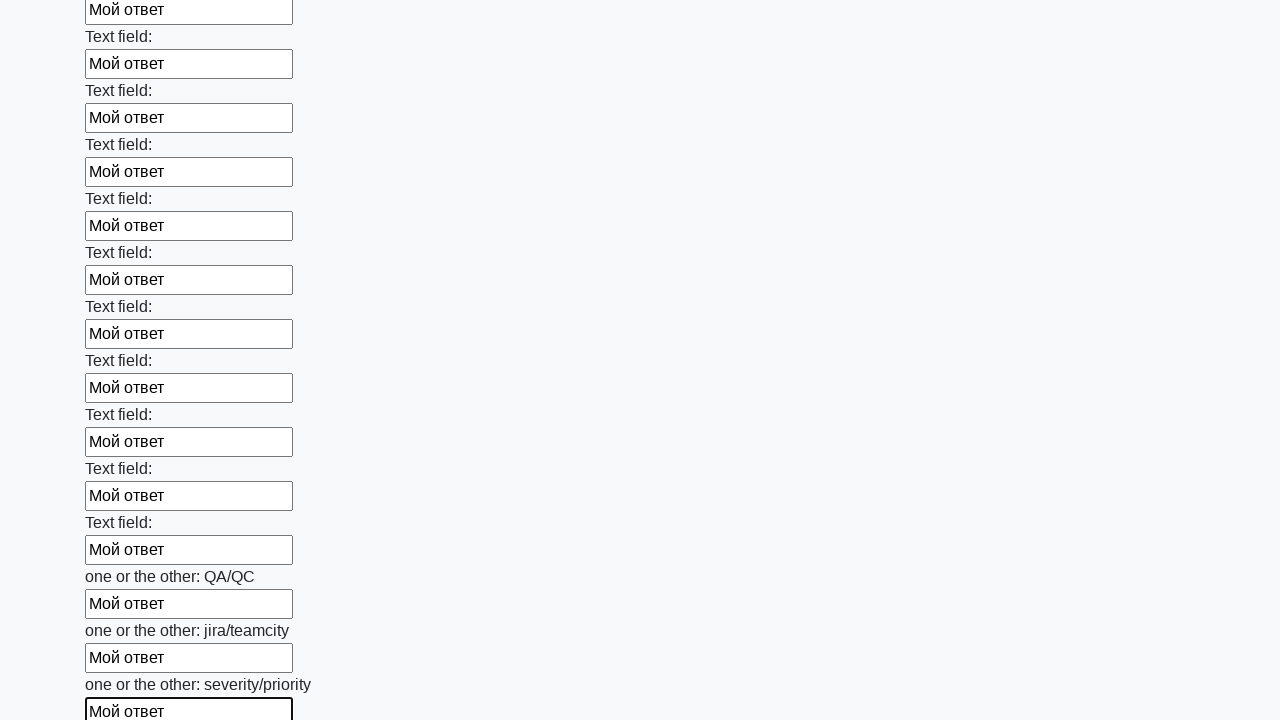

Filled an input field with 'Мой ответ' on input >> nth=90
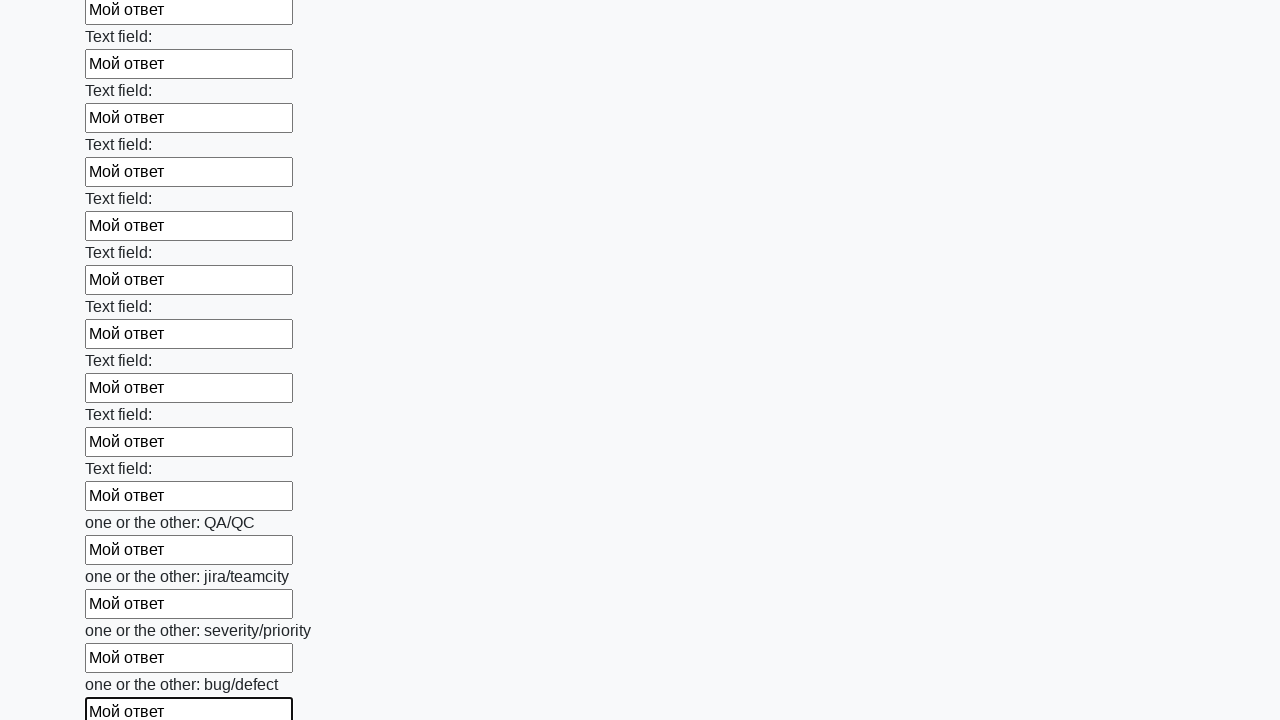

Filled an input field with 'Мой ответ' on input >> nth=91
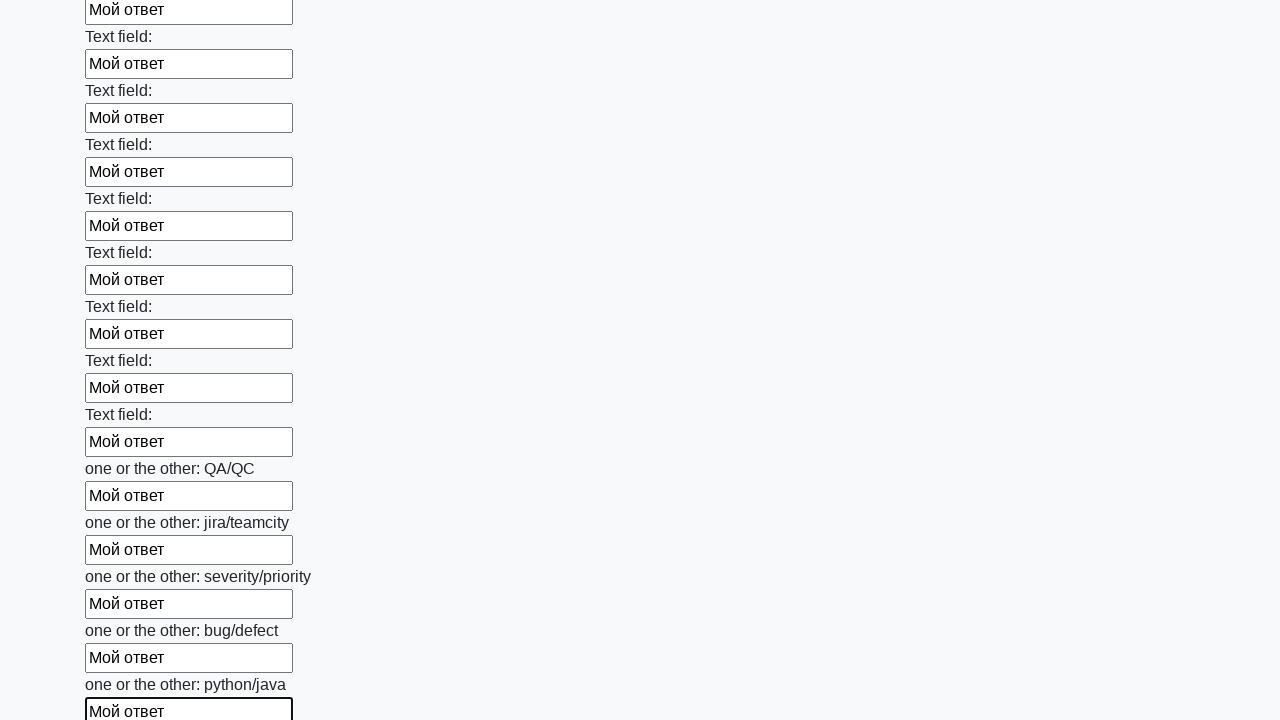

Filled an input field with 'Мой ответ' on input >> nth=92
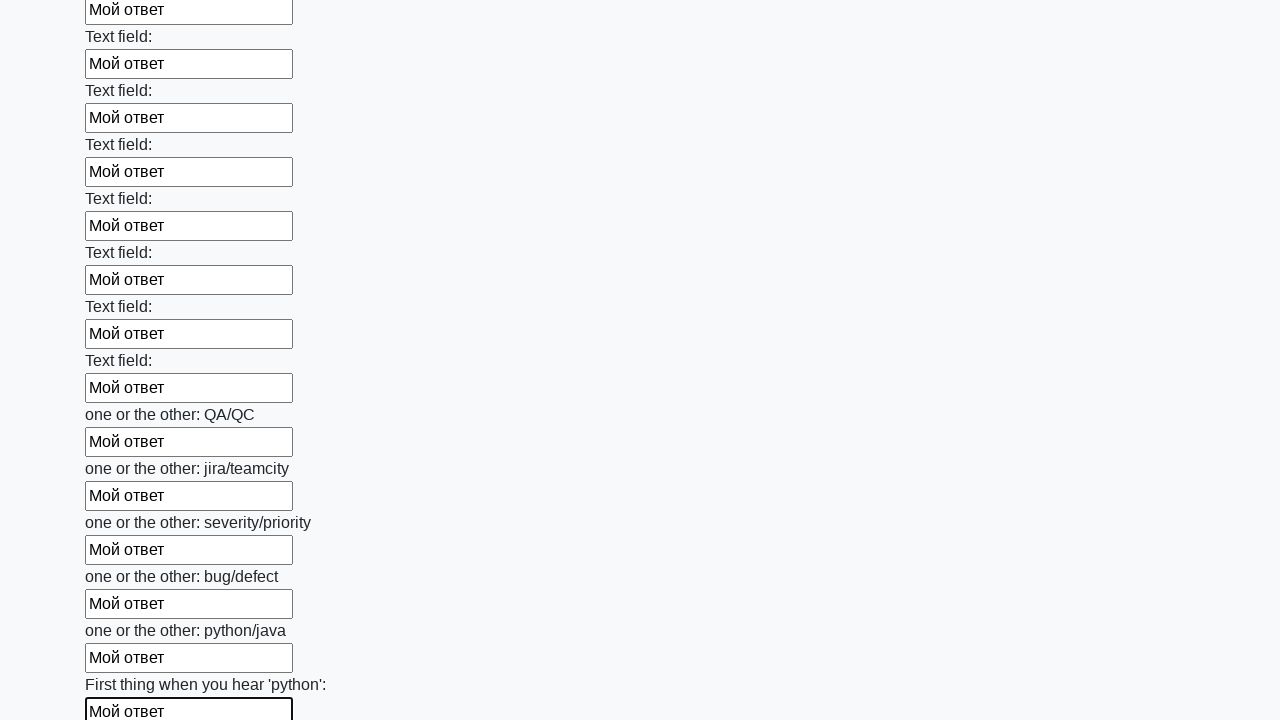

Filled an input field with 'Мой ответ' on input >> nth=93
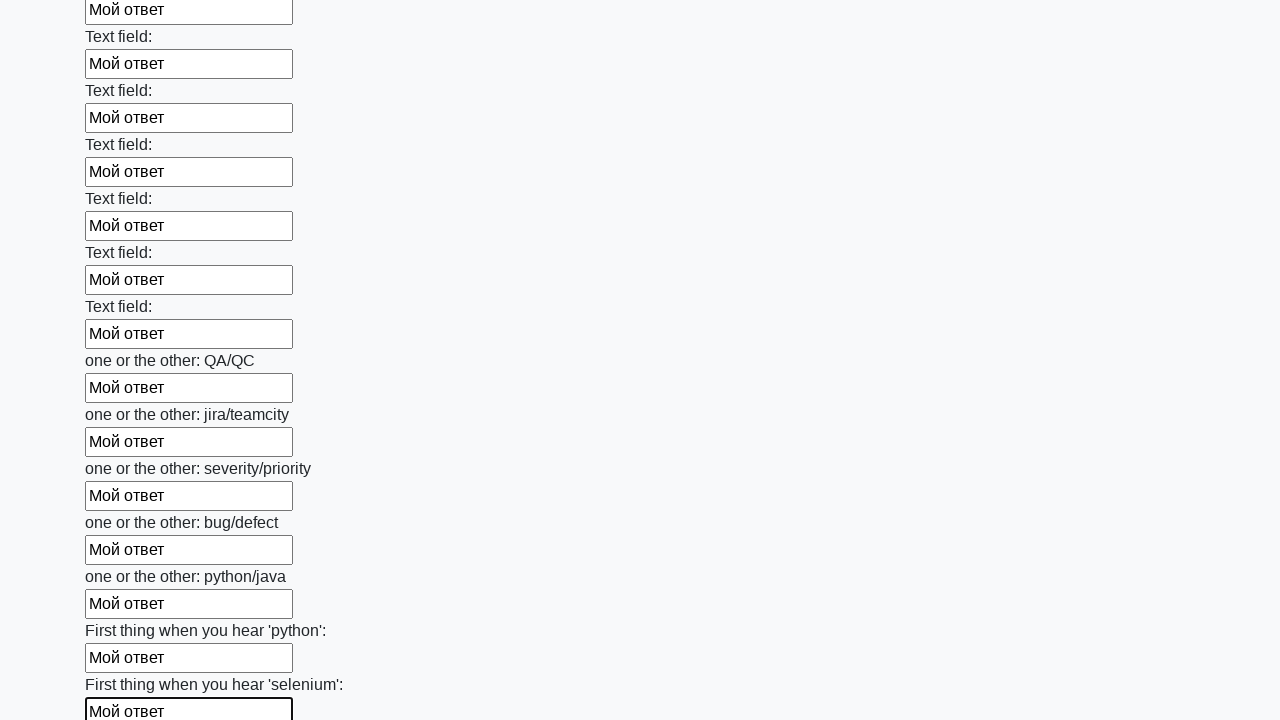

Filled an input field with 'Мой ответ' on input >> nth=94
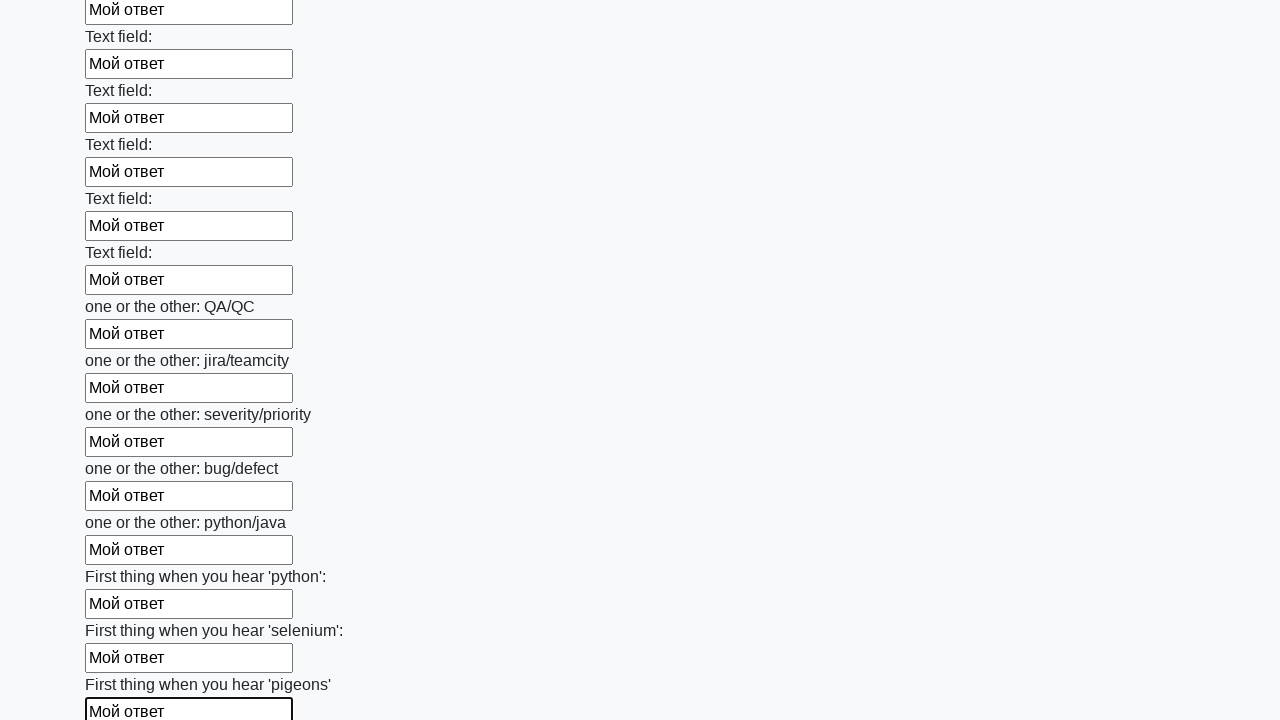

Filled an input field with 'Мой ответ' on input >> nth=95
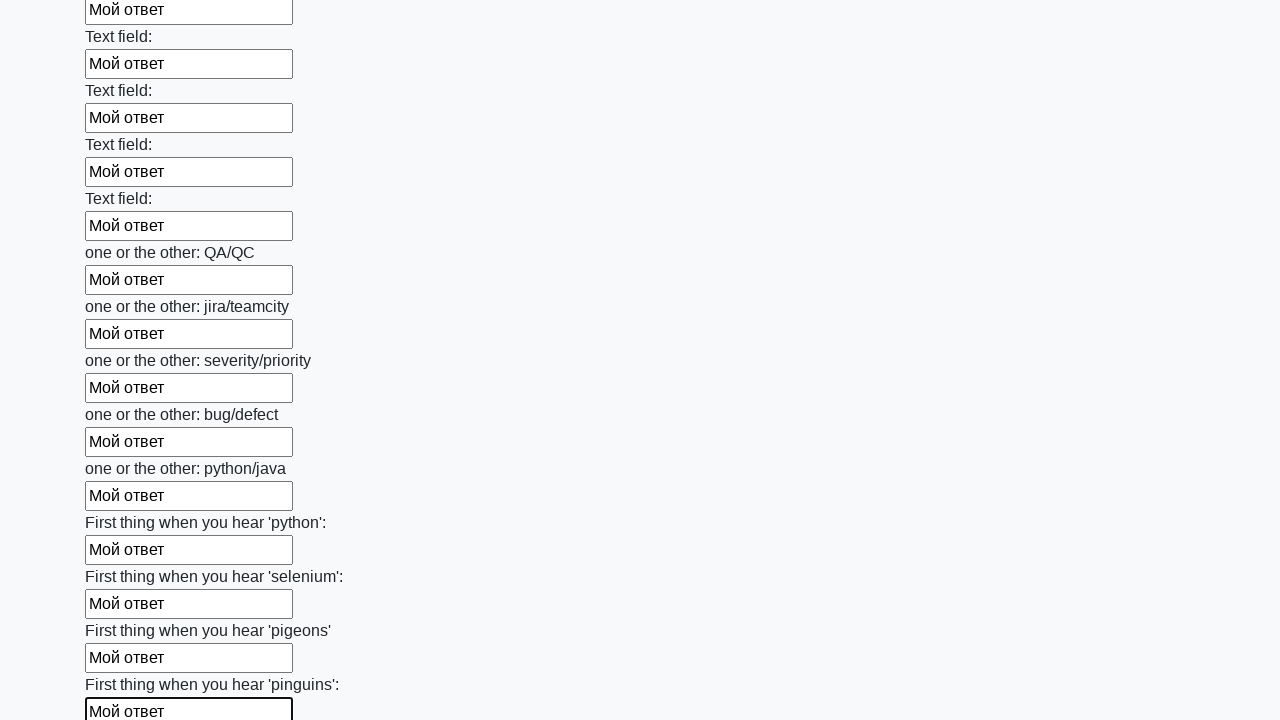

Filled an input field with 'Мой ответ' on input >> nth=96
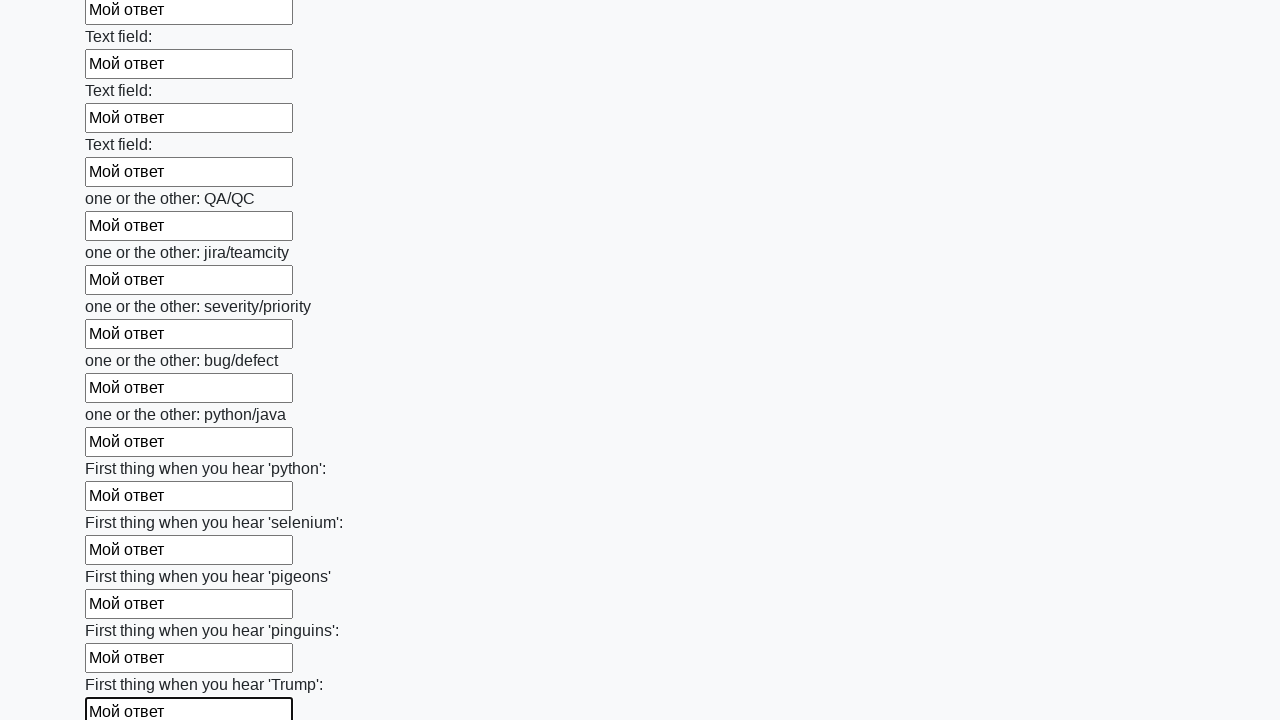

Filled an input field with 'Мой ответ' on input >> nth=97
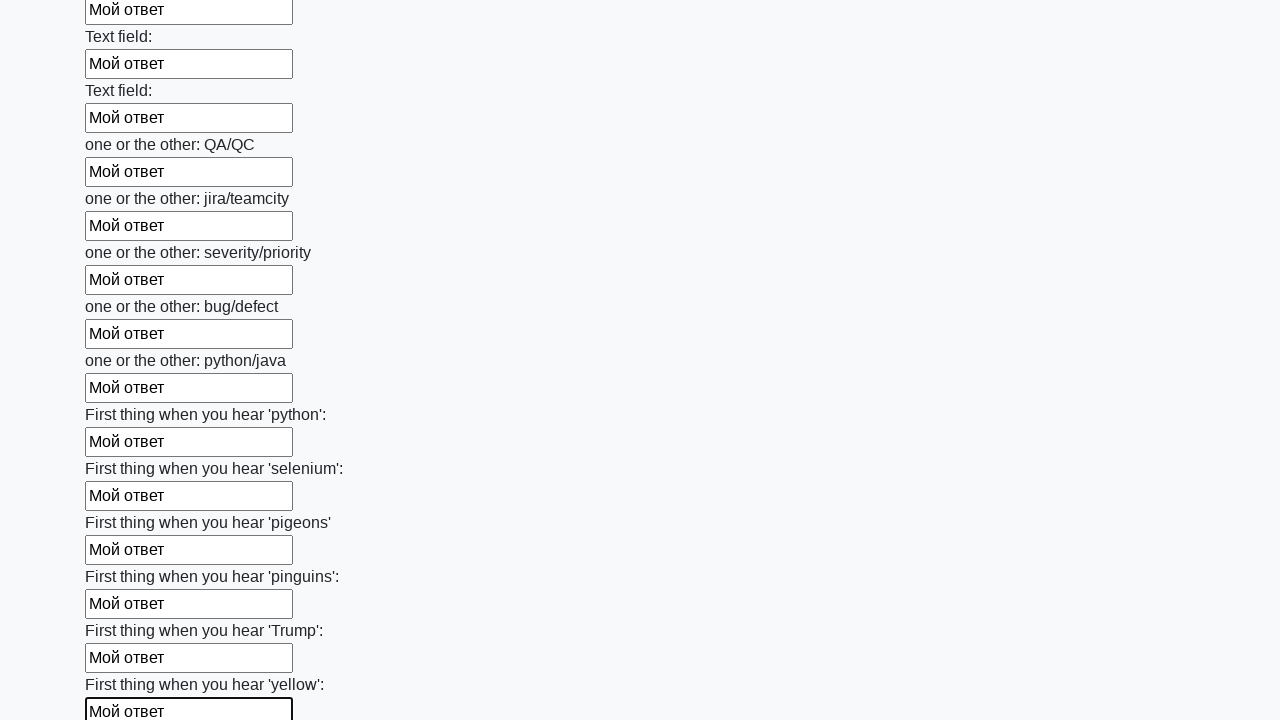

Filled an input field with 'Мой ответ' on input >> nth=98
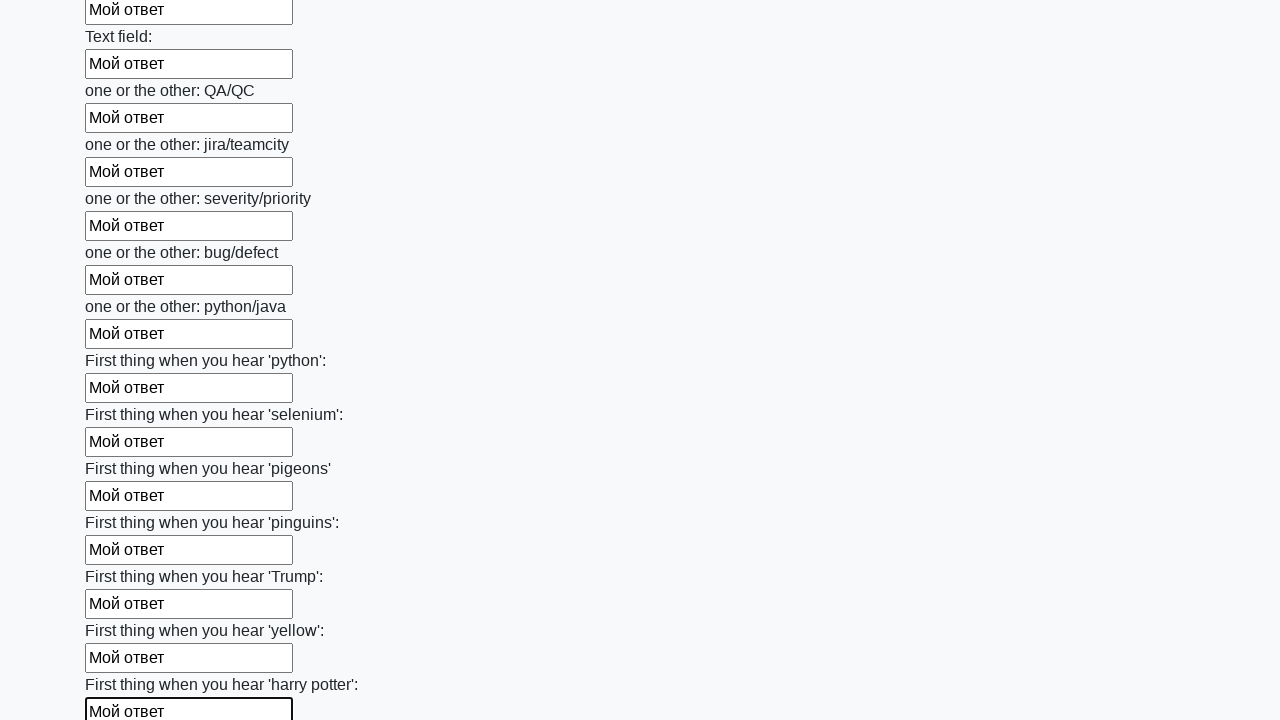

Filled an input field with 'Мой ответ' on input >> nth=99
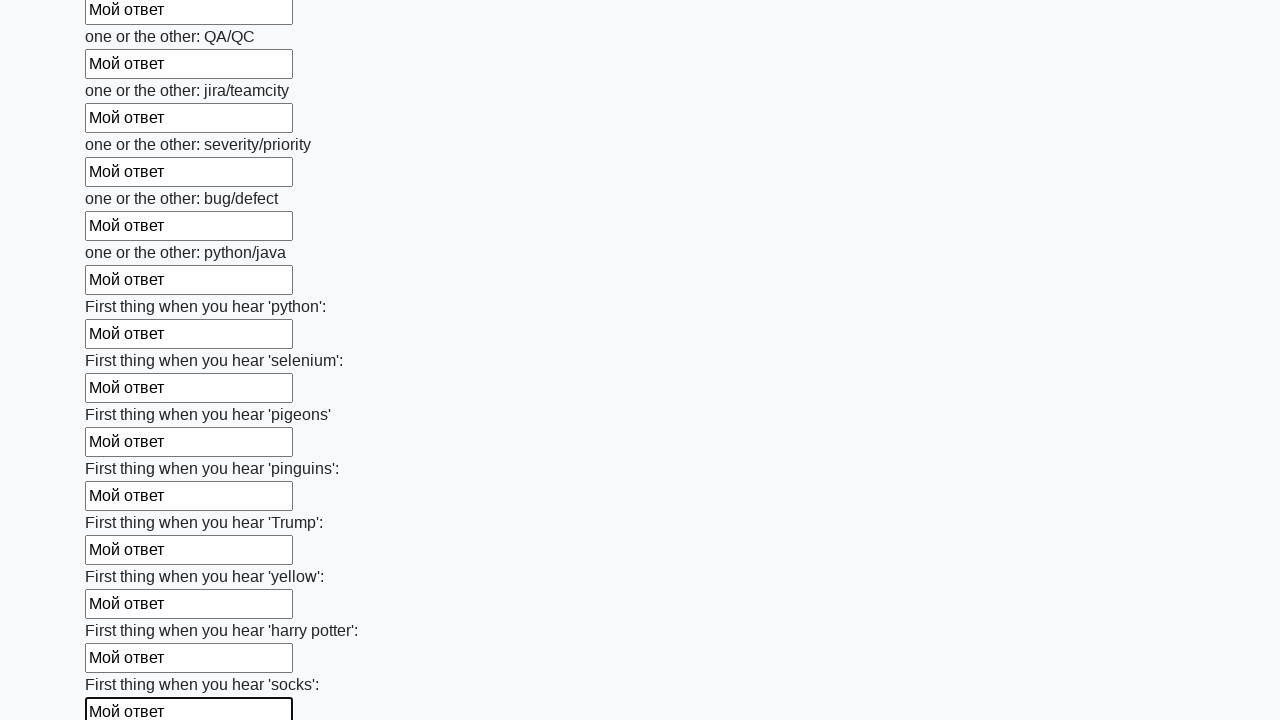

Clicked the submit button to submit the form at (123, 611) on button.btn
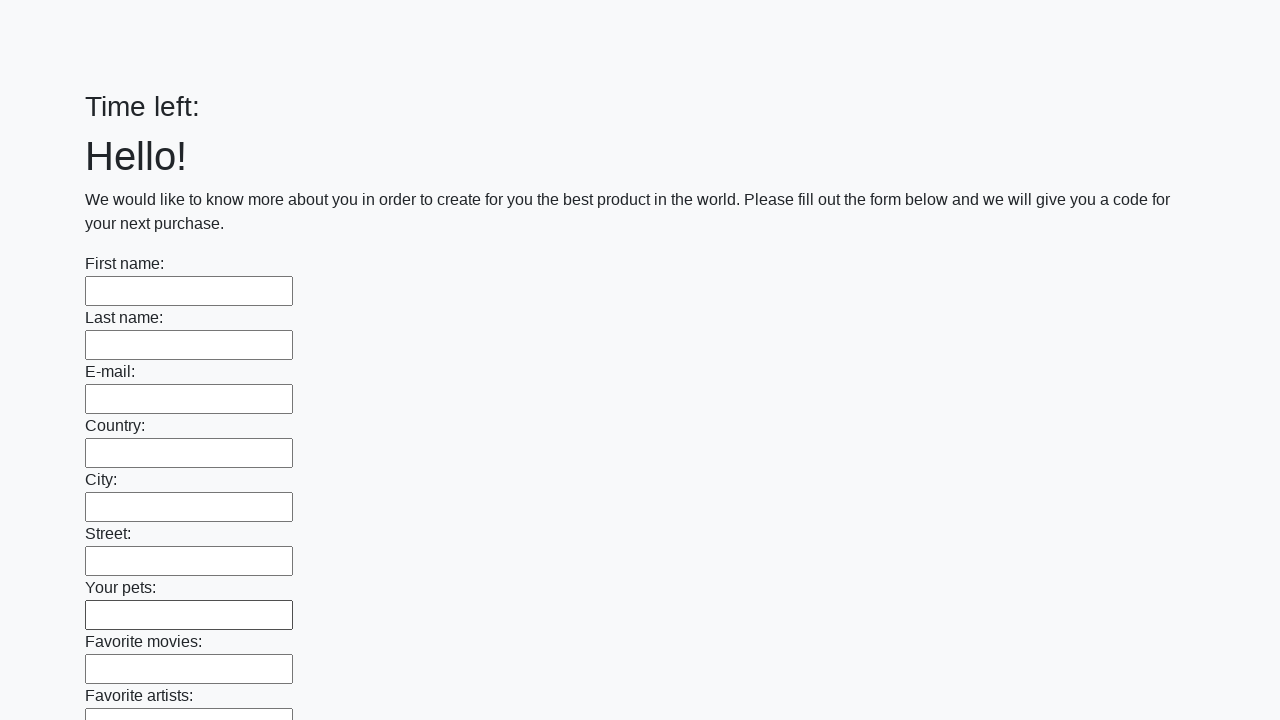

Waited 1000ms for form submission to complete
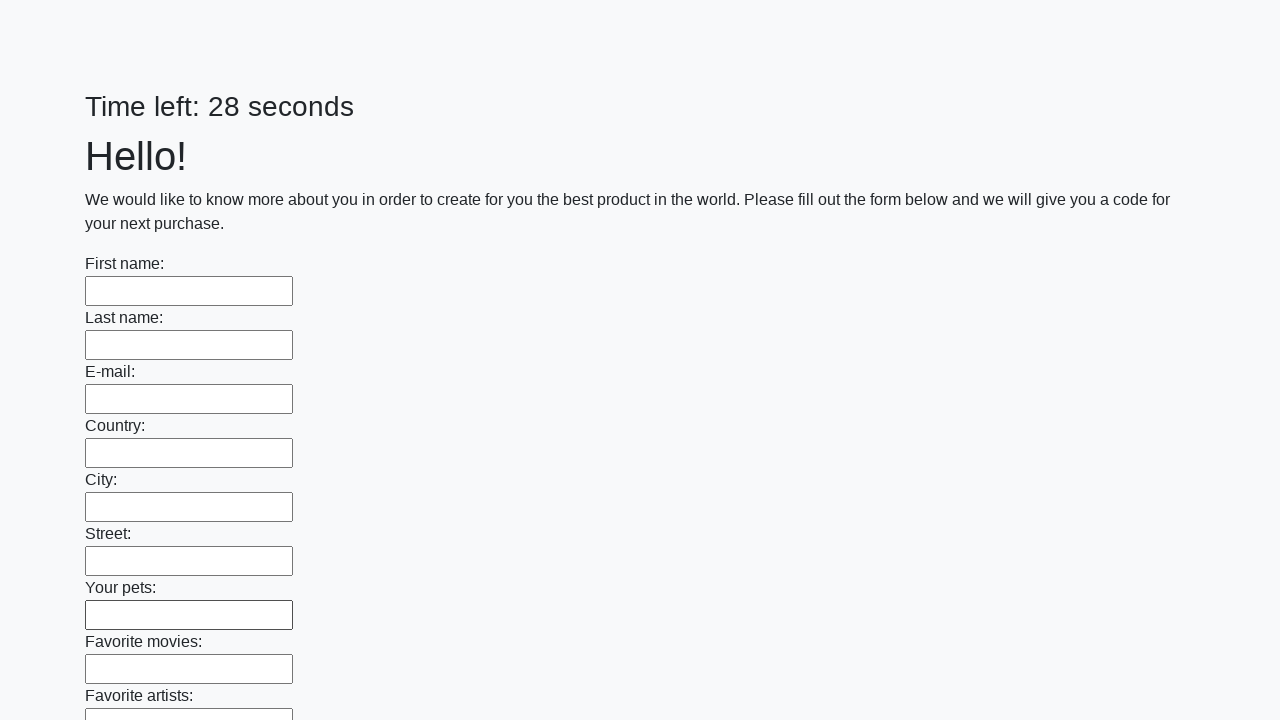

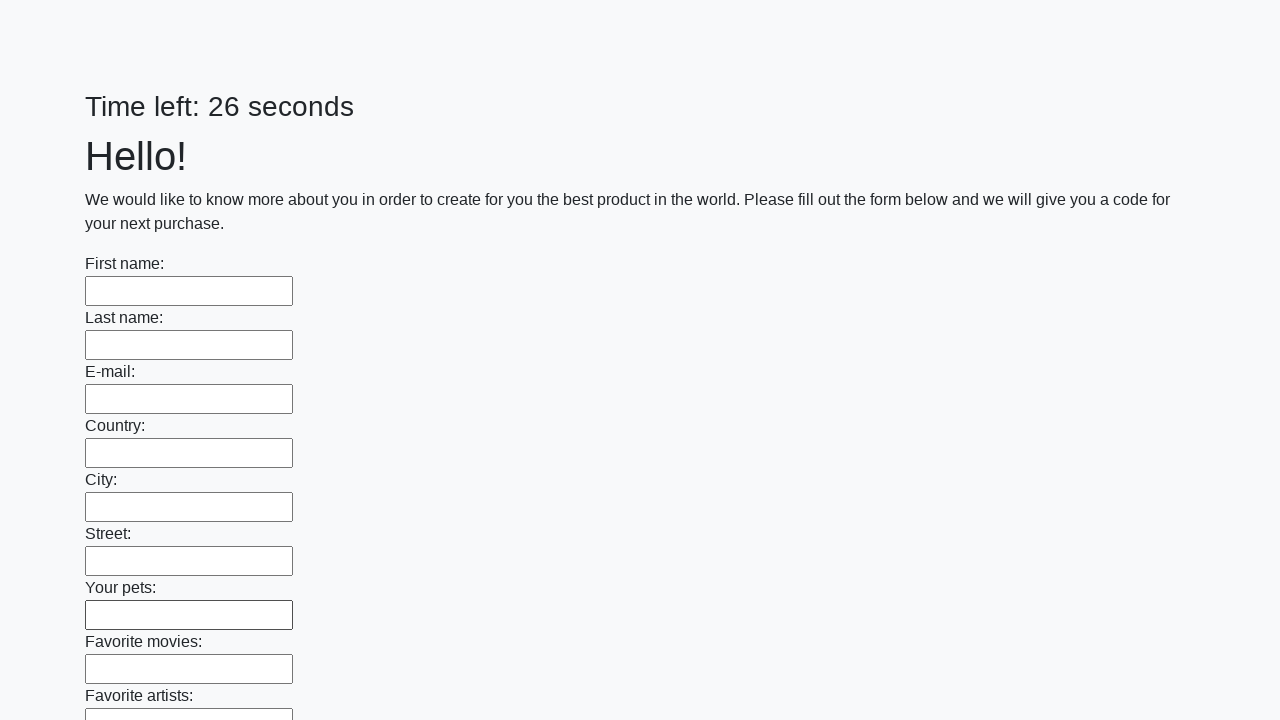